Tests date picker functionality by opening a calendar popup and navigating to select a specific date (December 7, 2022)

Starting URL: https://www.calculator.net/date-calculator.html

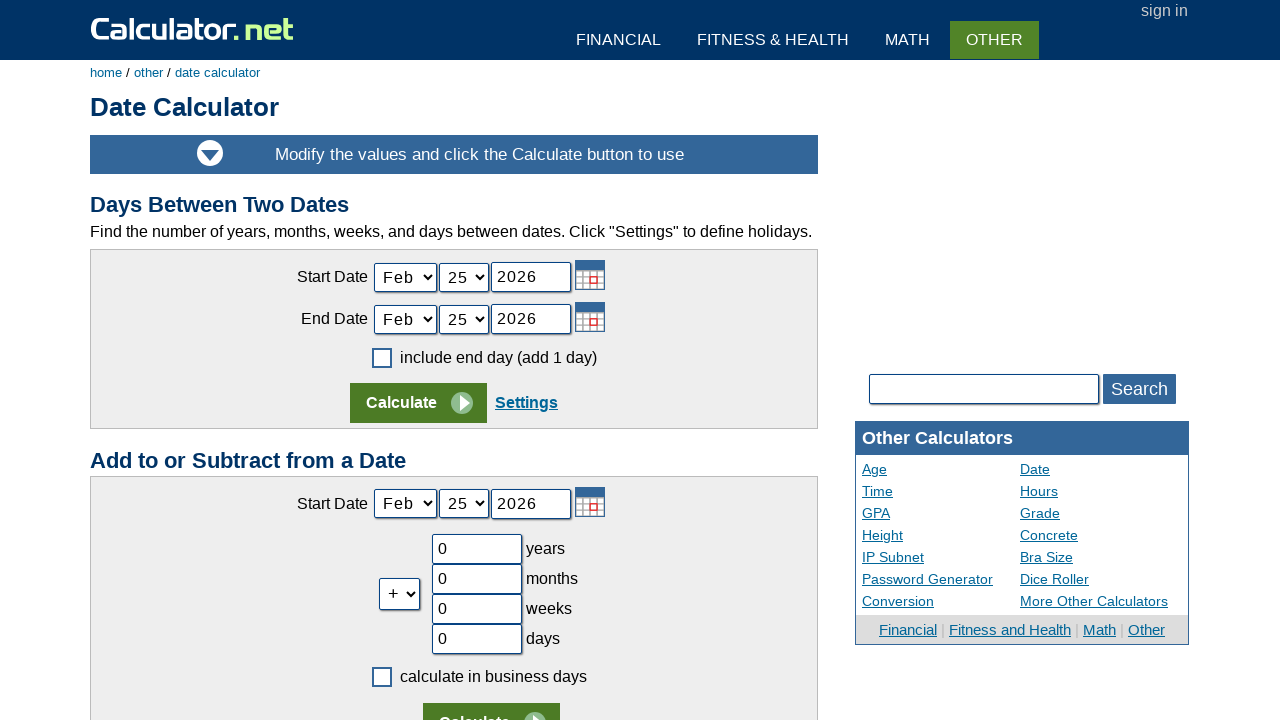

Clicked calendar icon to open date picker at (589, 275) on (//img[@title='Calendar'])[1]
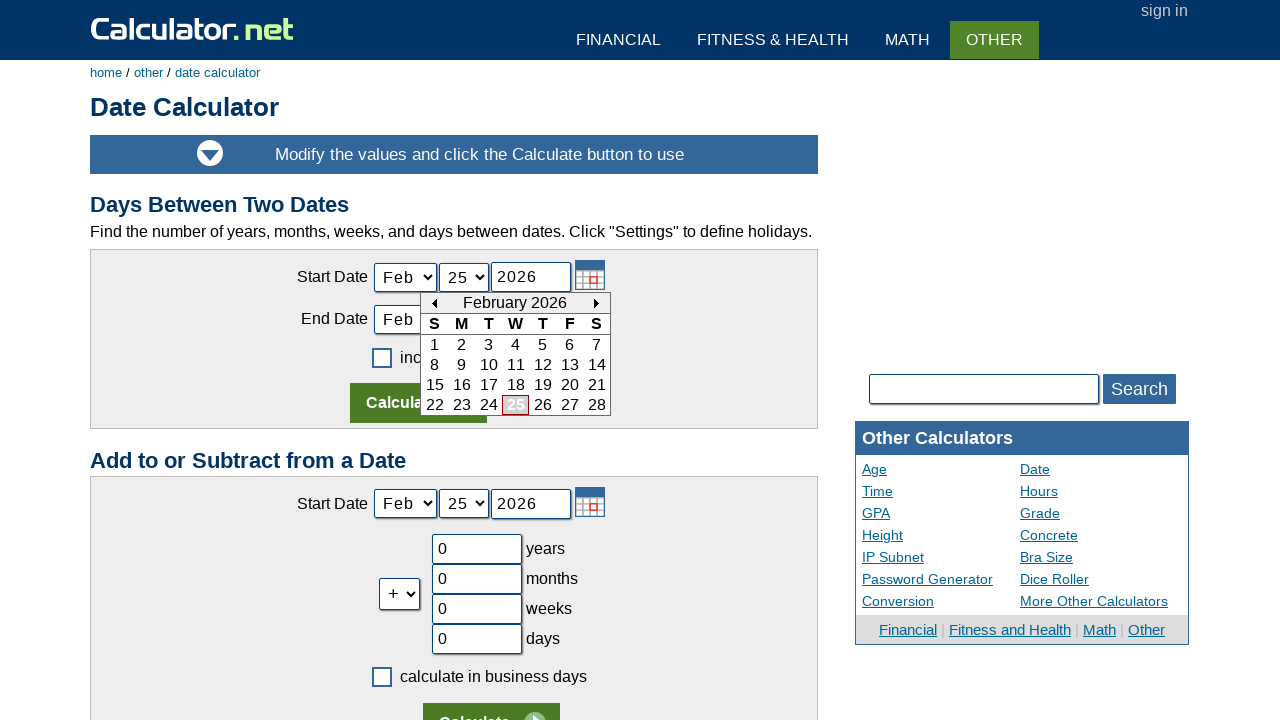

Clicked next button to advance calendar from February 2026 at (596, 303) on xpath=//td[@id='today_Next_ID']
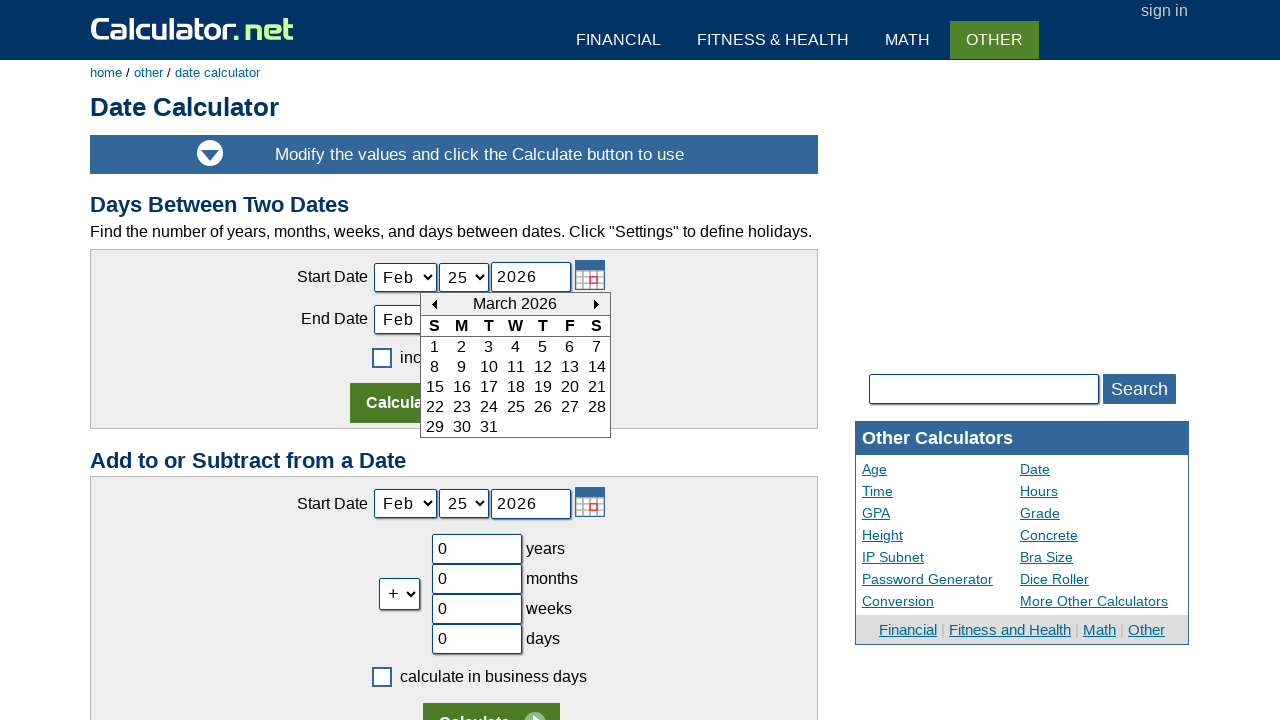

Waited for calendar to update after navigation
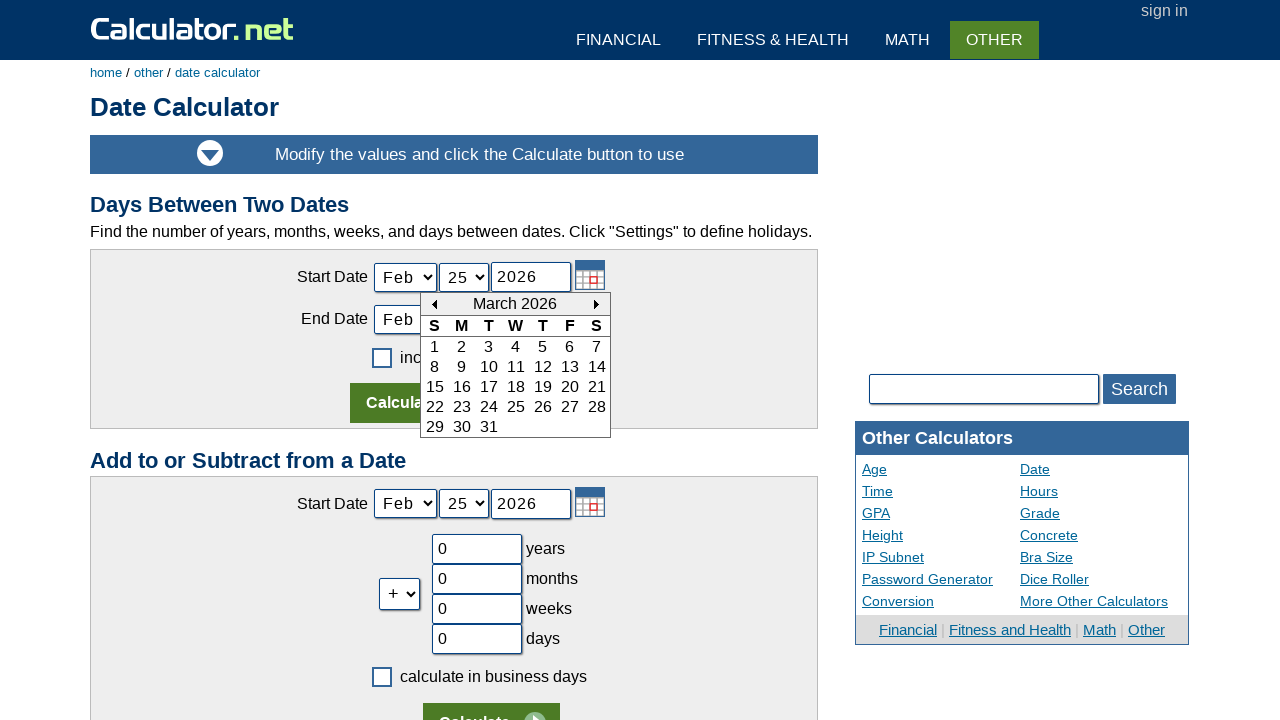

Clicked next button to advance calendar from March 2026 at (596, 304) on xpath=//td[@id='today_Next_ID']
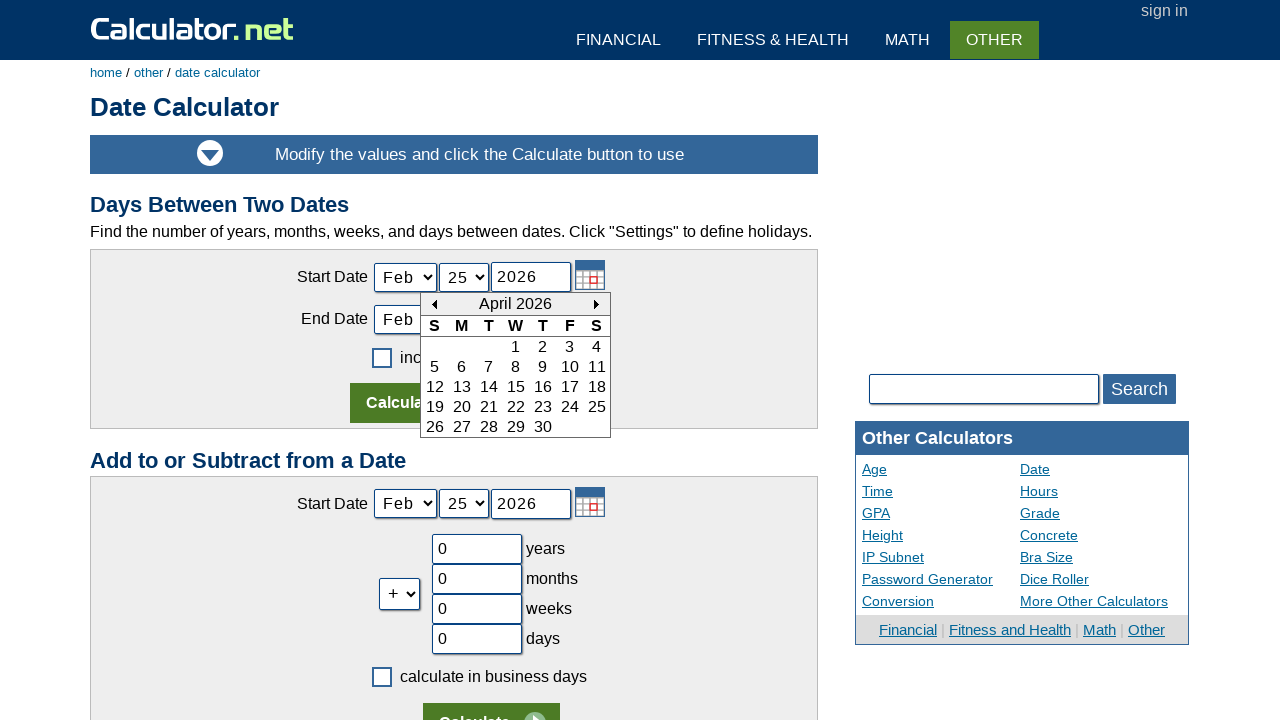

Waited for calendar to update after navigation
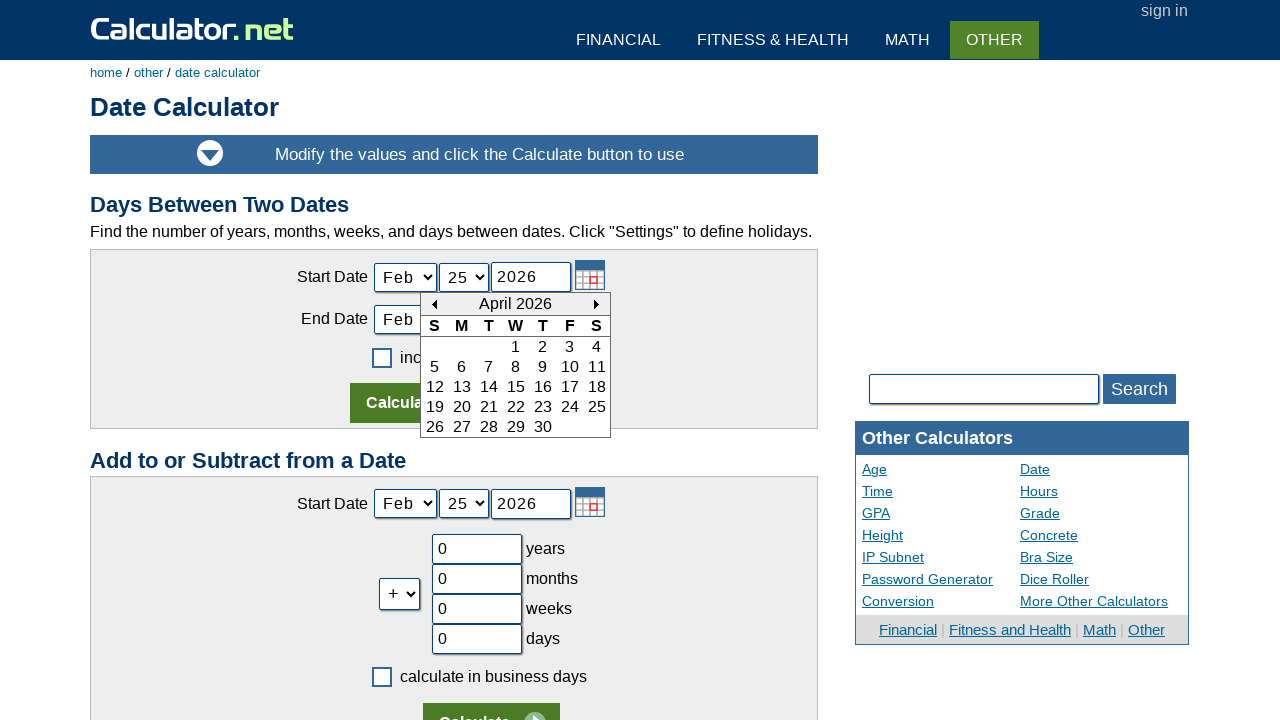

Clicked next button to advance calendar from April 2026 at (596, 304) on xpath=//td[@id='today_Next_ID']
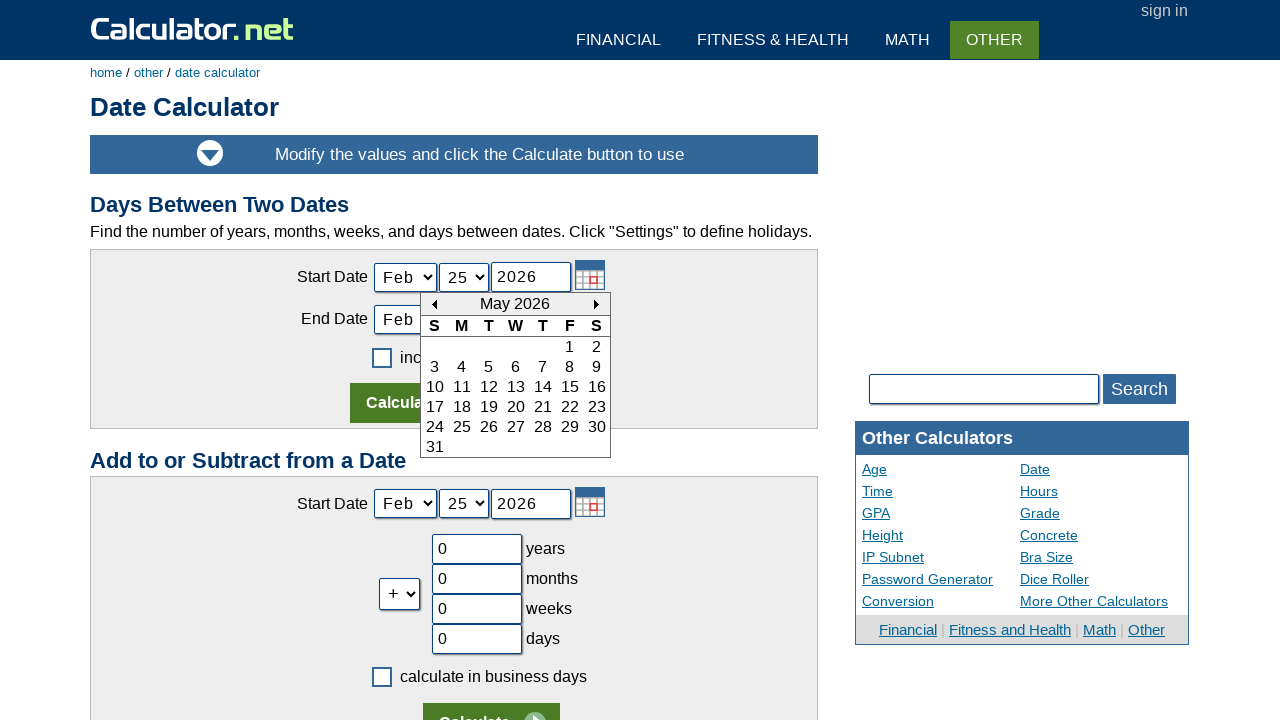

Waited for calendar to update after navigation
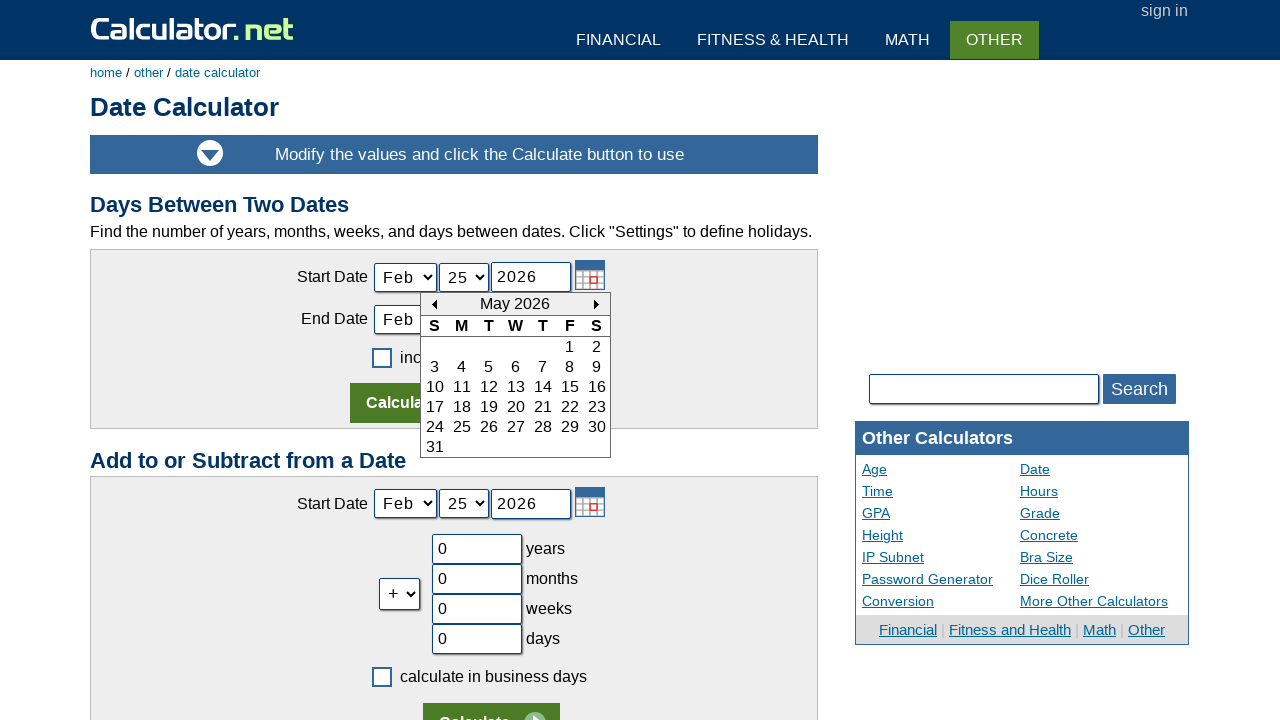

Clicked next button to advance calendar from May 2026 at (596, 304) on xpath=//td[@id='today_Next_ID']
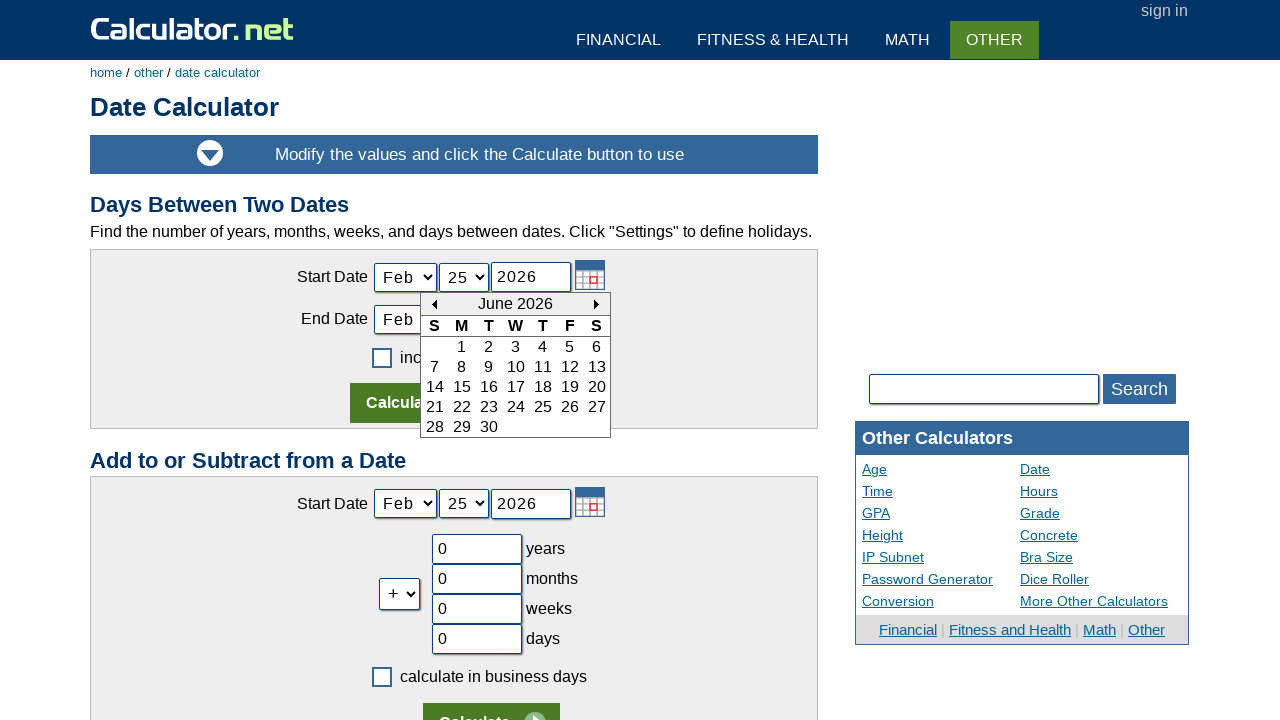

Waited for calendar to update after navigation
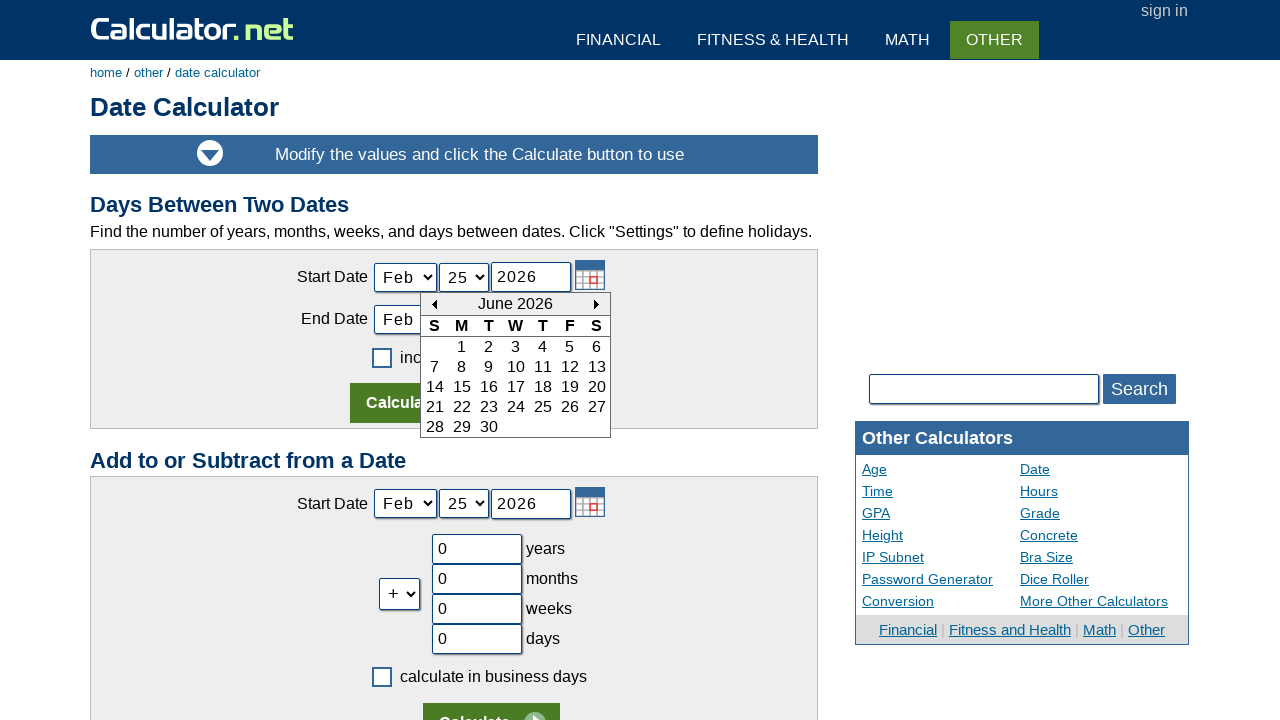

Clicked next button to advance calendar from June 2026 at (596, 304) on xpath=//td[@id='today_Next_ID']
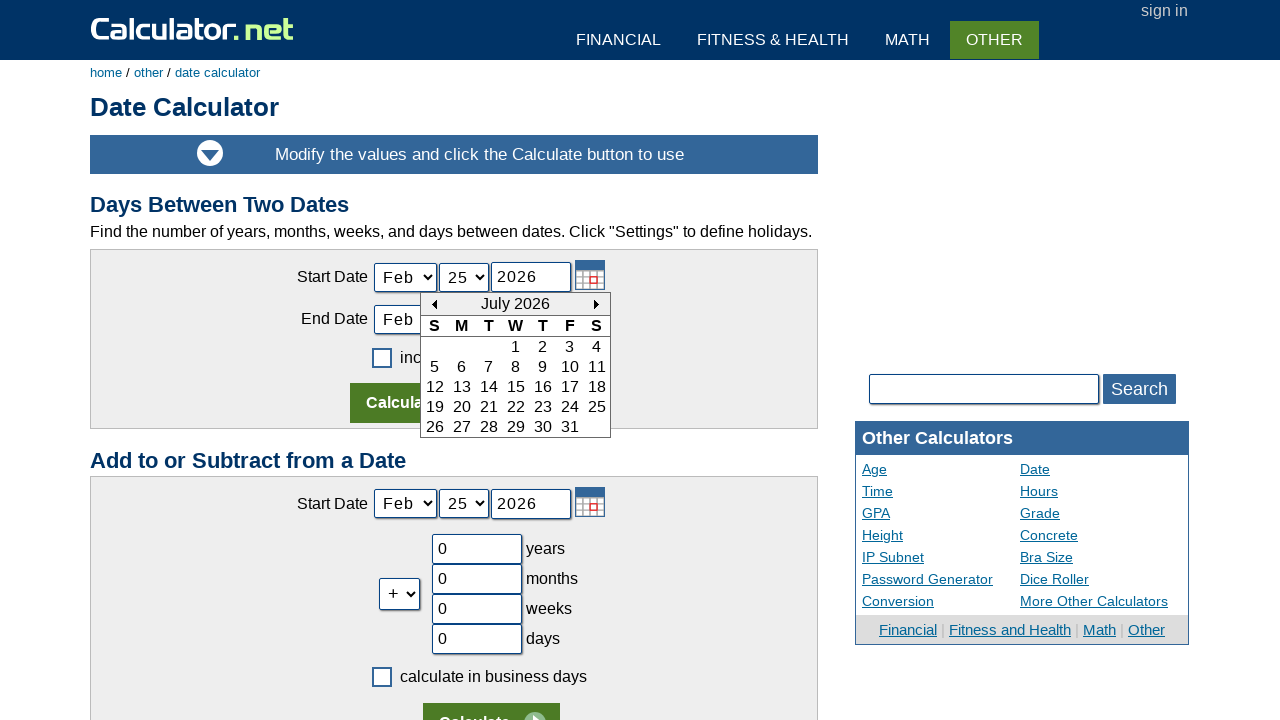

Waited for calendar to update after navigation
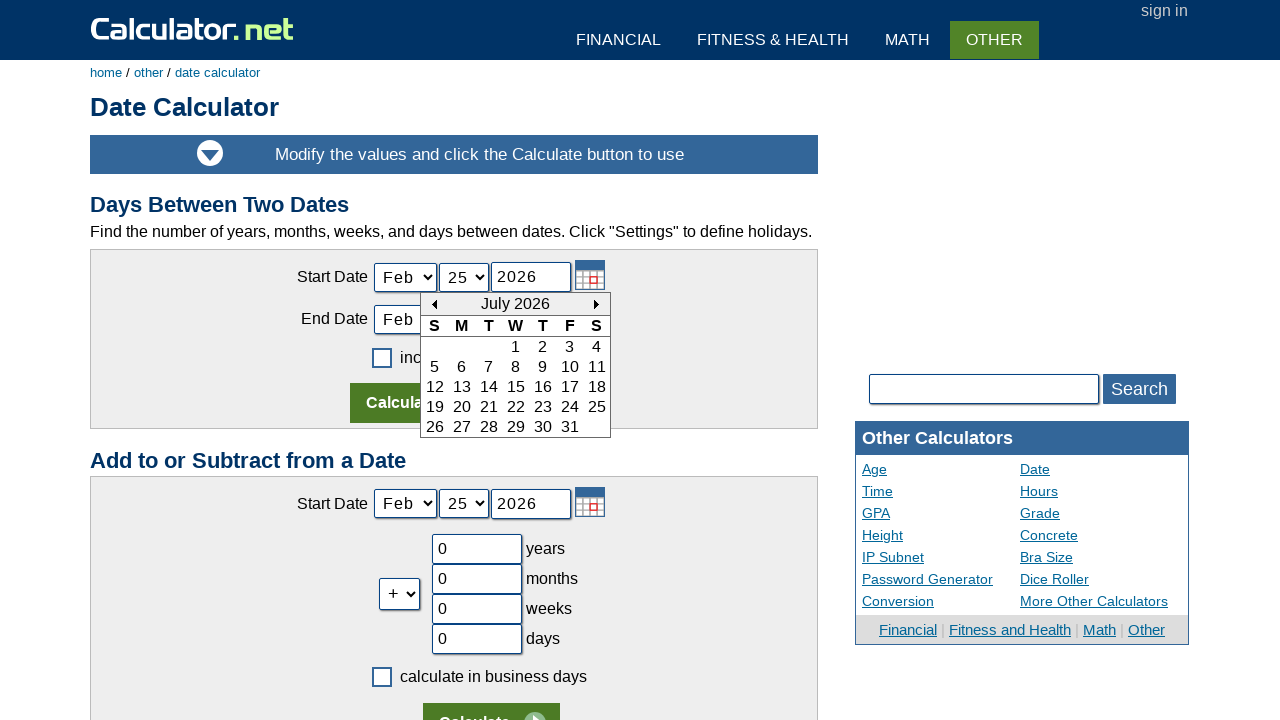

Clicked next button to advance calendar from July 2026 at (596, 304) on xpath=//td[@id='today_Next_ID']
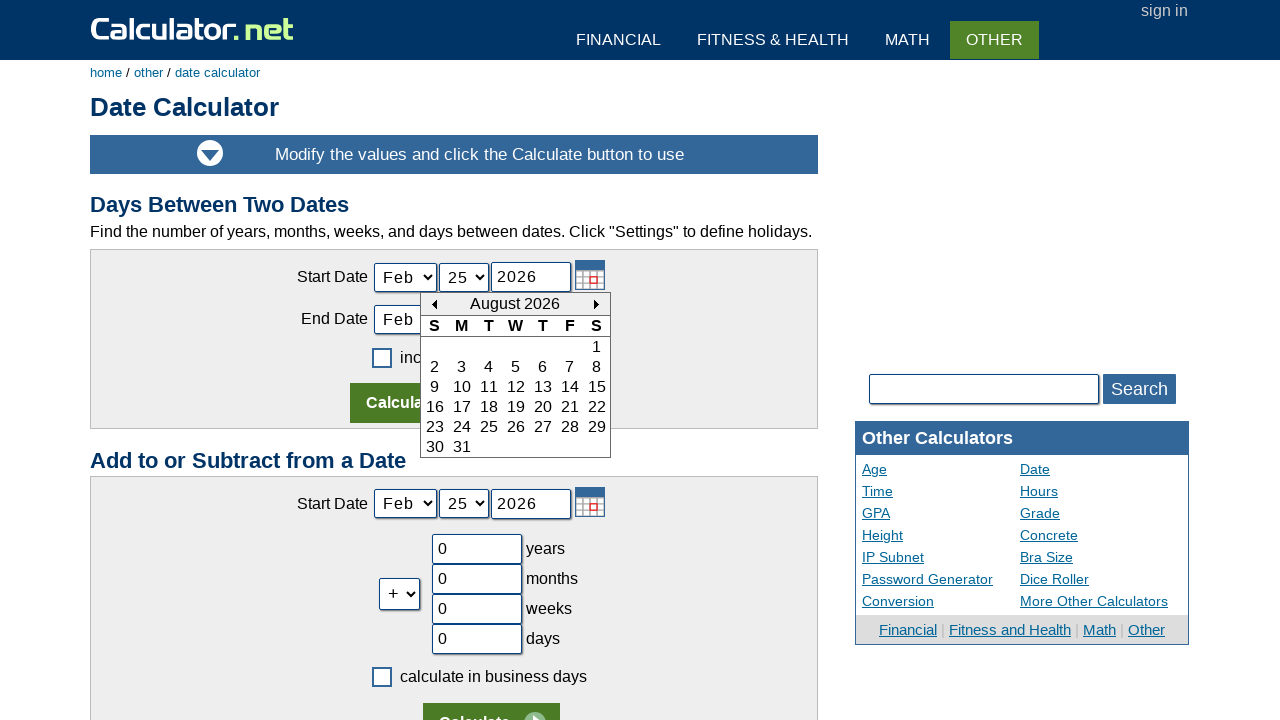

Waited for calendar to update after navigation
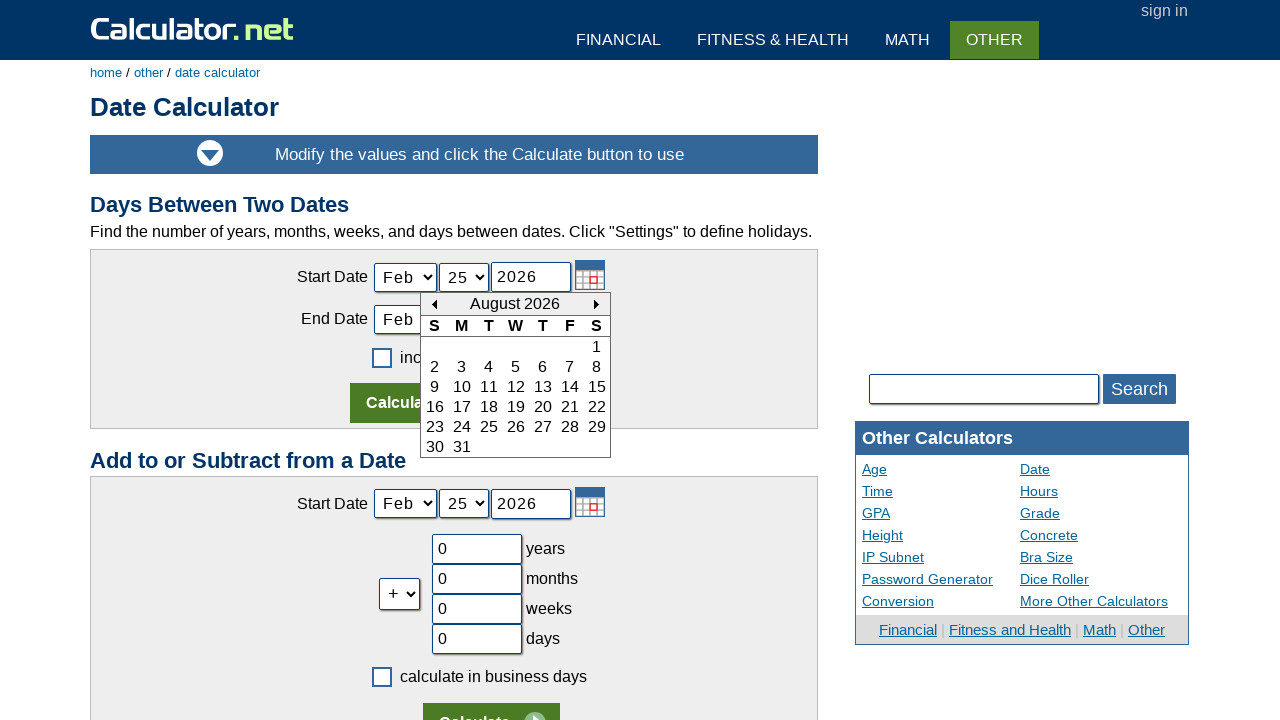

Clicked next button to advance calendar from August 2026 at (596, 304) on xpath=//td[@id='today_Next_ID']
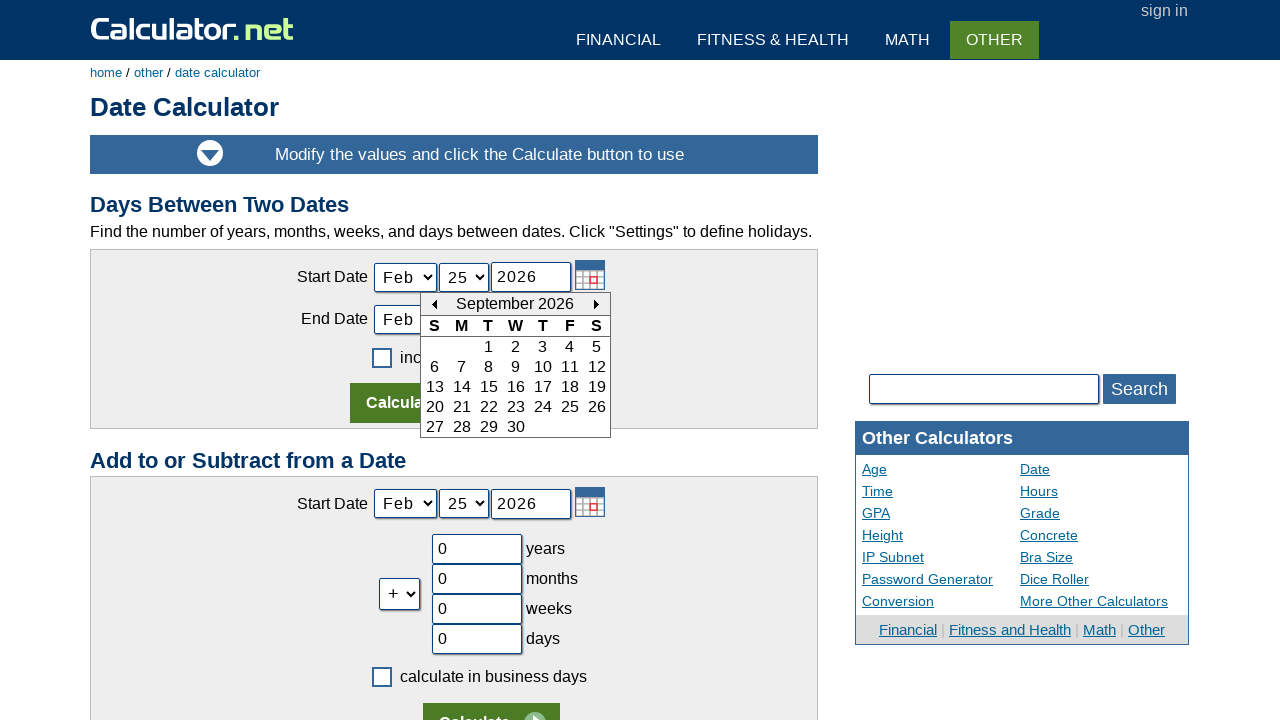

Waited for calendar to update after navigation
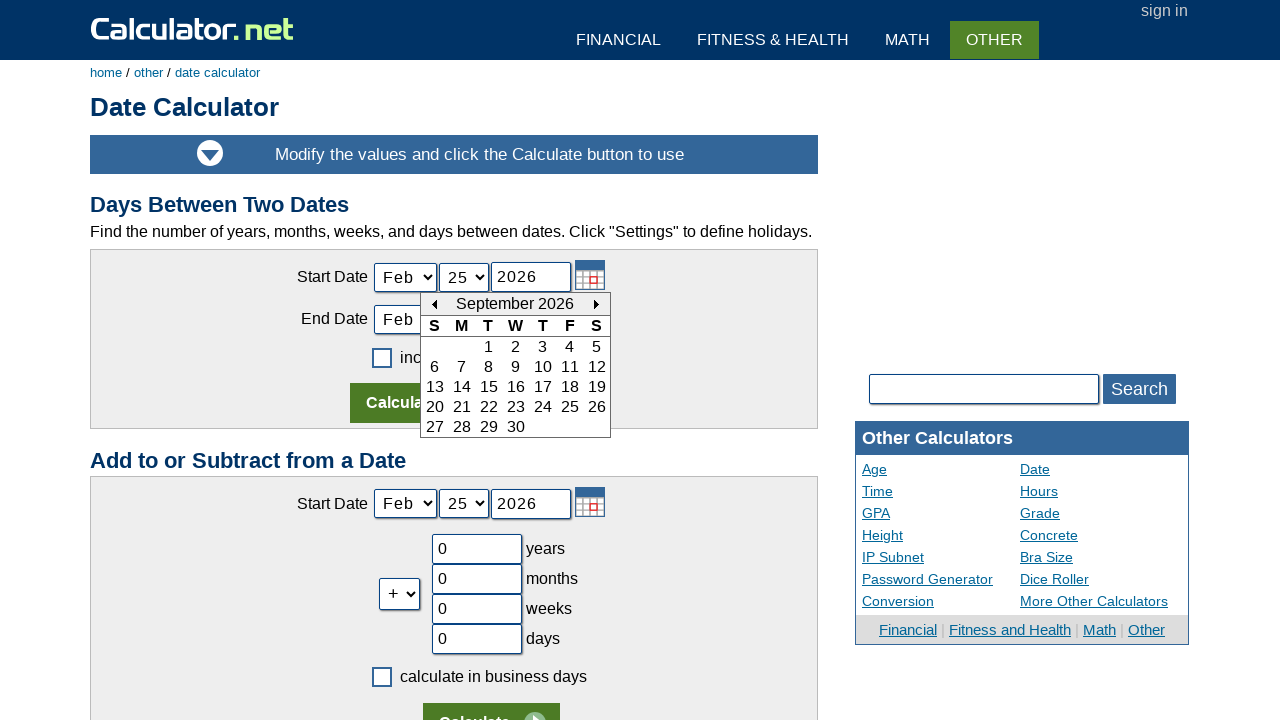

Clicked next button to advance calendar from September 2026 at (597, 304) on xpath=//td[@id='today_Next_ID']
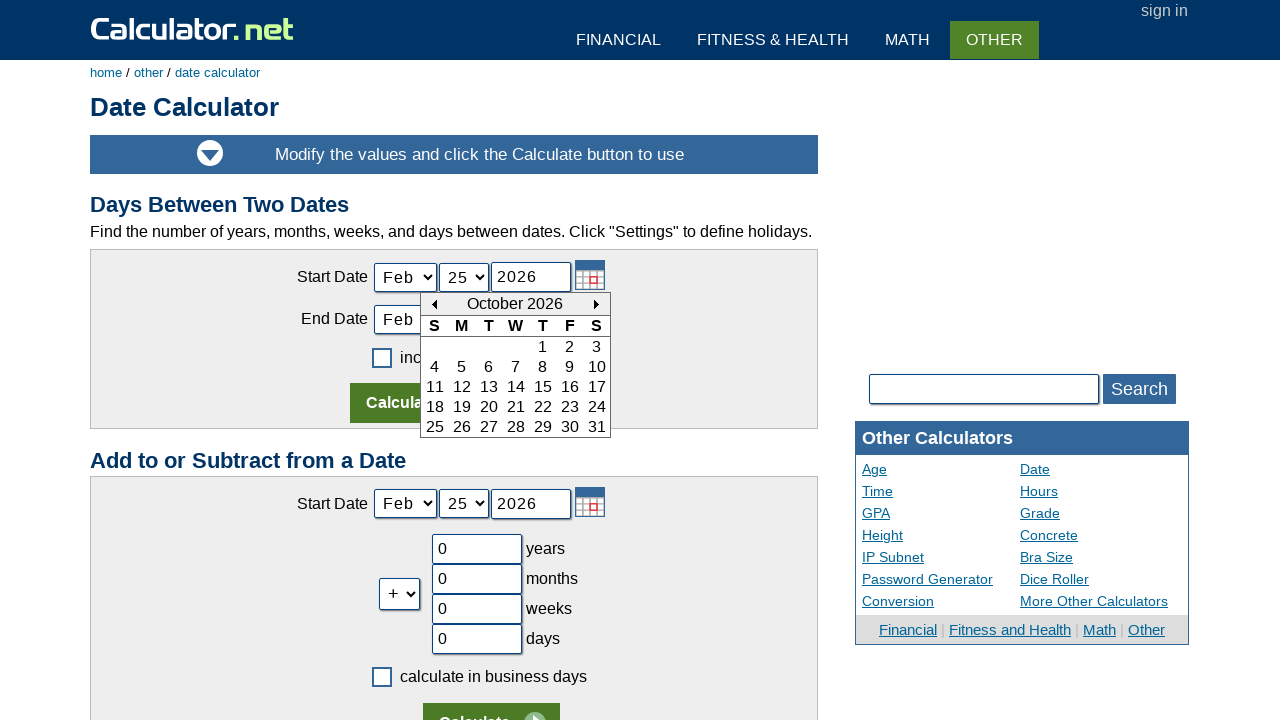

Waited for calendar to update after navigation
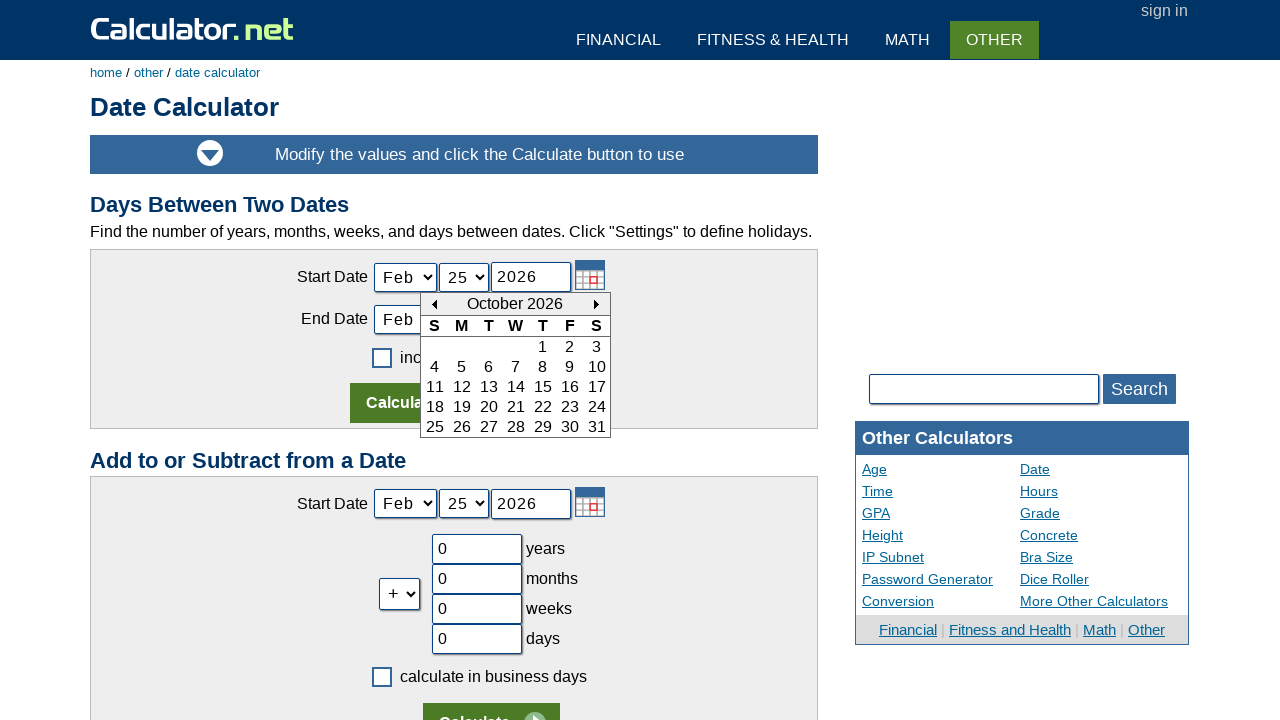

Clicked next button to advance calendar from October 2026 at (596, 304) on xpath=//td[@id='today_Next_ID']
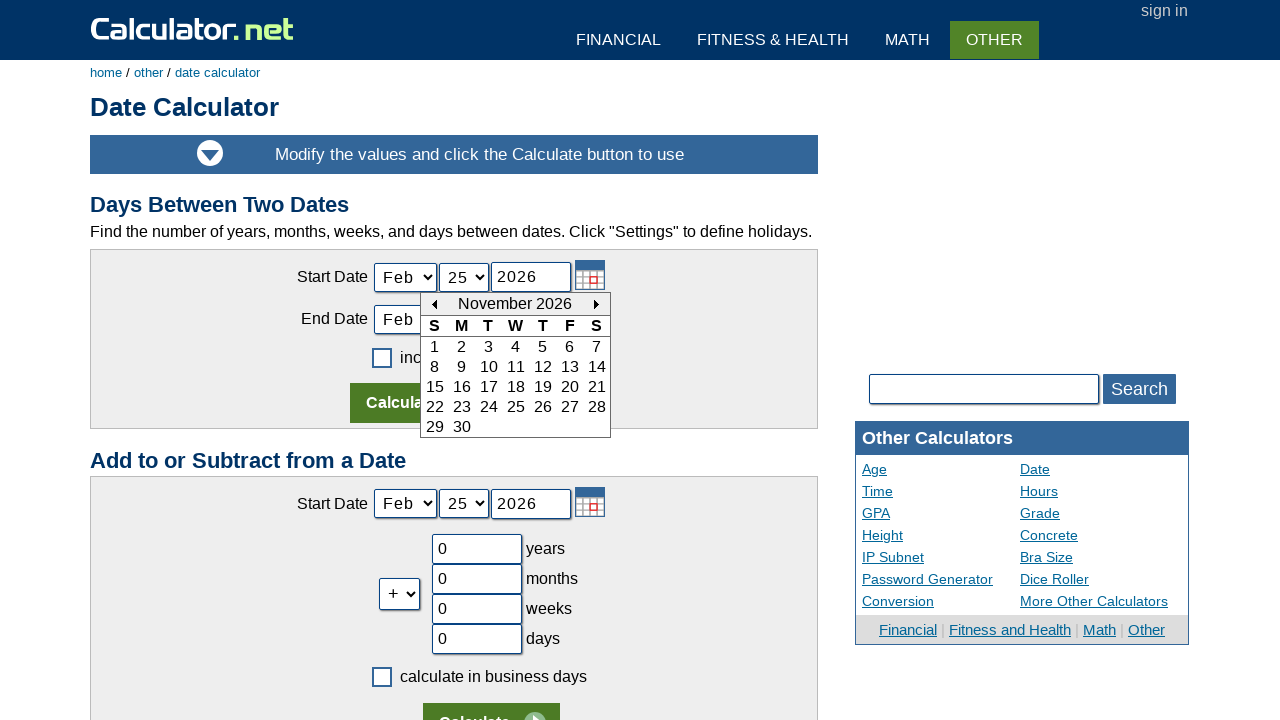

Waited for calendar to update after navigation
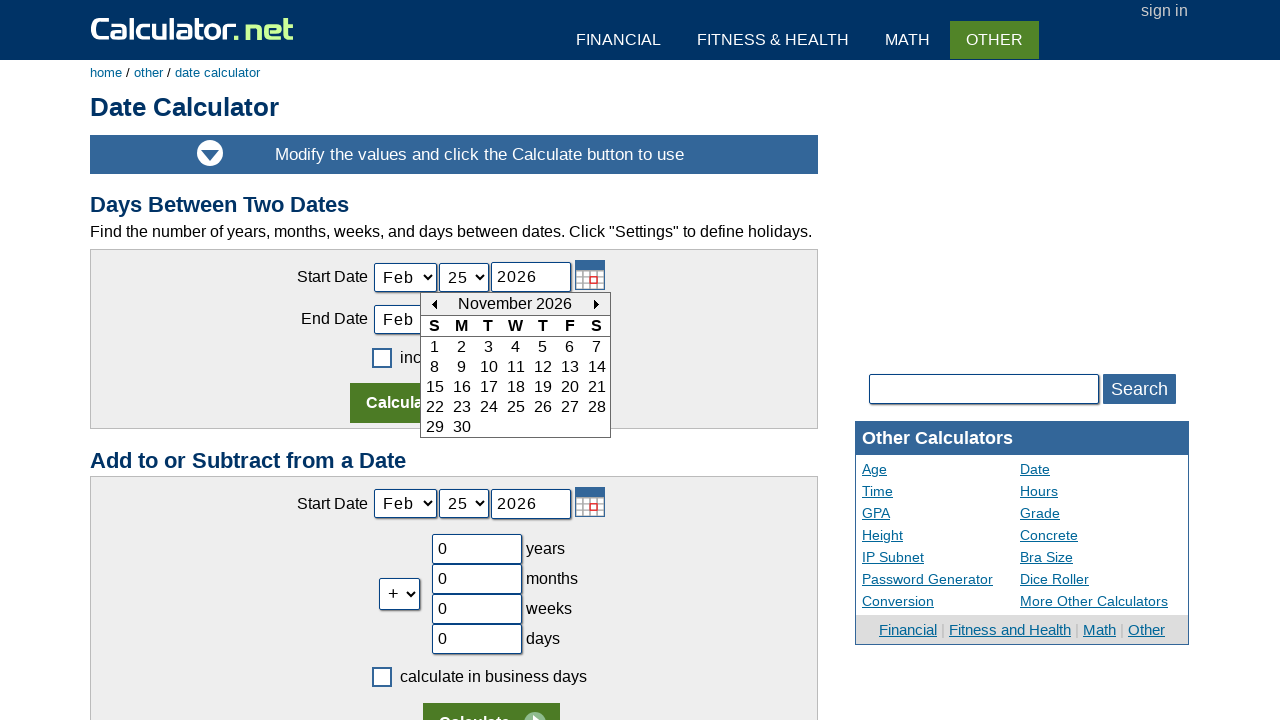

Clicked next button to advance calendar from November 2026 at (597, 304) on xpath=//td[@id='today_Next_ID']
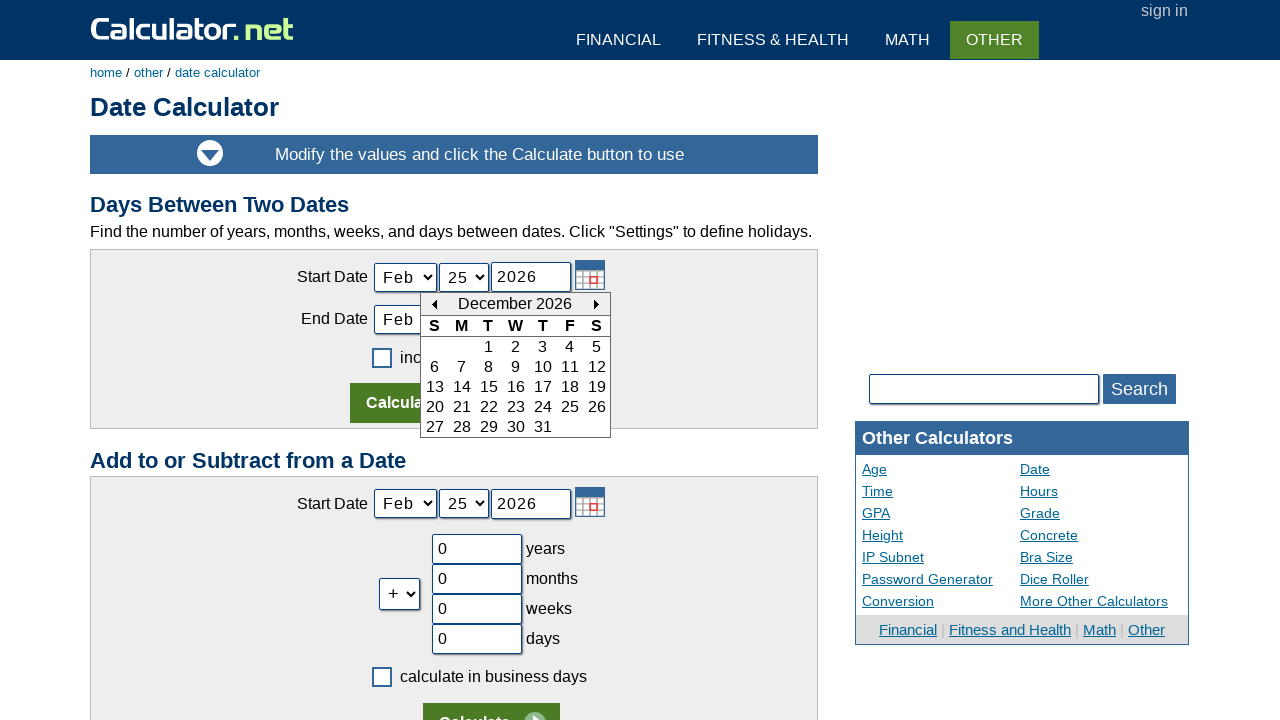

Waited for calendar to update after navigation
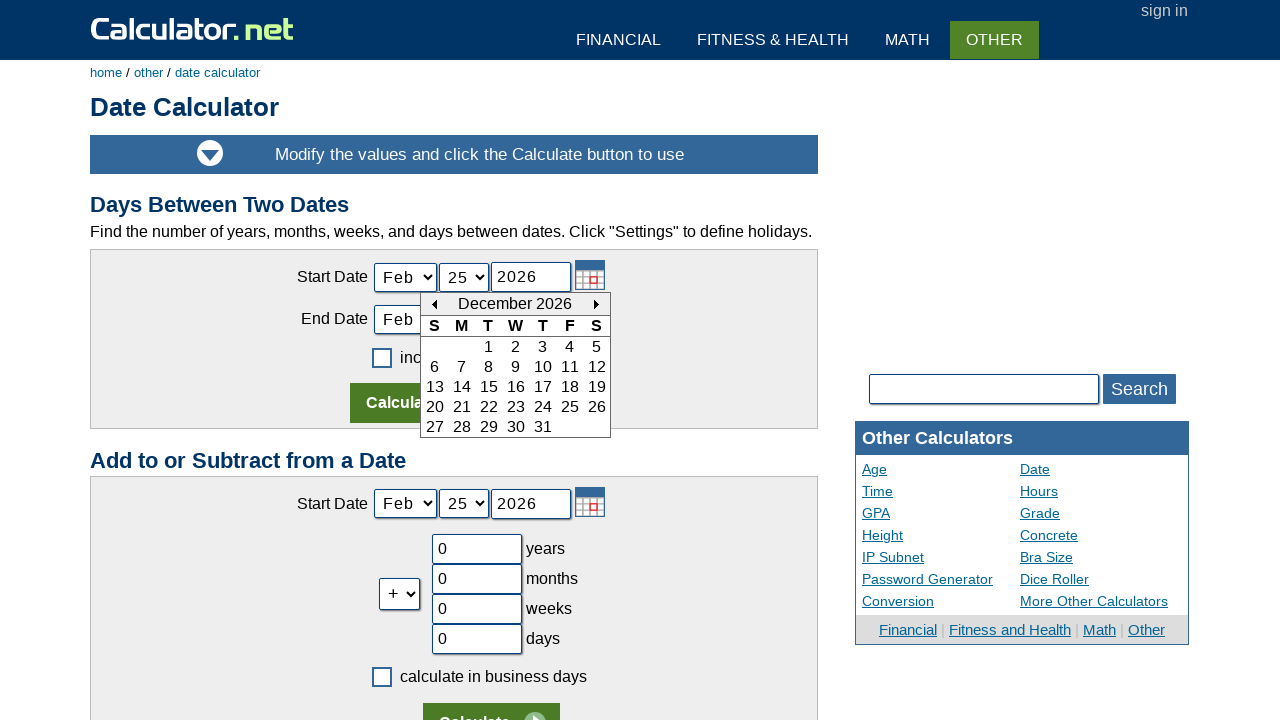

Clicked previous button to go back from December 2026 at (434, 304) on xpath=//td[@id='today_Previous_ID']
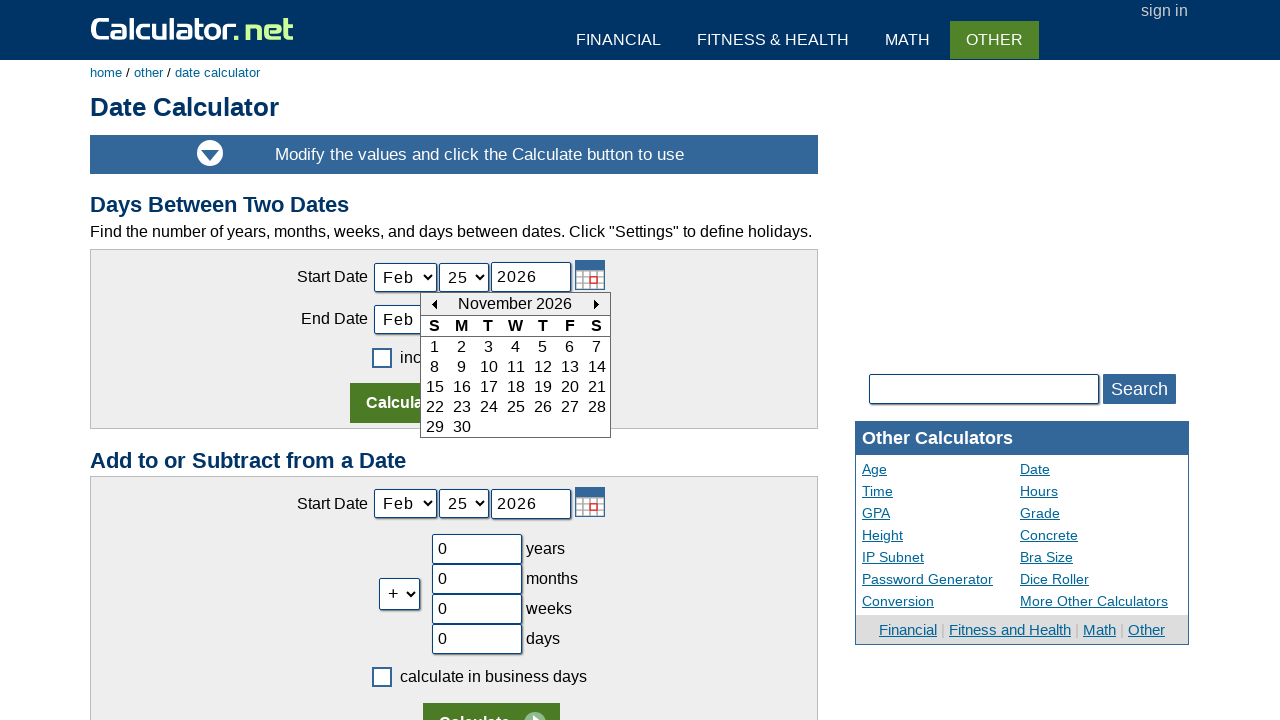

Waited for calendar to update after navigation
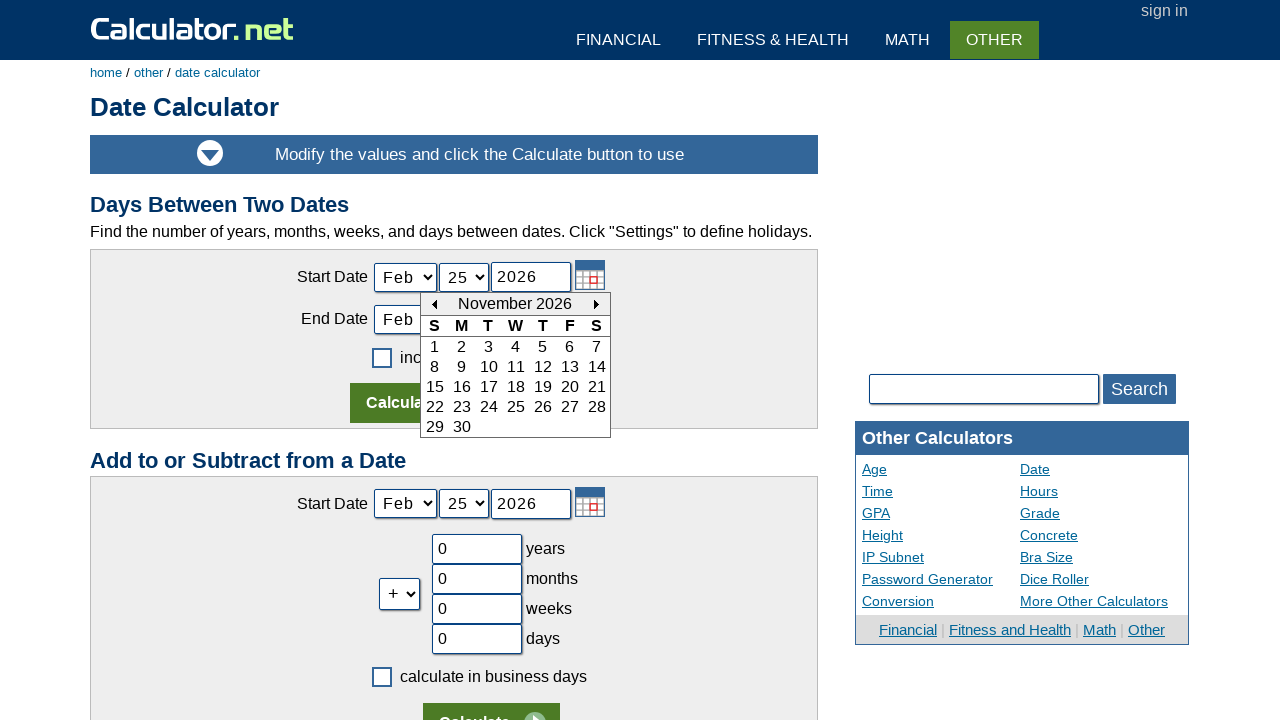

Clicked previous button to go back from November 2026 at (434, 304) on xpath=//td[@id='today_Previous_ID']
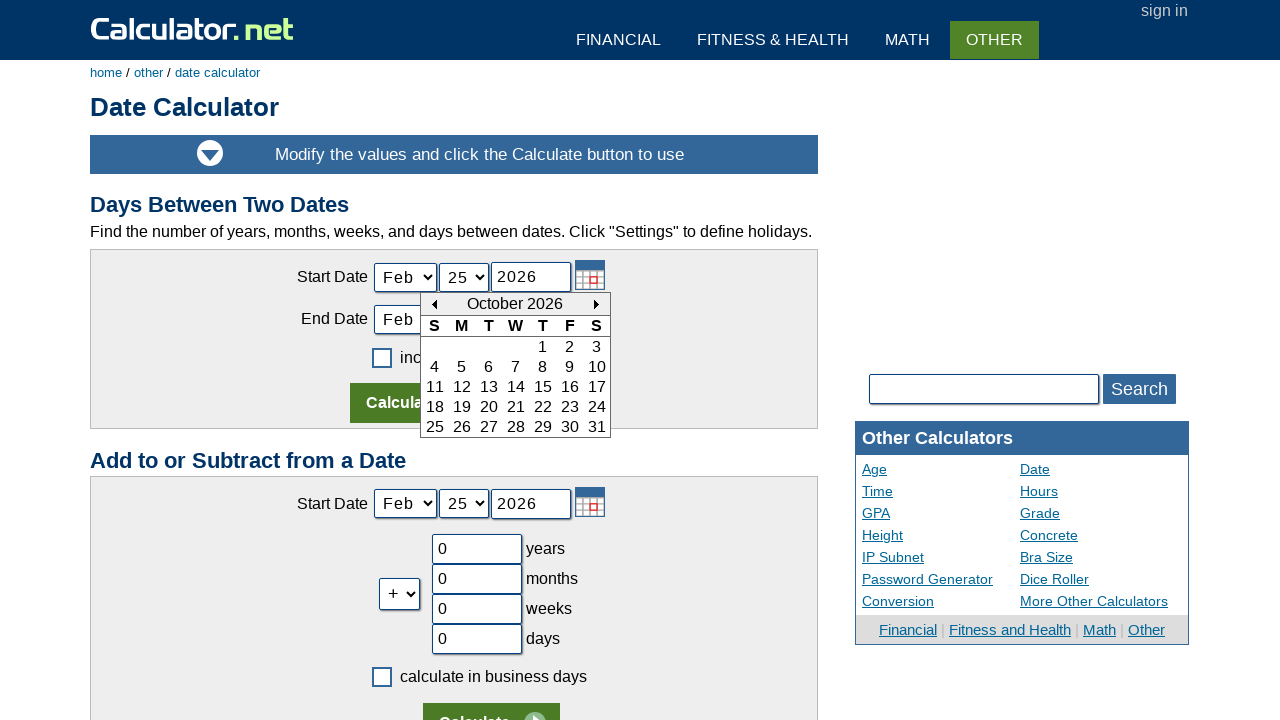

Waited for calendar to update after navigation
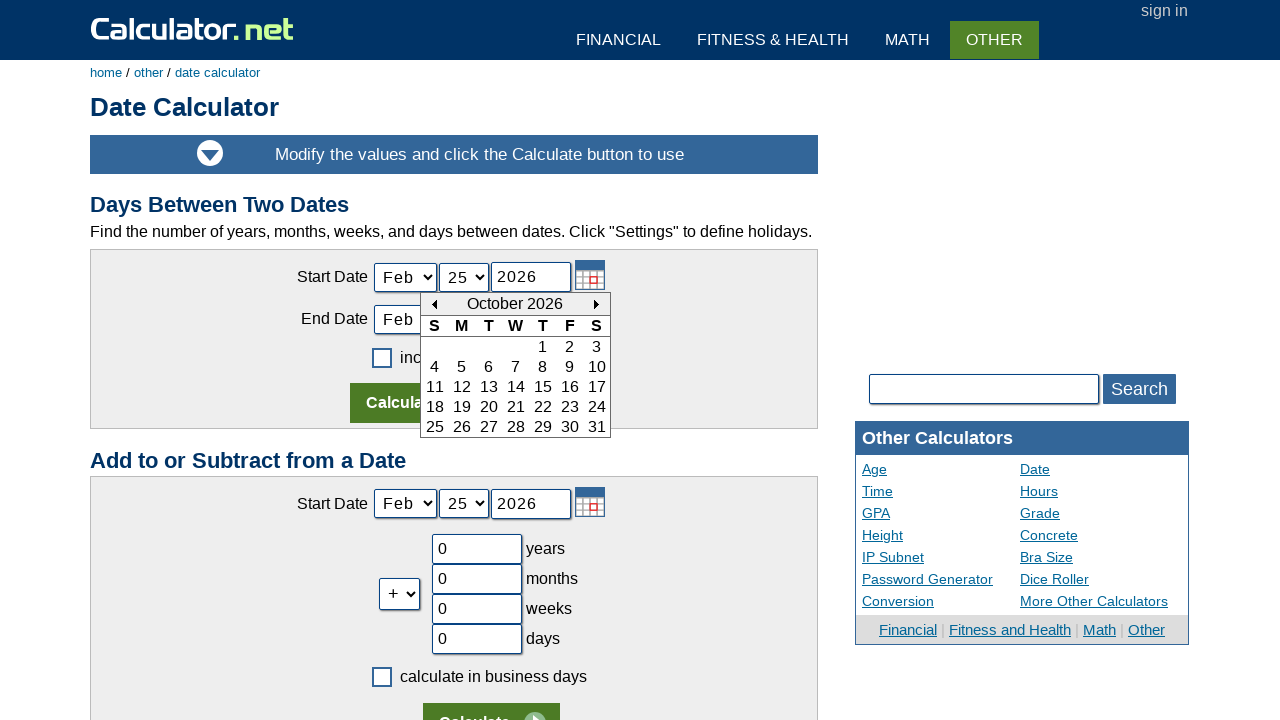

Clicked previous button to go back from October 2026 at (434, 304) on xpath=//td[@id='today_Previous_ID']
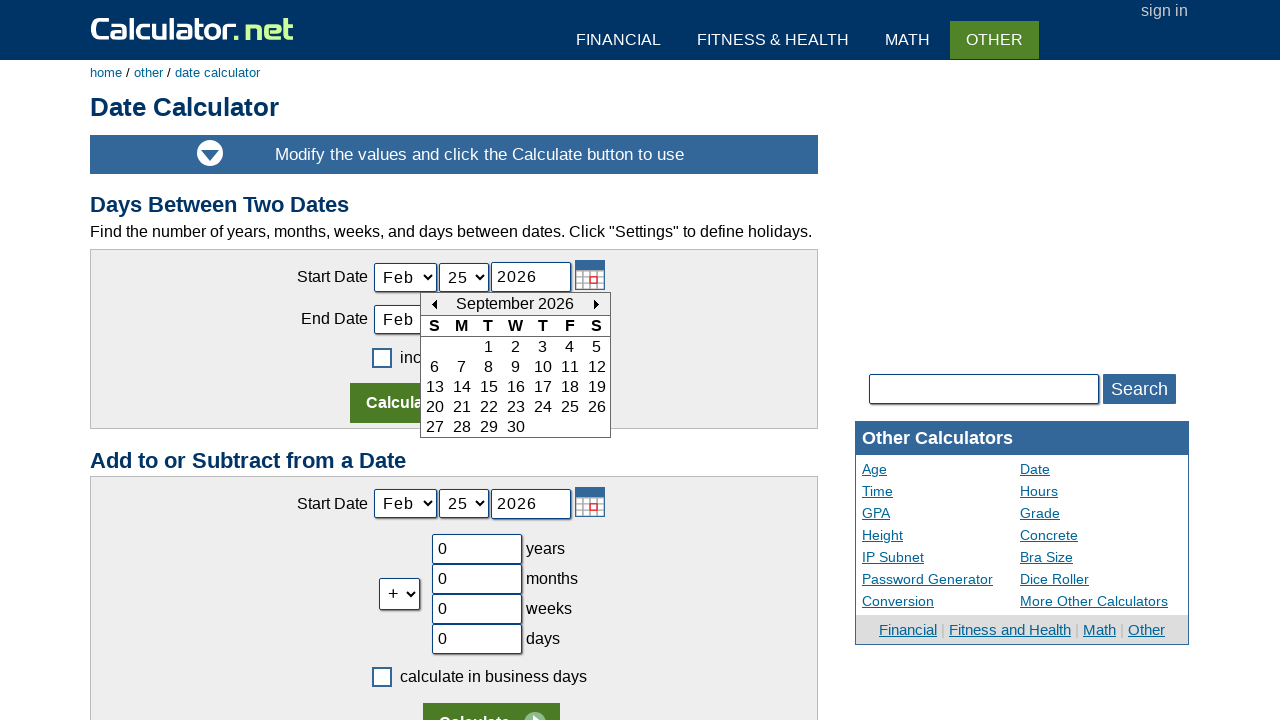

Waited for calendar to update after navigation
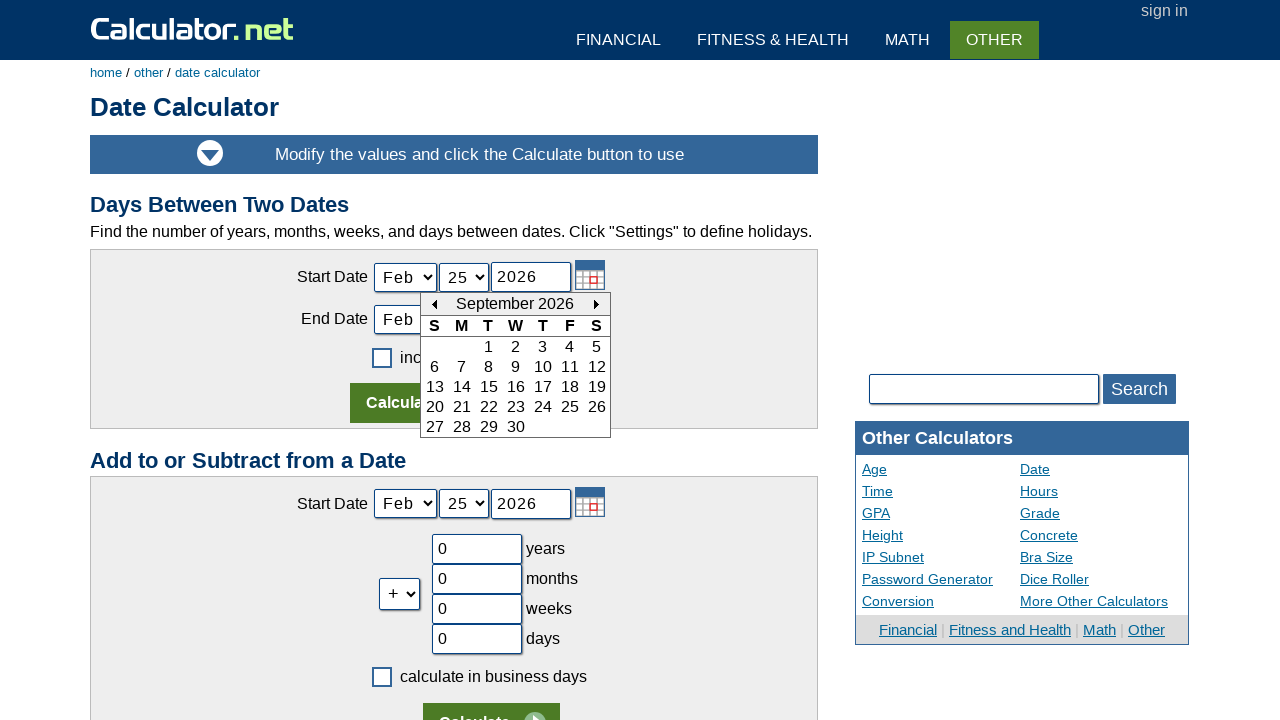

Clicked previous button to go back from September 2026 at (434, 304) on xpath=//td[@id='today_Previous_ID']
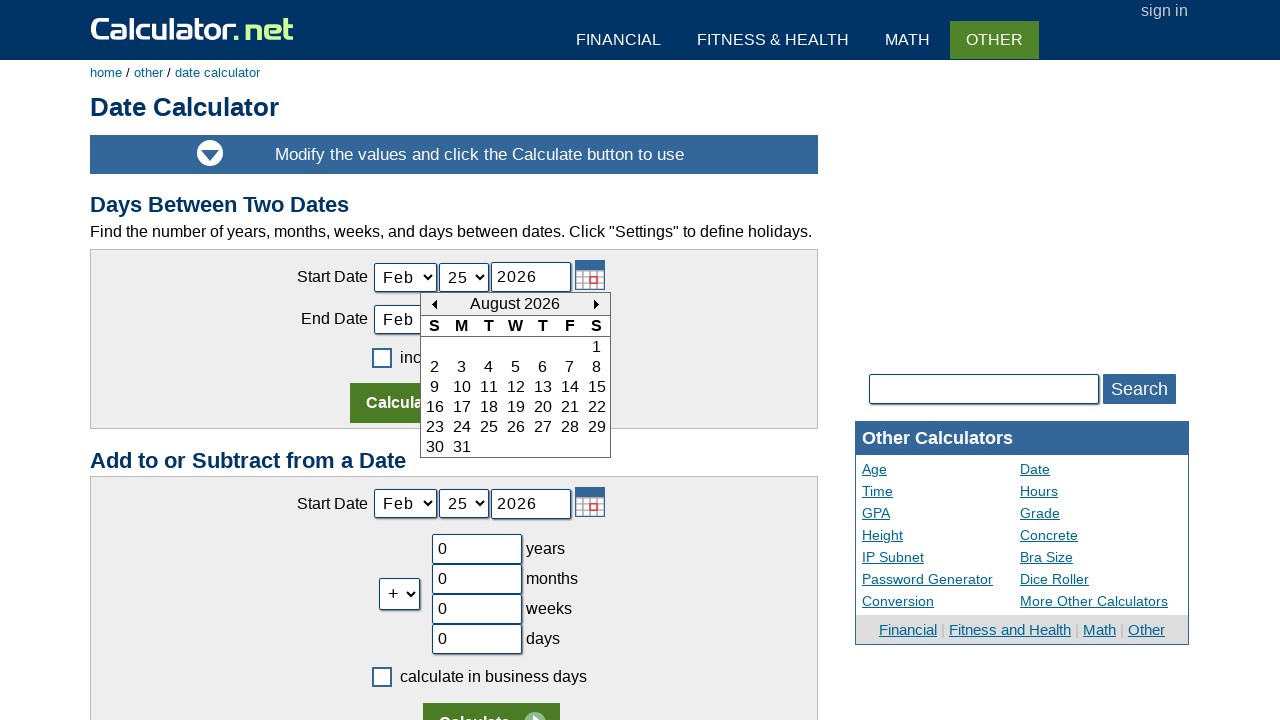

Waited for calendar to update after navigation
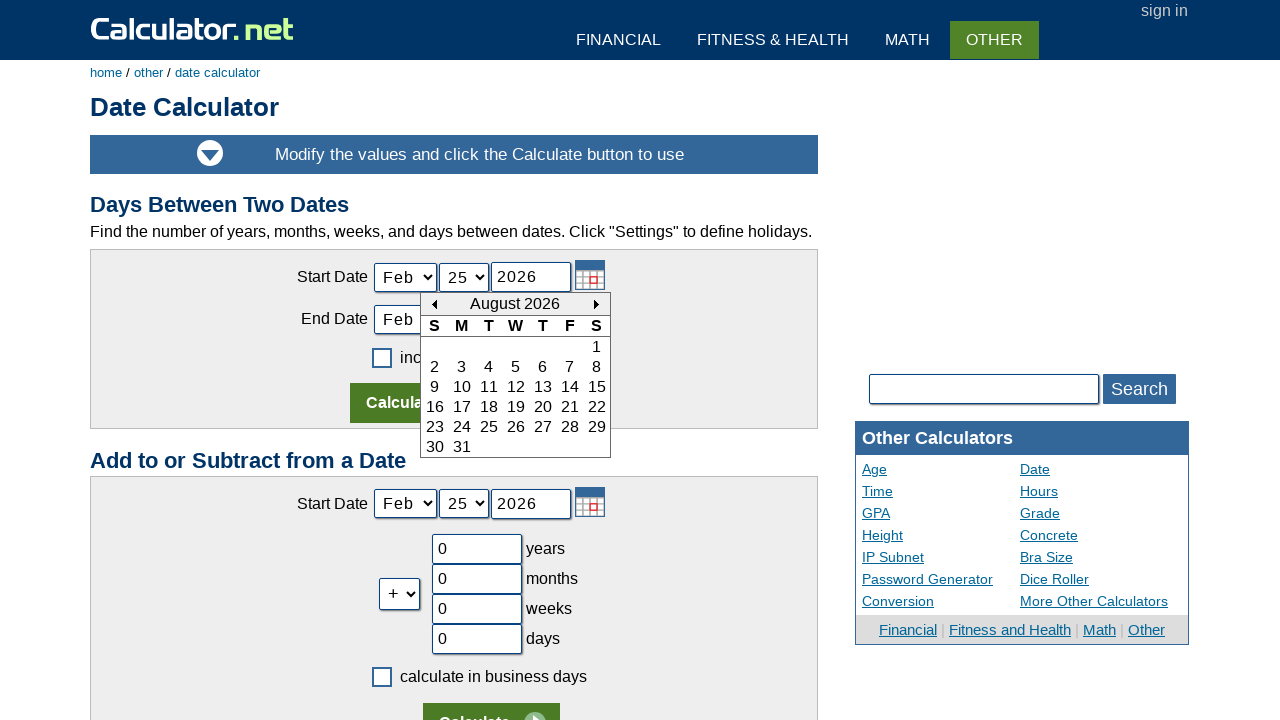

Clicked previous button to go back from August 2026 at (434, 304) on xpath=//td[@id='today_Previous_ID']
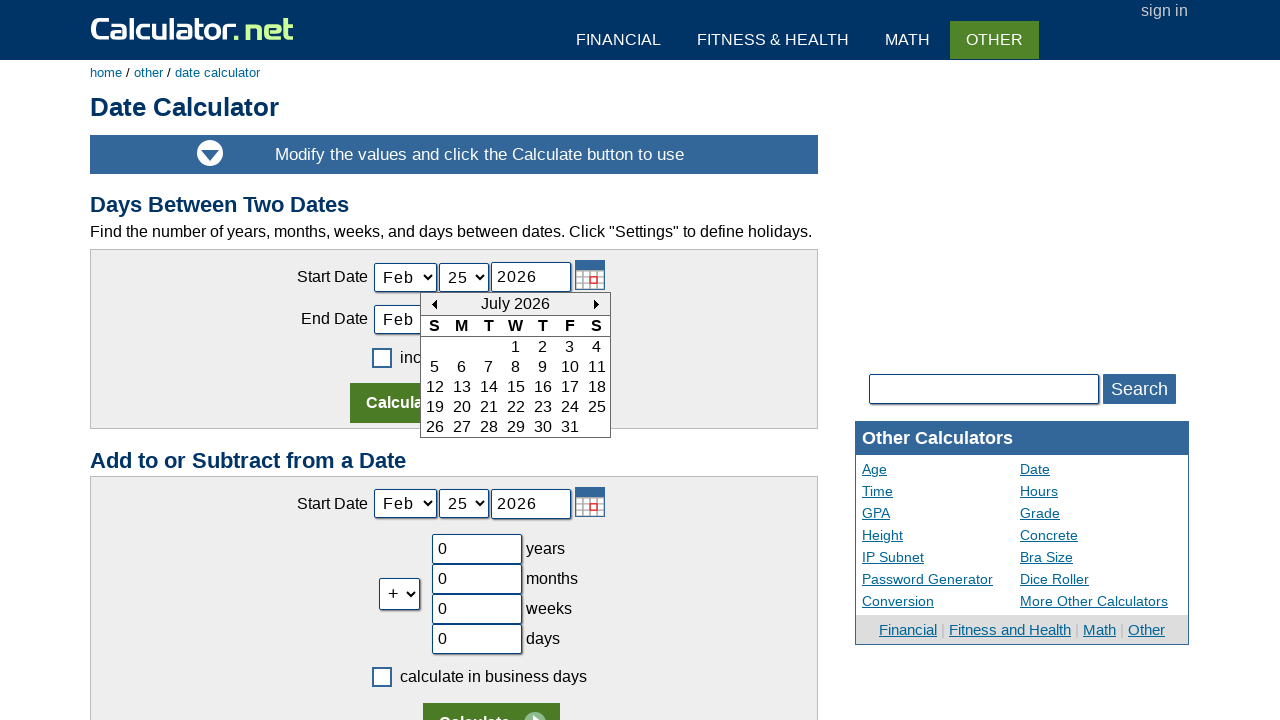

Waited for calendar to update after navigation
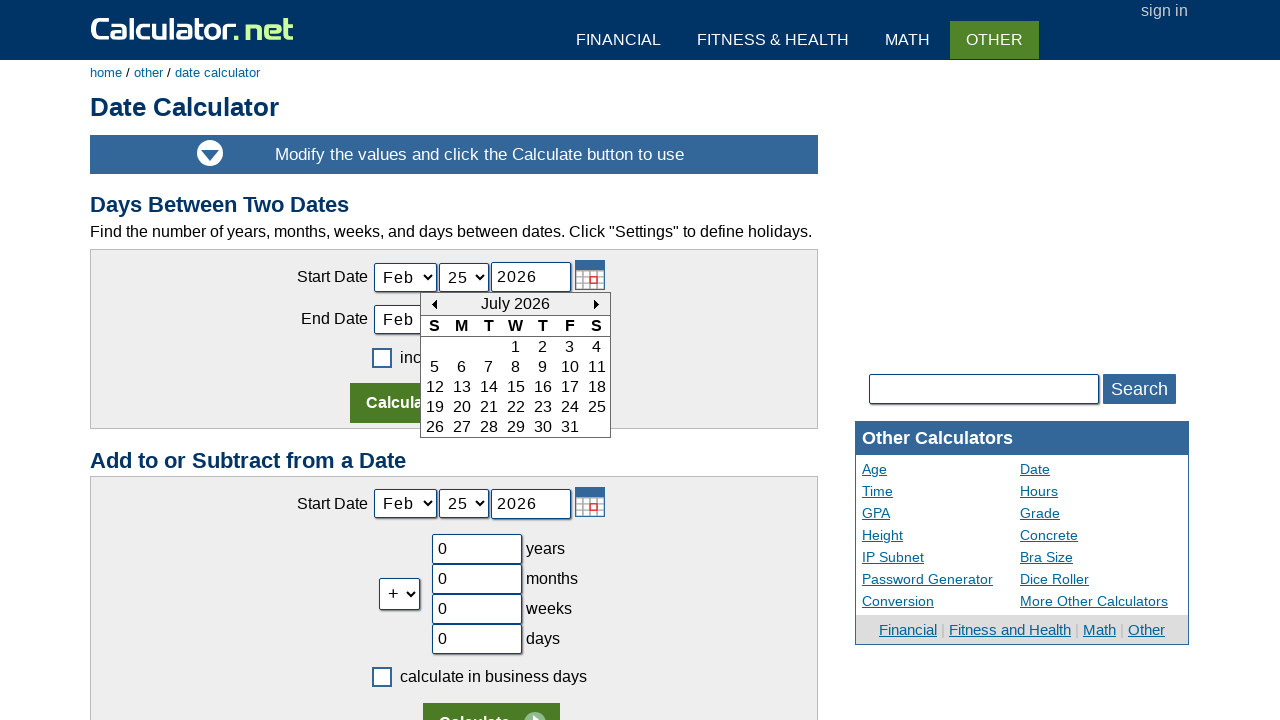

Clicked previous button to go back from July 2026 at (434, 304) on xpath=//td[@id='today_Previous_ID']
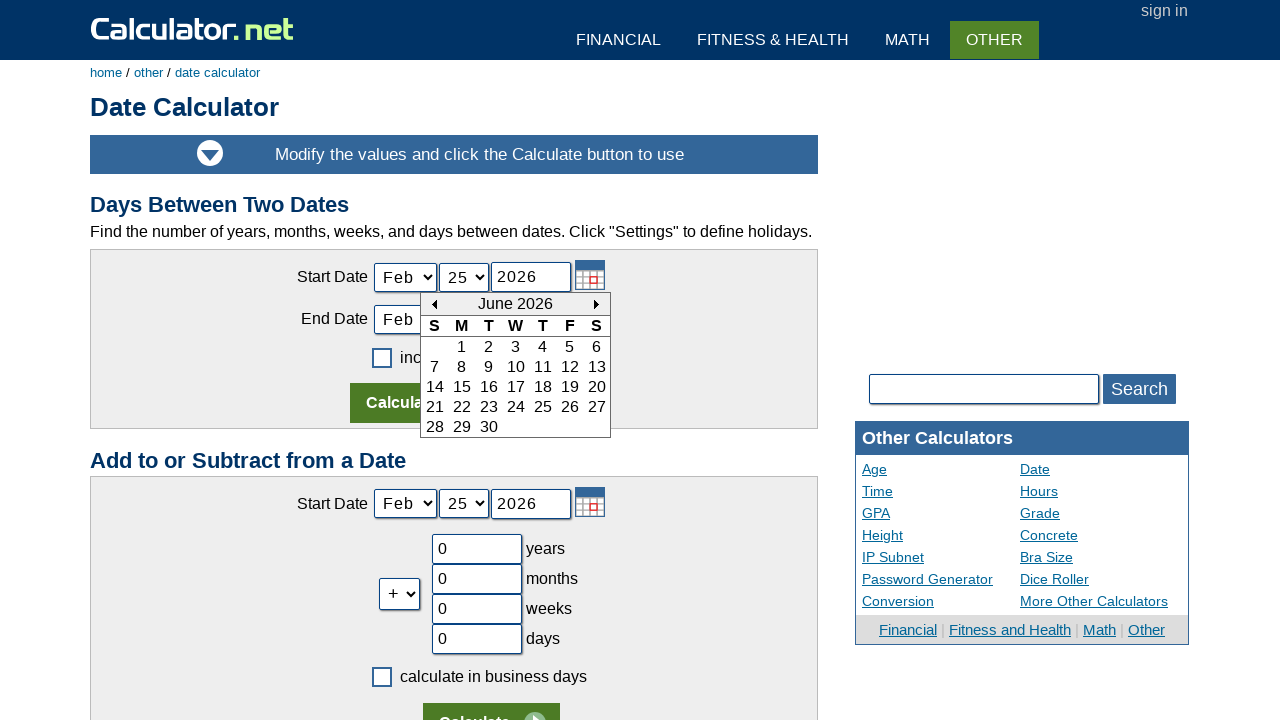

Waited for calendar to update after navigation
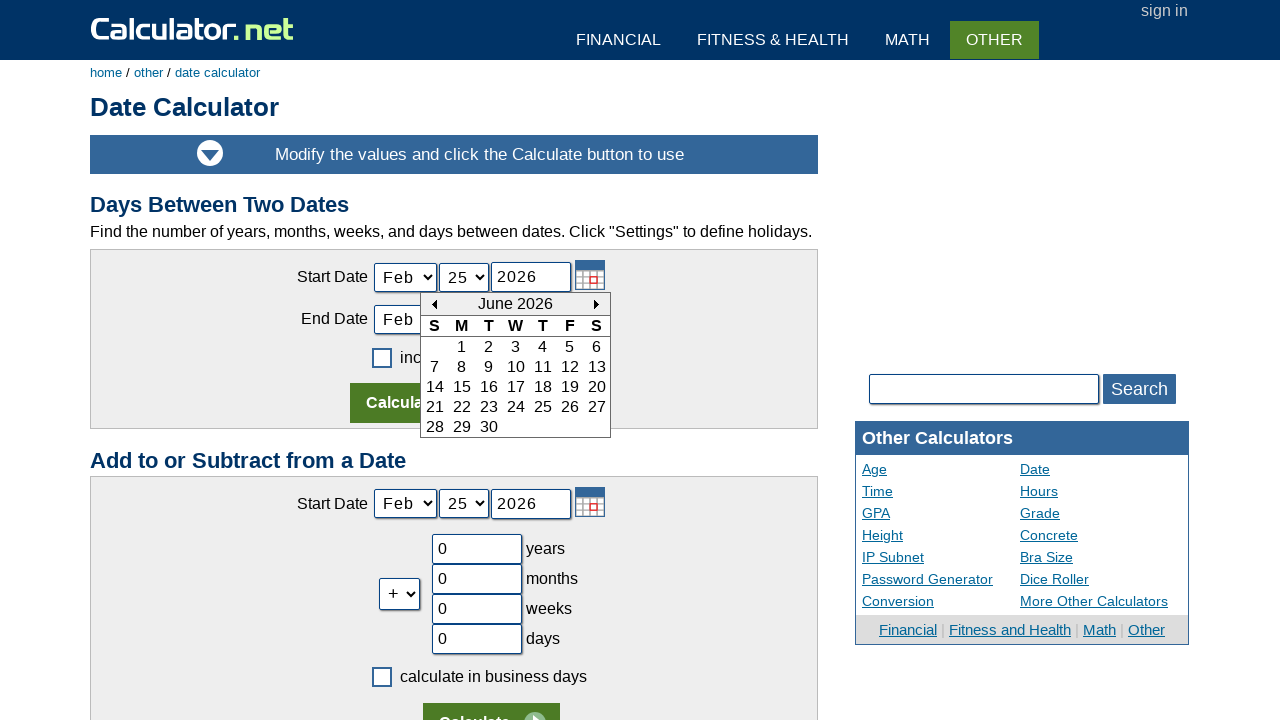

Clicked previous button to go back from June 2026 at (434, 304) on xpath=//td[@id='today_Previous_ID']
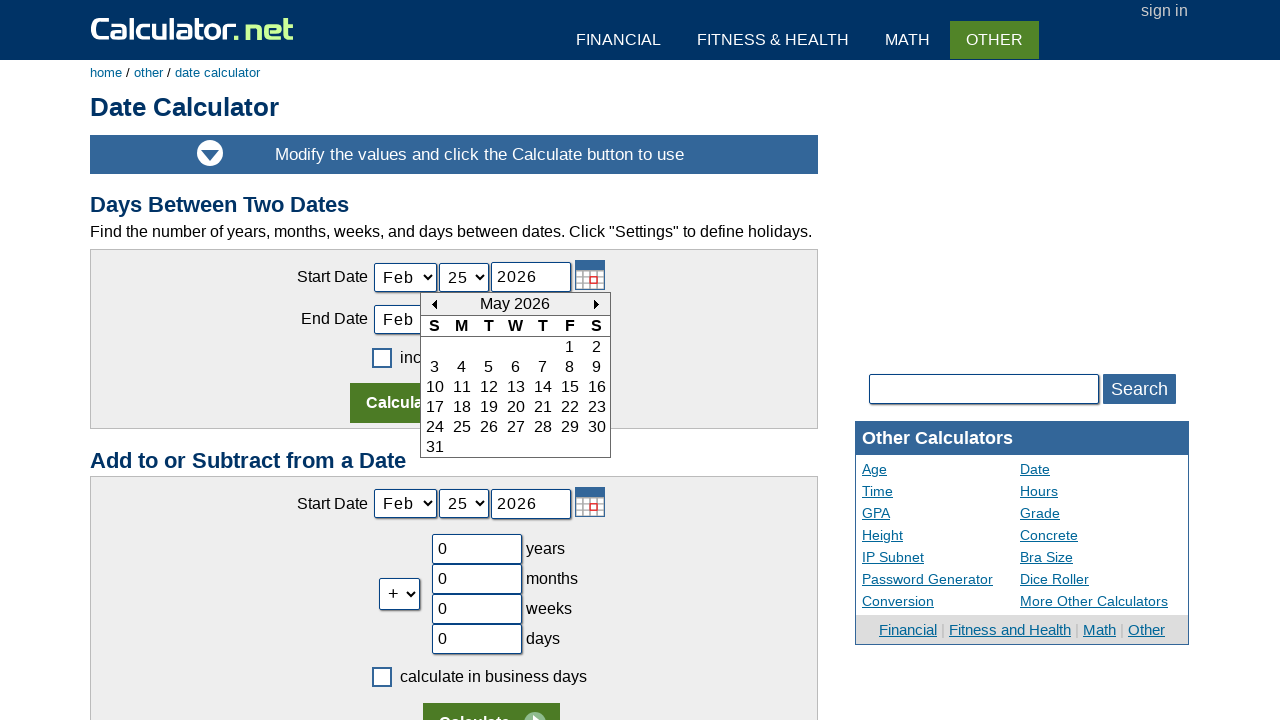

Waited for calendar to update after navigation
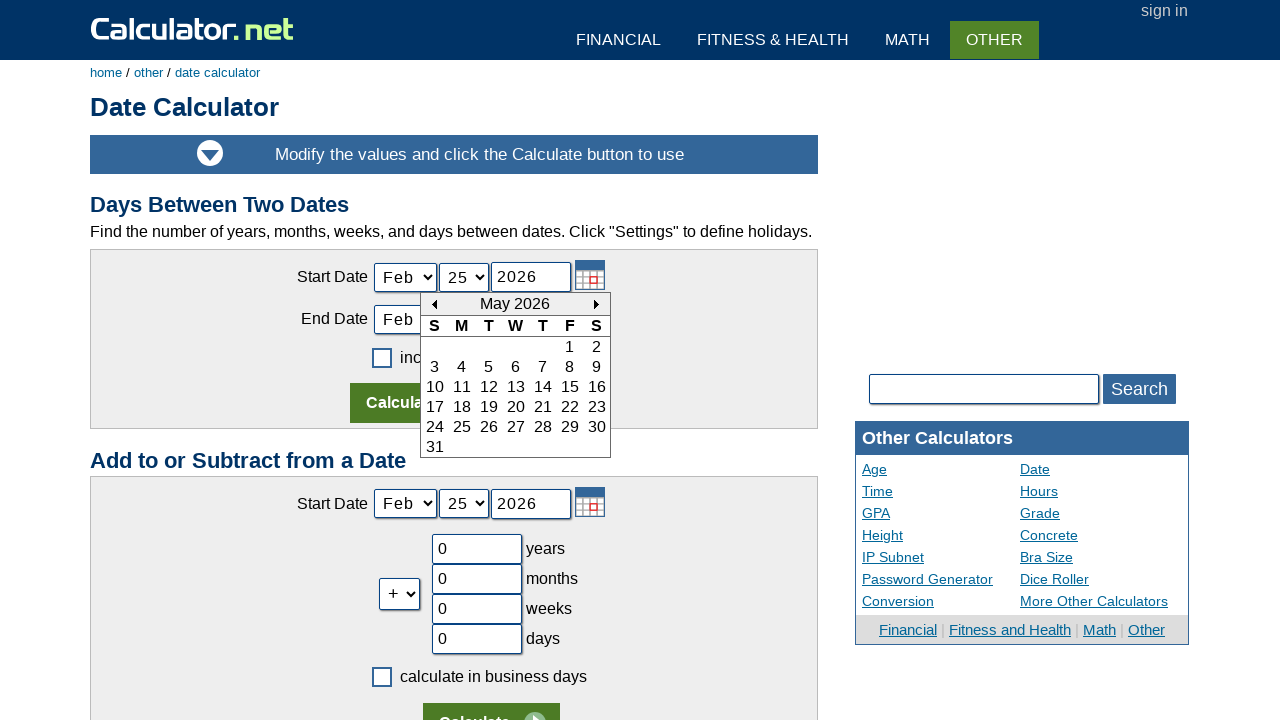

Clicked previous button to go back from May 2026 at (434, 304) on xpath=//td[@id='today_Previous_ID']
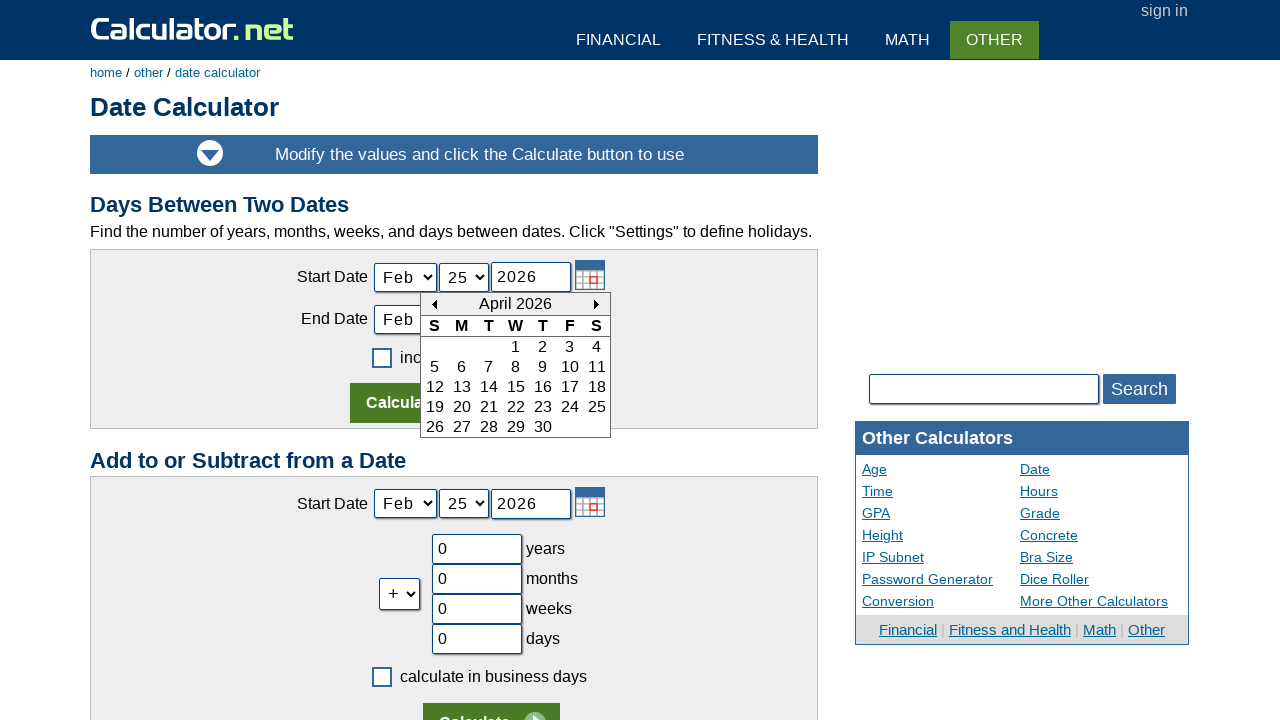

Waited for calendar to update after navigation
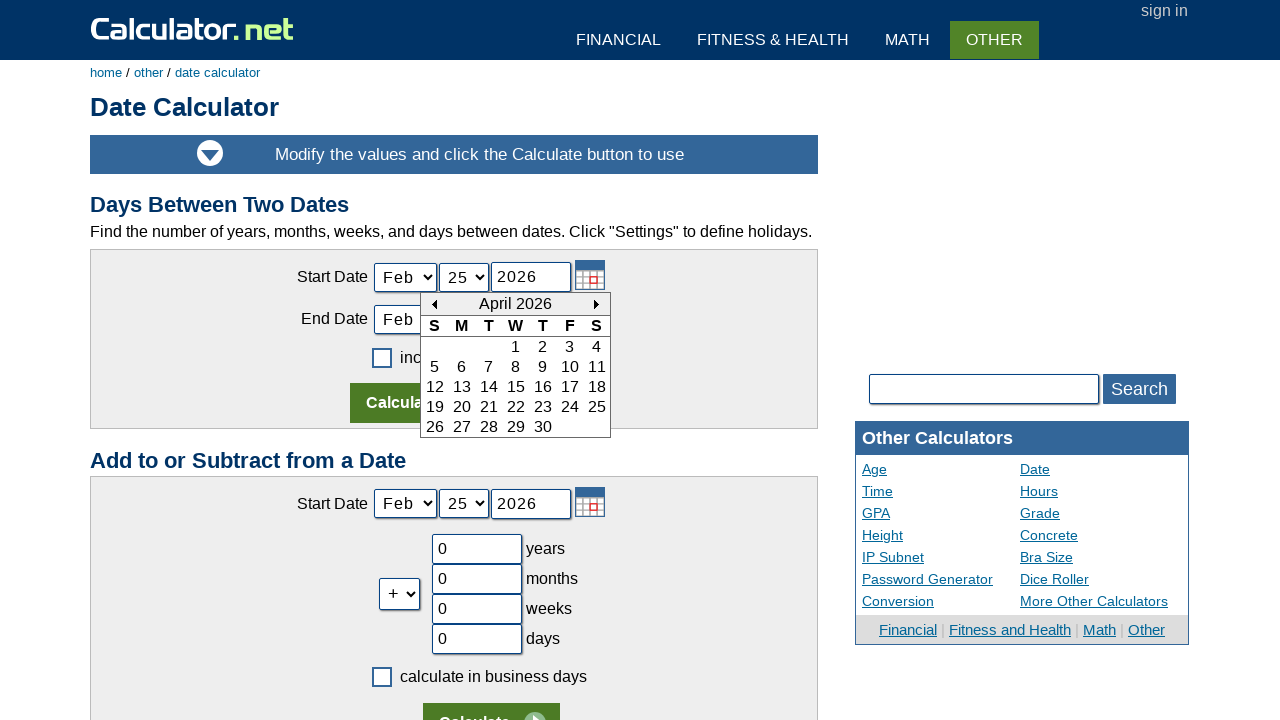

Clicked previous button to go back from April 2026 at (434, 304) on xpath=//td[@id='today_Previous_ID']
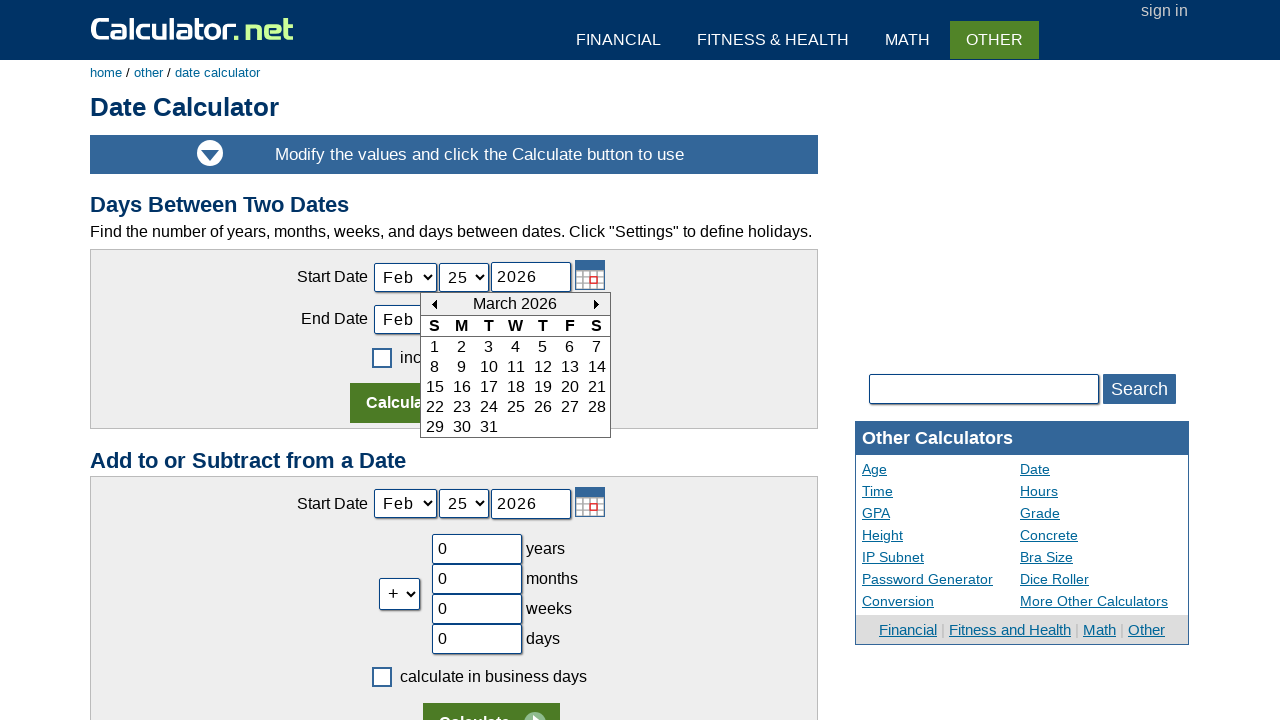

Waited for calendar to update after navigation
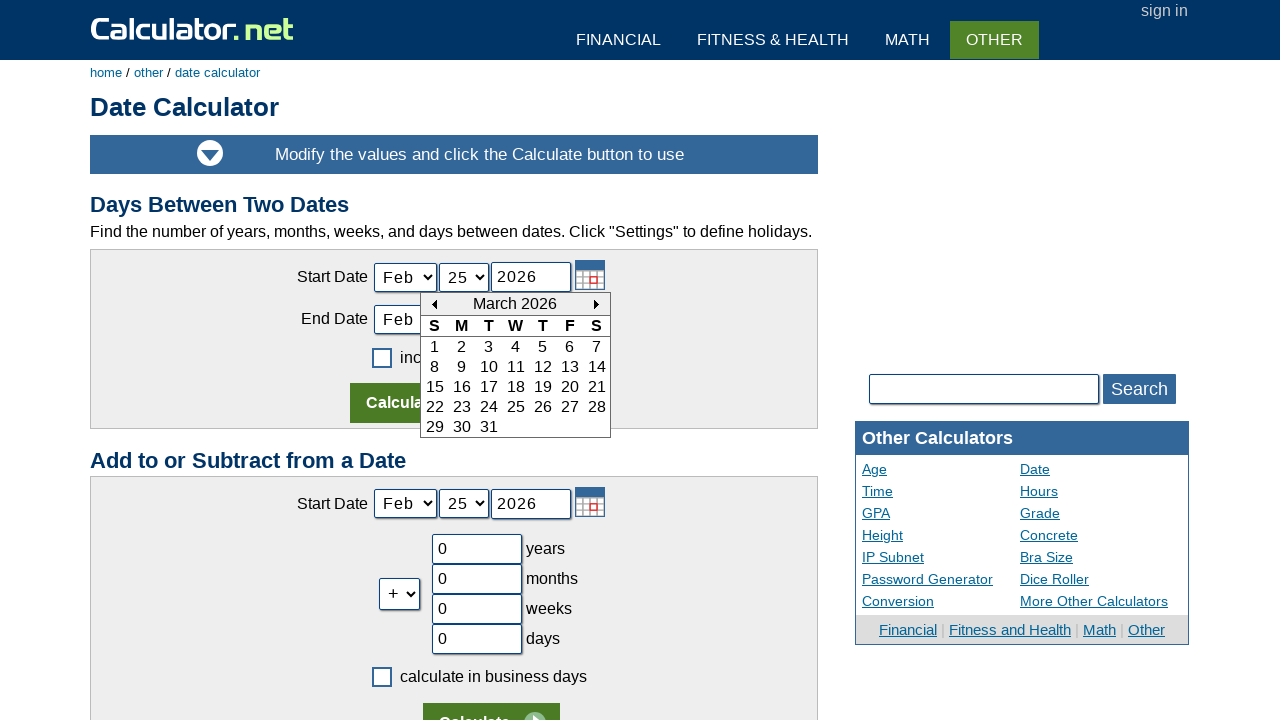

Clicked previous button to go back from March 2026 at (434, 304) on xpath=//td[@id='today_Previous_ID']
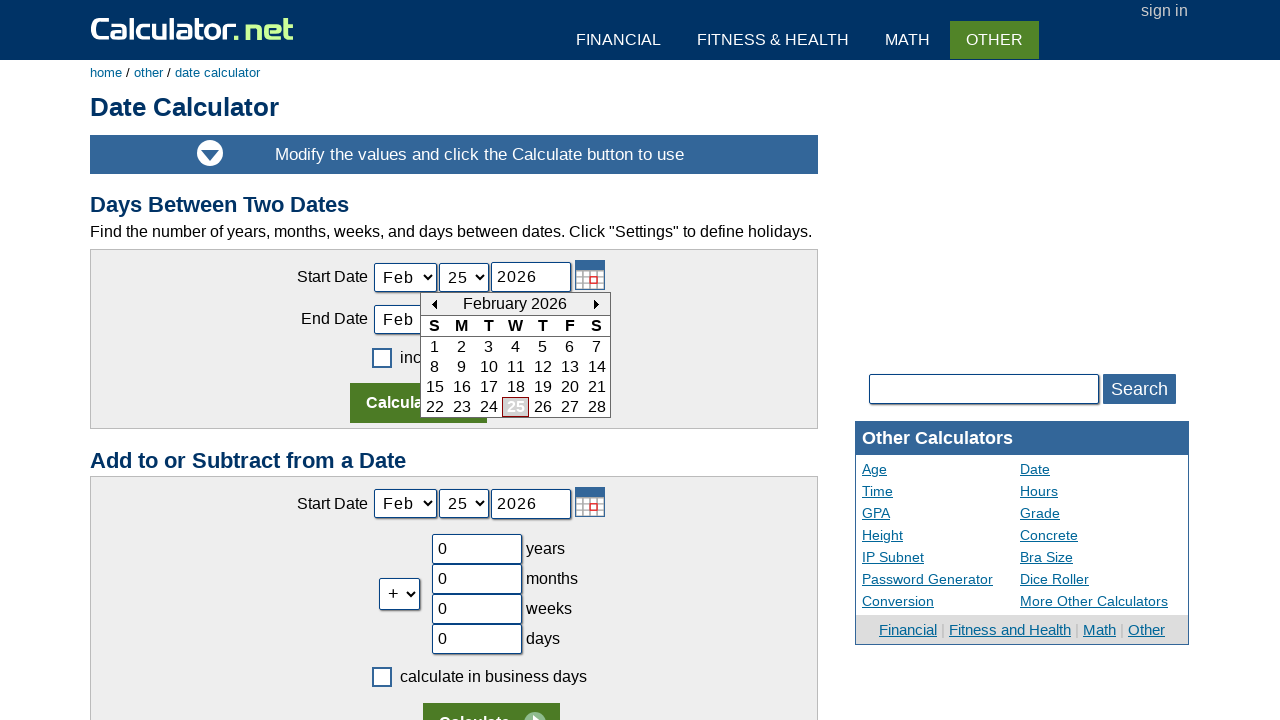

Waited for calendar to update after navigation
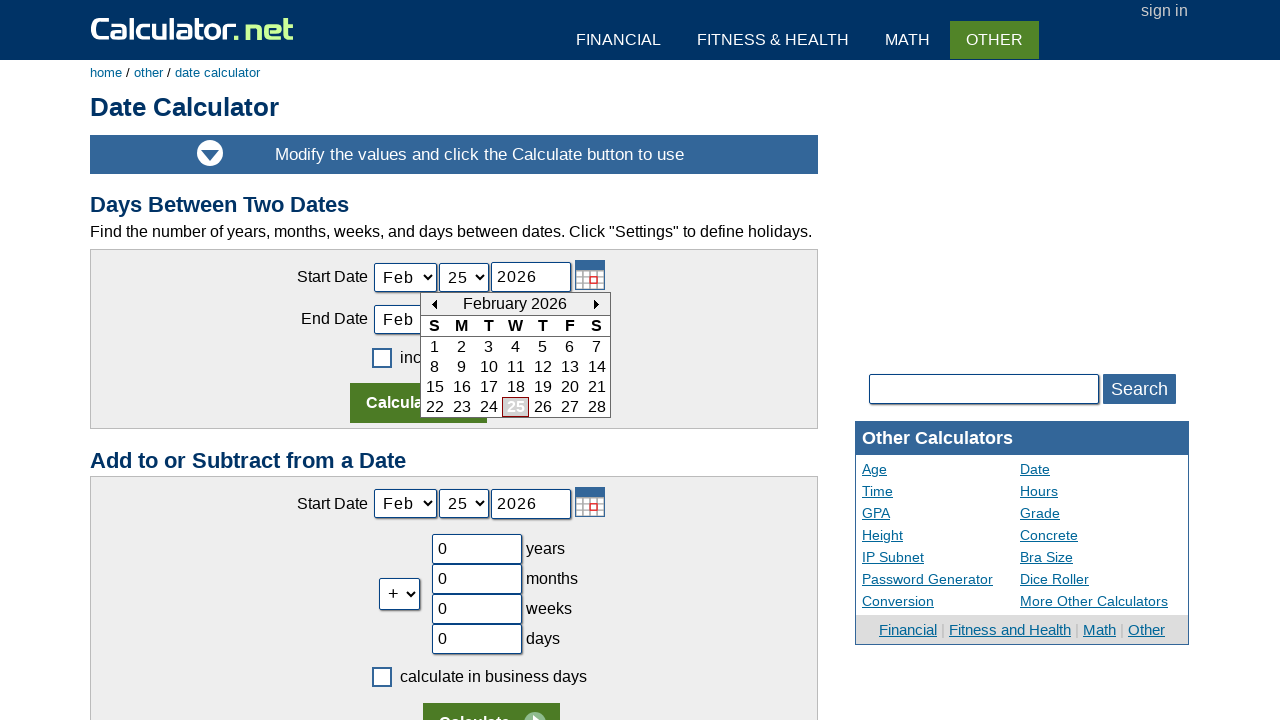

Clicked previous button to go back from February 2026 at (434, 304) on xpath=//td[@id='today_Previous_ID']
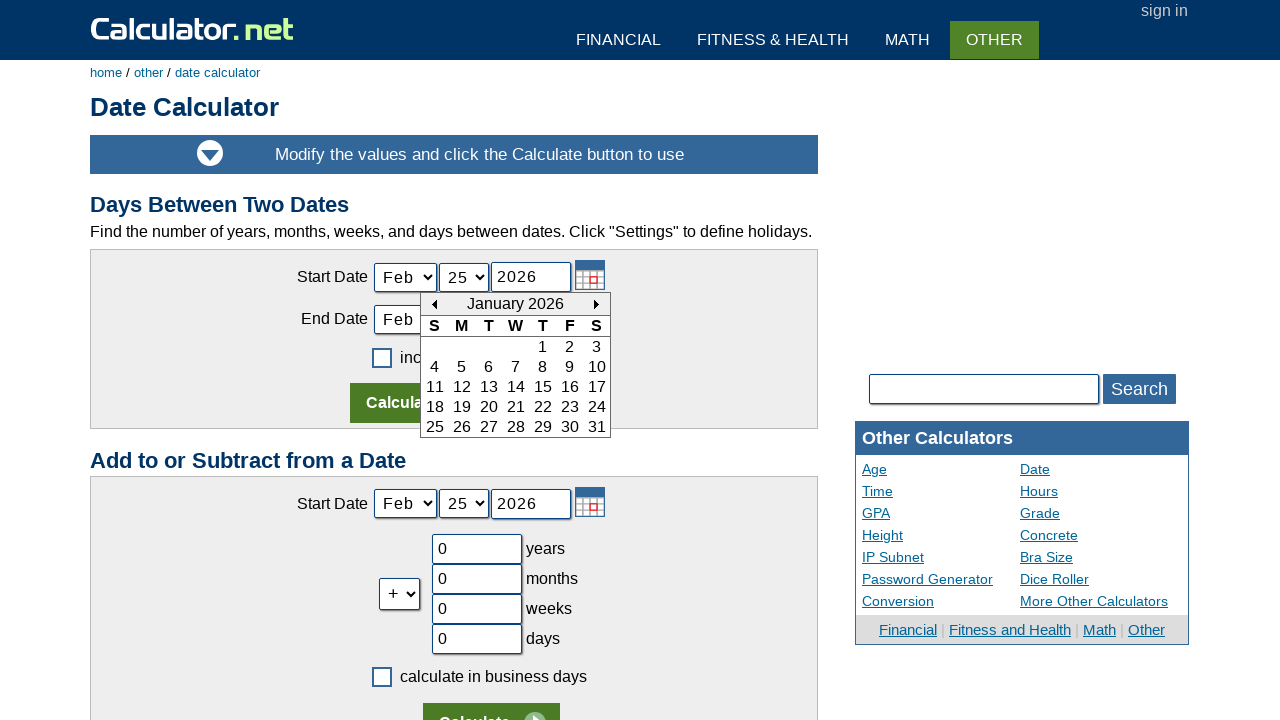

Waited for calendar to update after navigation
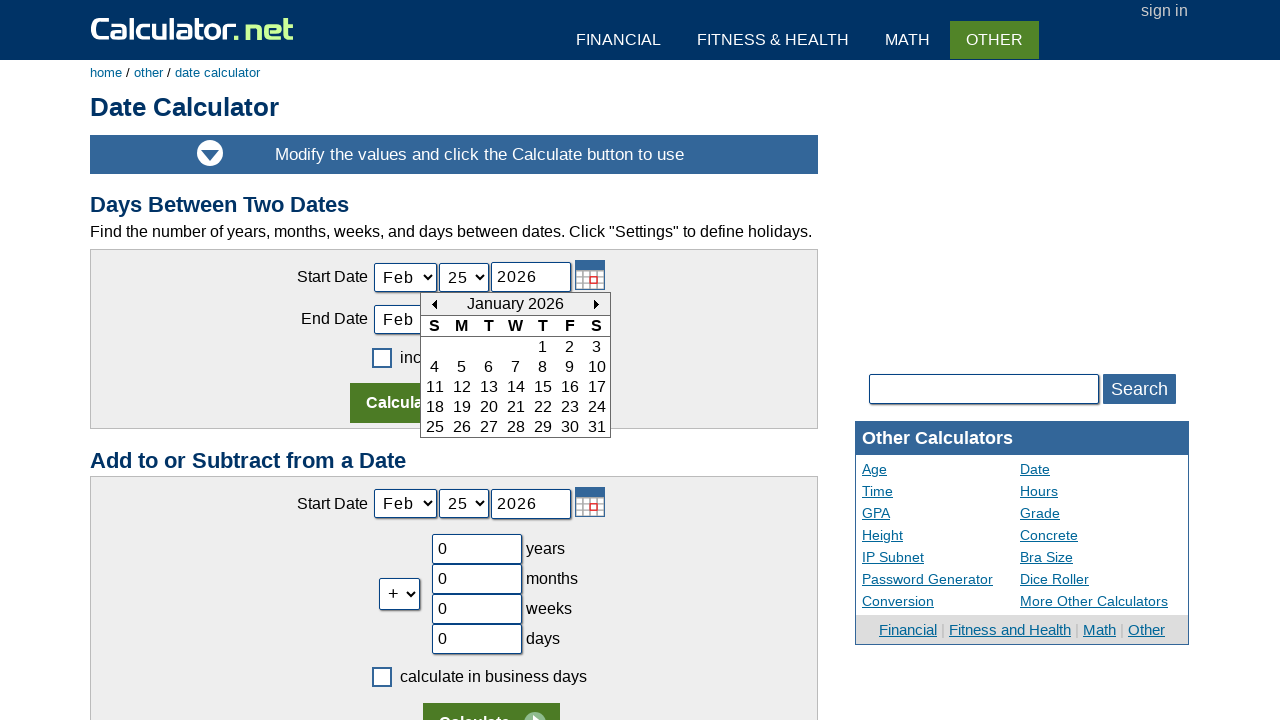

Clicked previous button to go back from January 2026 at (434, 304) on xpath=//td[@id='today_Previous_ID']
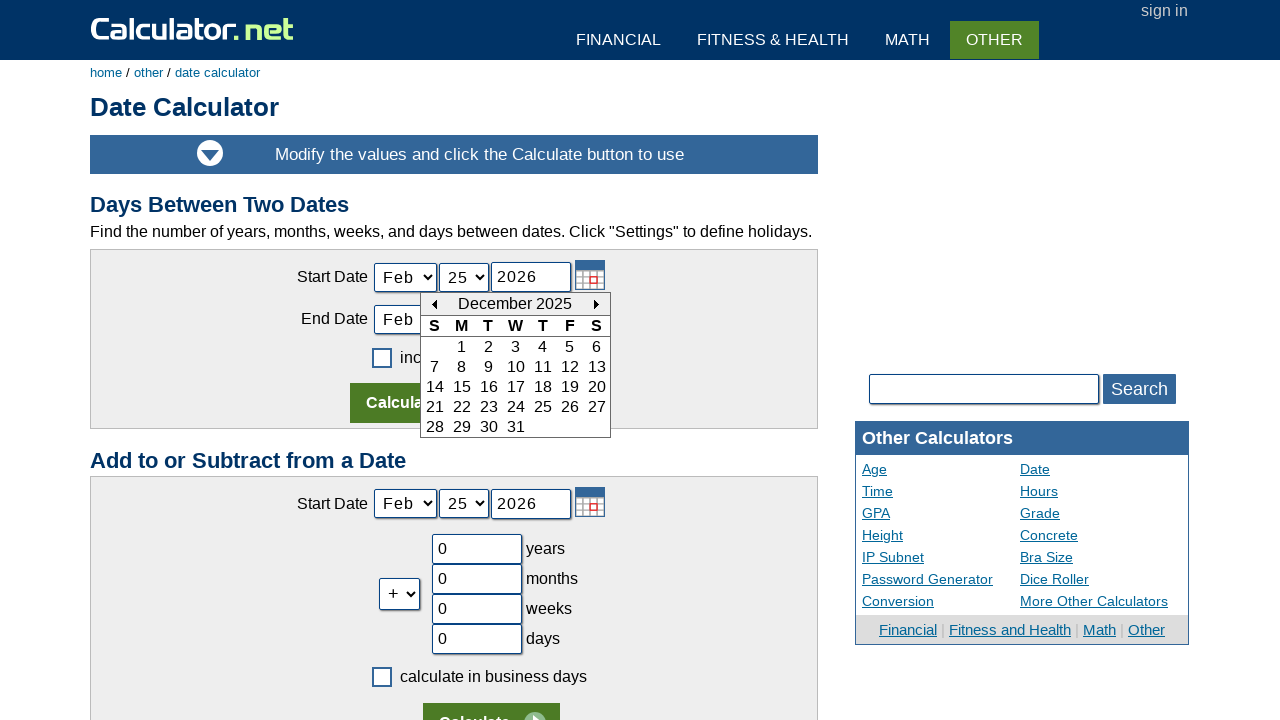

Waited for calendar to update after navigation
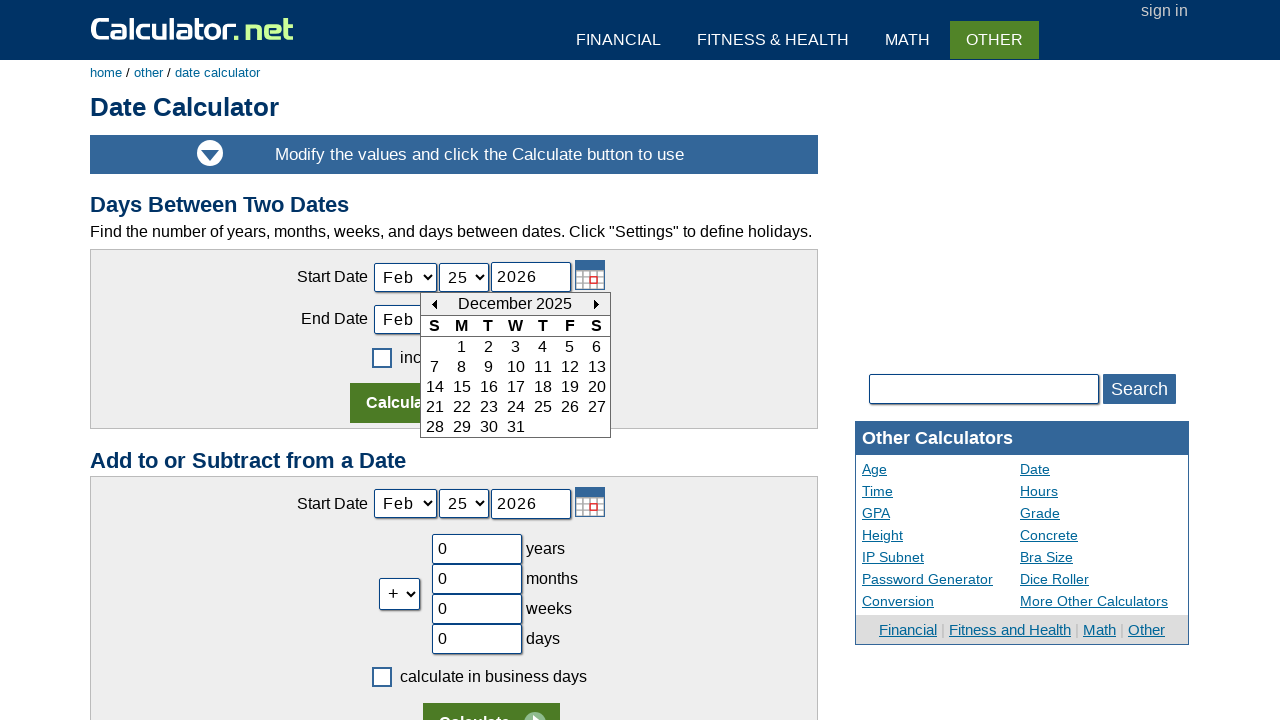

Clicked previous button to go back from December 2025 at (434, 304) on xpath=//td[@id='today_Previous_ID']
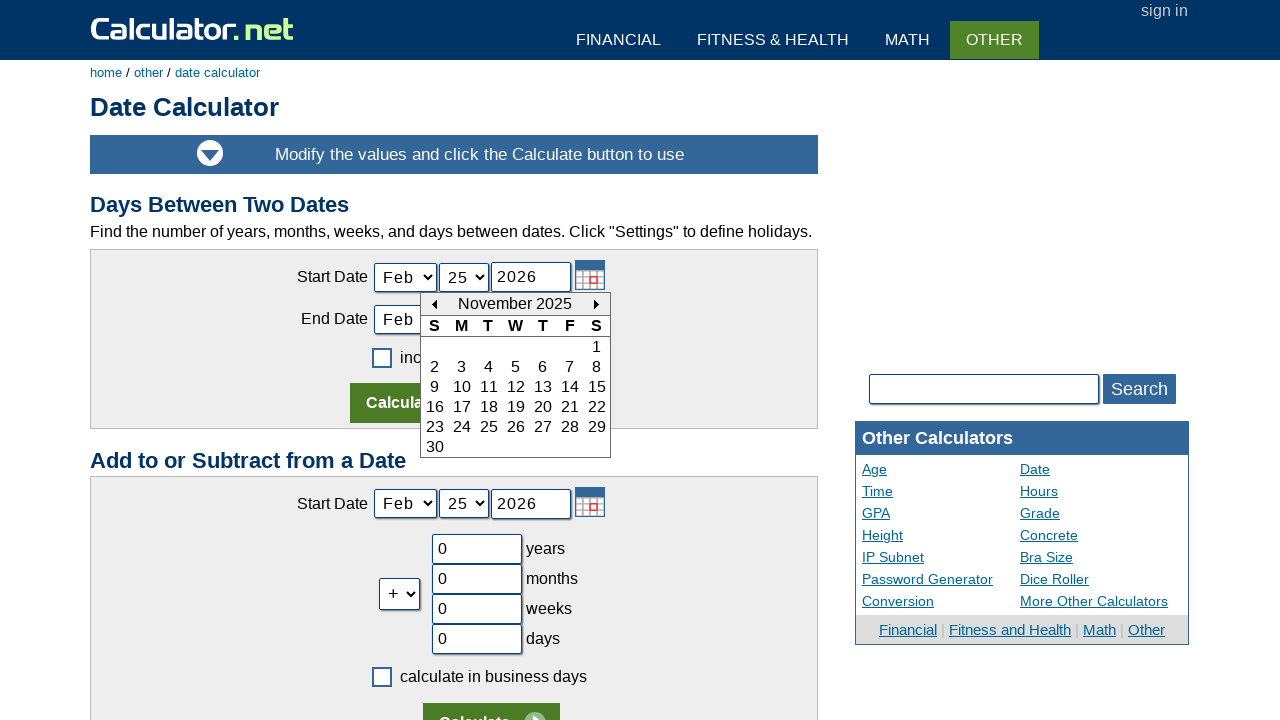

Waited for calendar to update after navigation
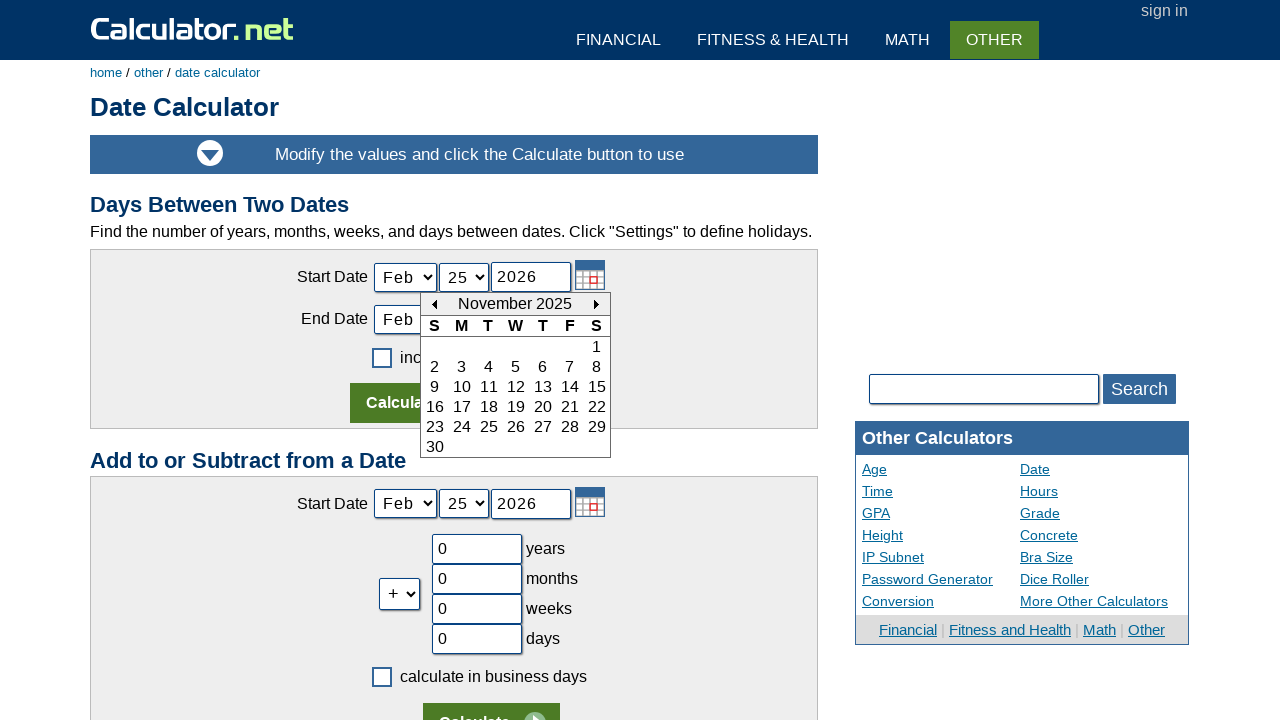

Clicked previous button to go back from November 2025 at (434, 304) on xpath=//td[@id='today_Previous_ID']
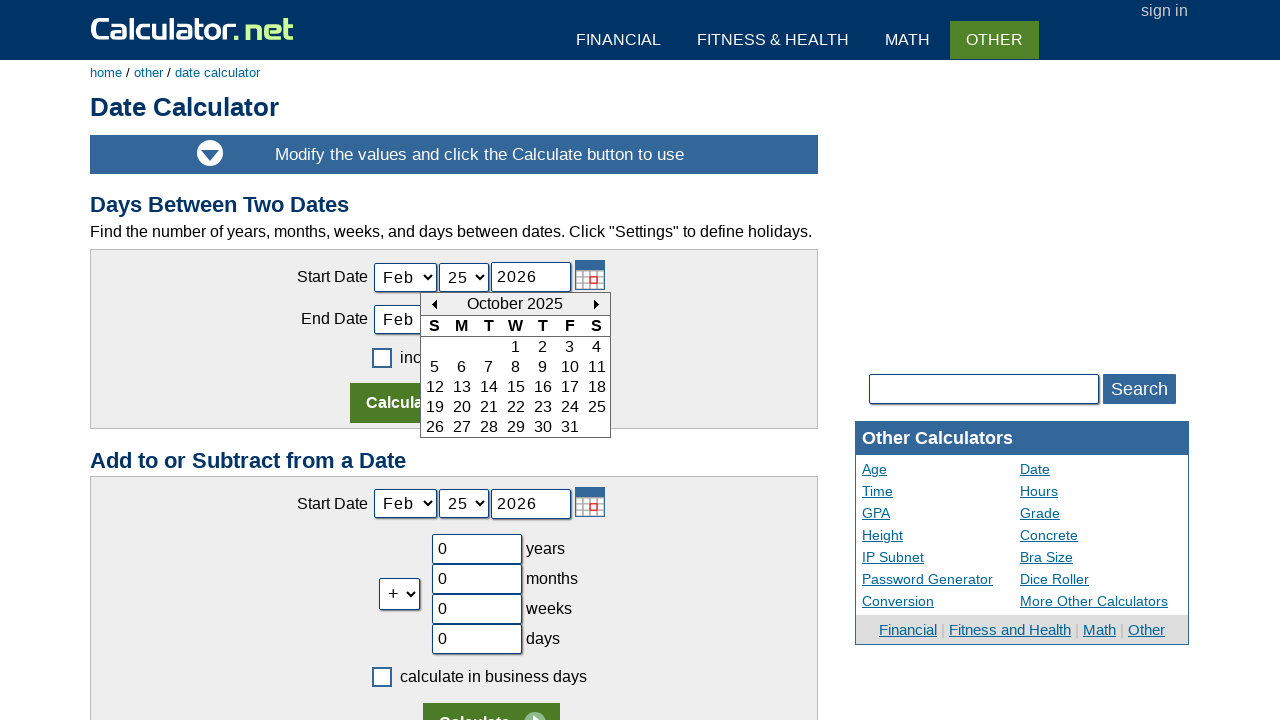

Waited for calendar to update after navigation
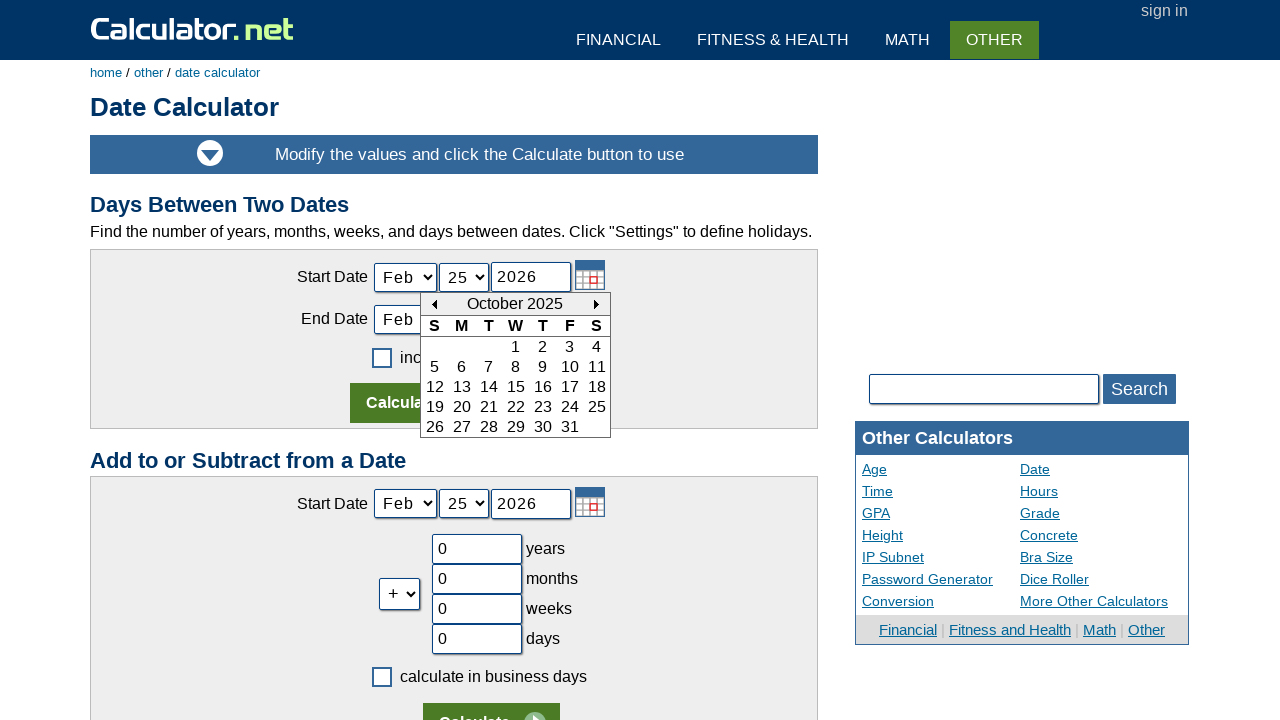

Clicked previous button to go back from October 2025 at (434, 304) on xpath=//td[@id='today_Previous_ID']
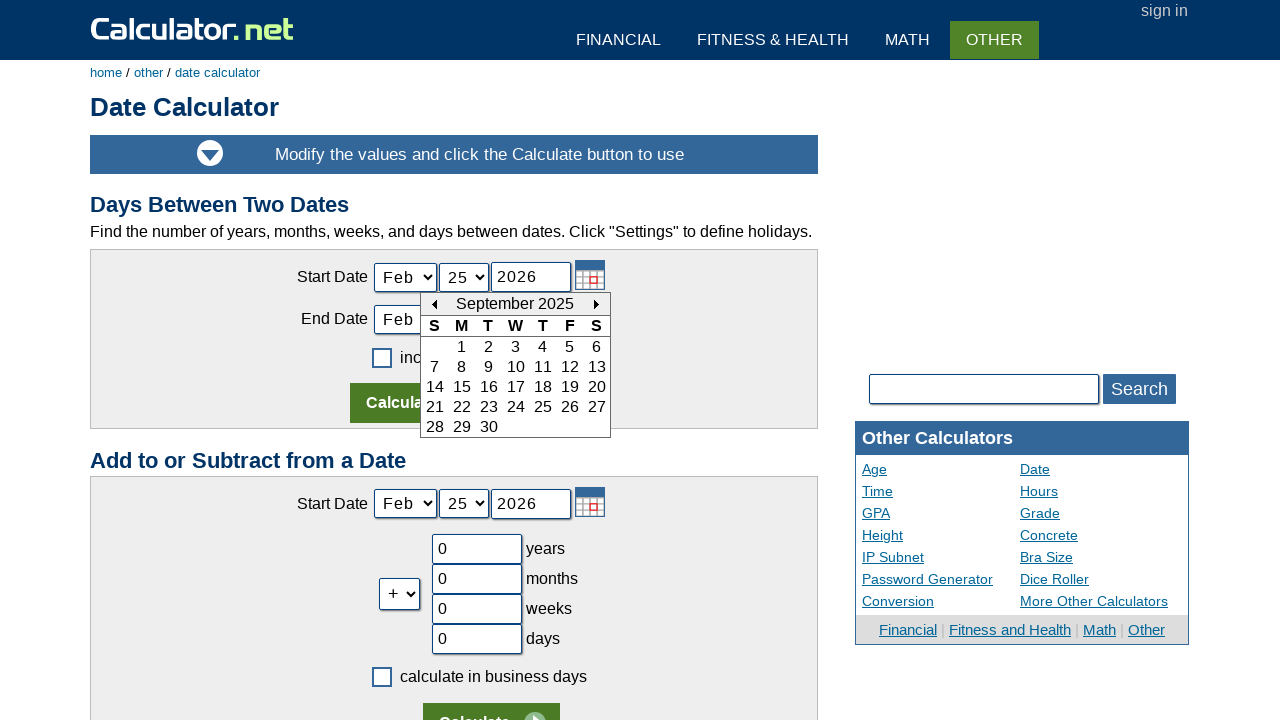

Waited for calendar to update after navigation
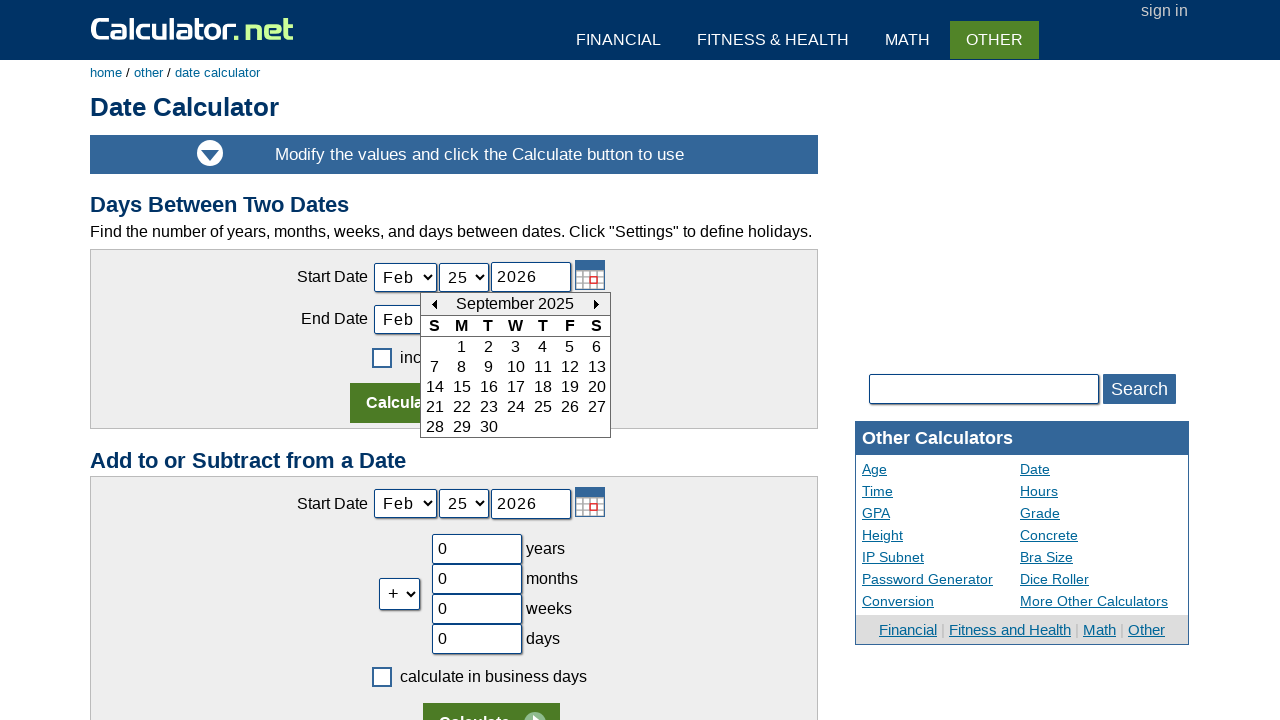

Clicked previous button to go back from September 2025 at (434, 304) on xpath=//td[@id='today_Previous_ID']
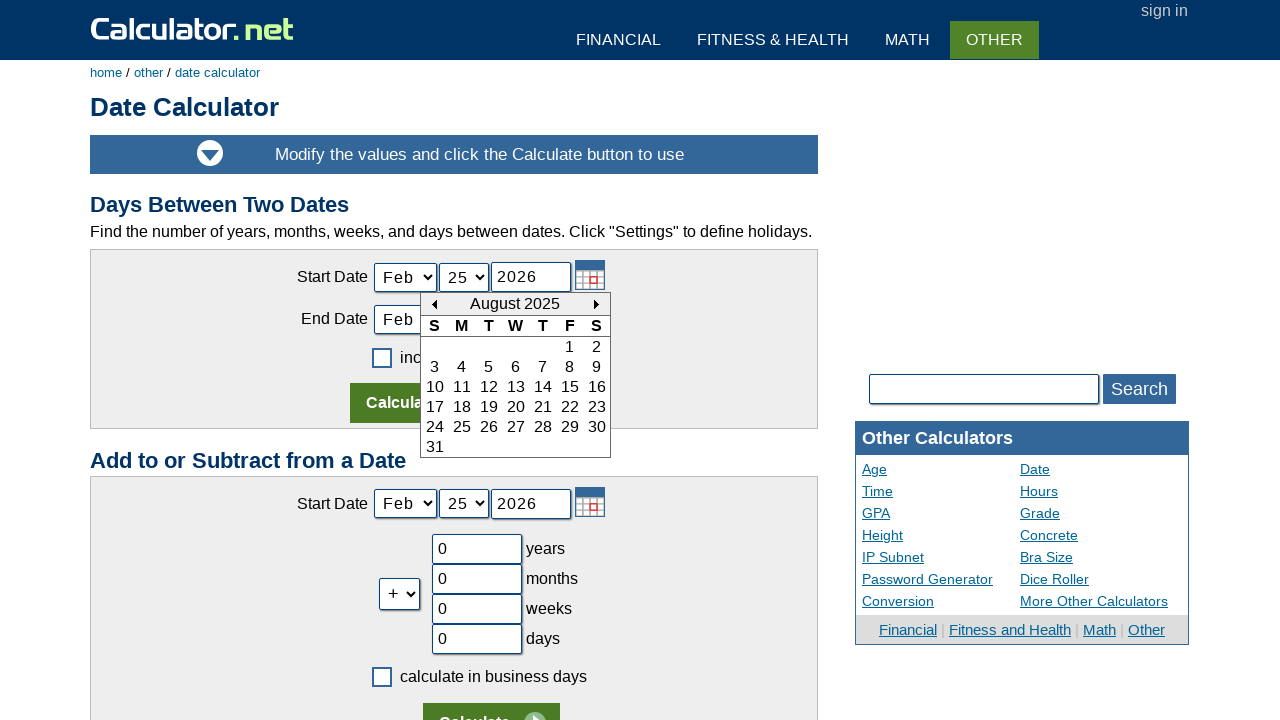

Waited for calendar to update after navigation
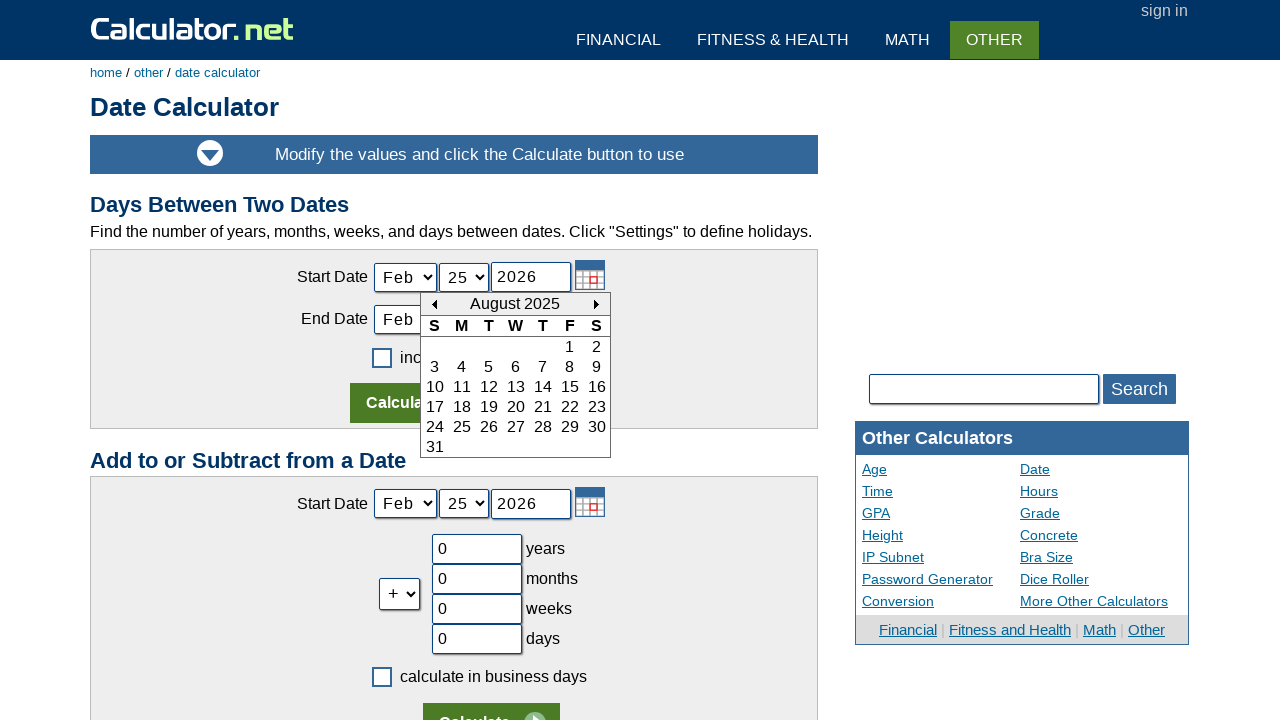

Clicked previous button to go back from August 2025 at (434, 304) on xpath=//td[@id='today_Previous_ID']
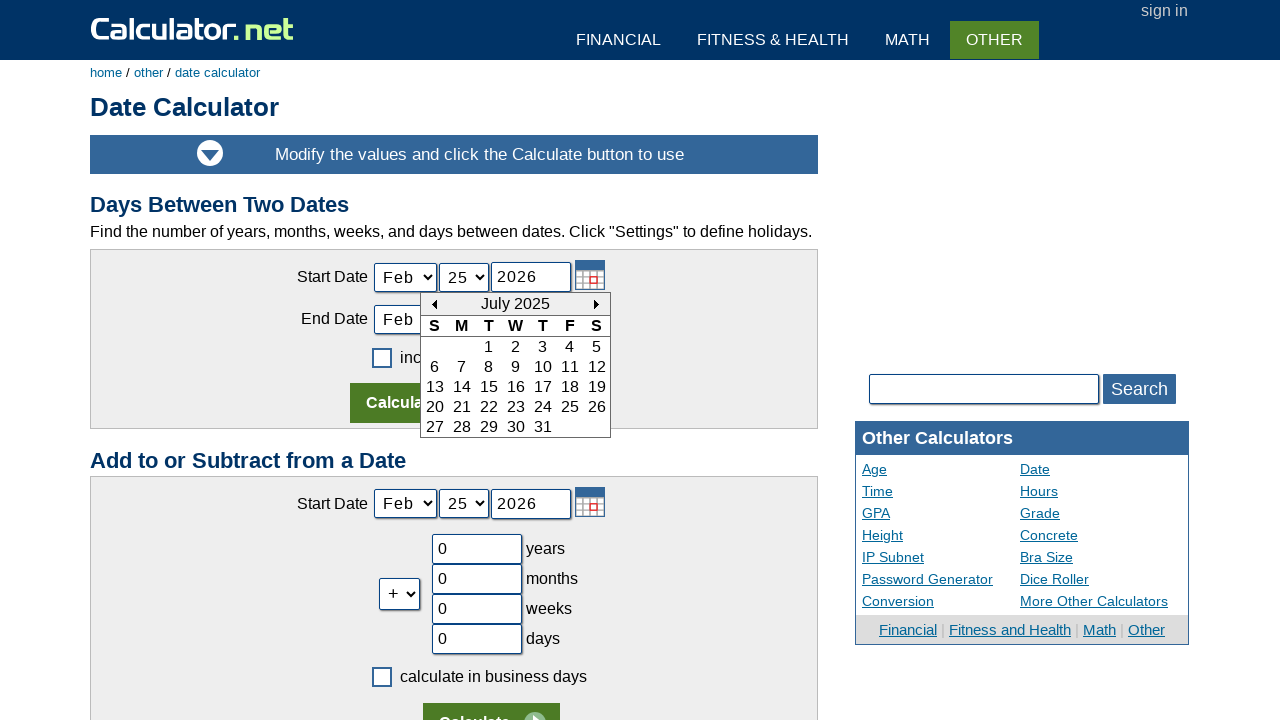

Waited for calendar to update after navigation
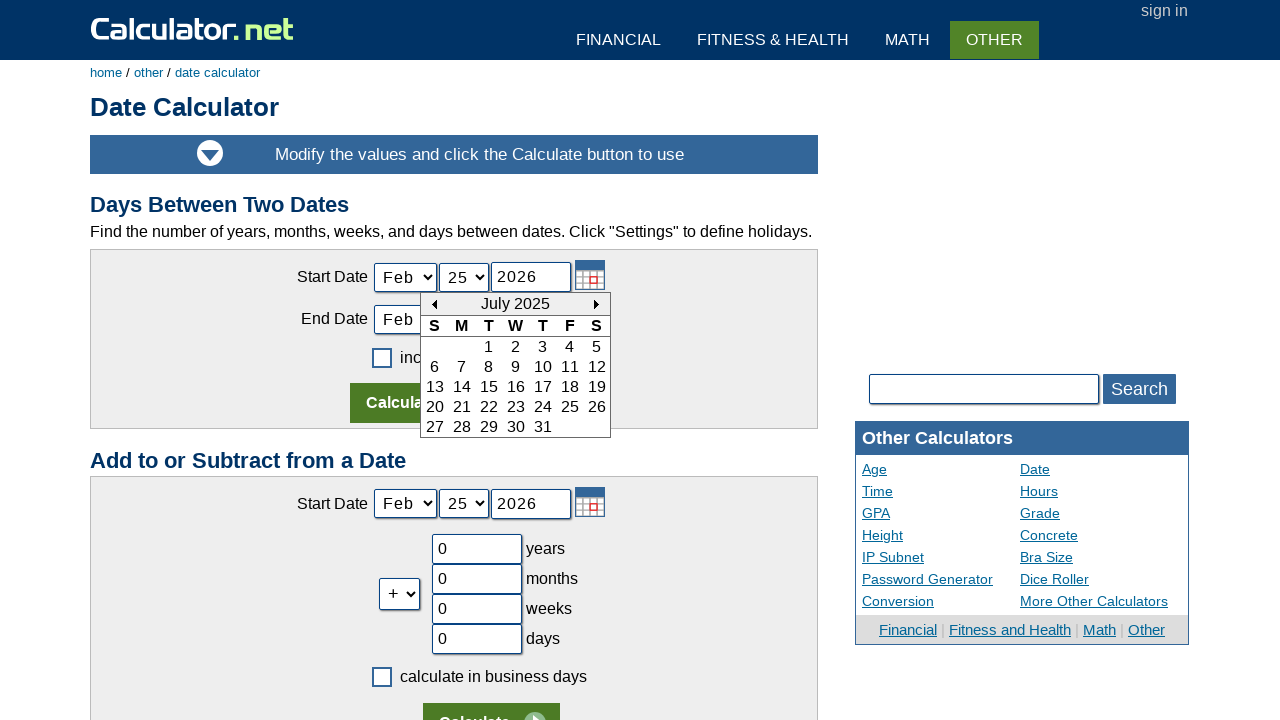

Clicked previous button to go back from July 2025 at (434, 304) on xpath=//td[@id='today_Previous_ID']
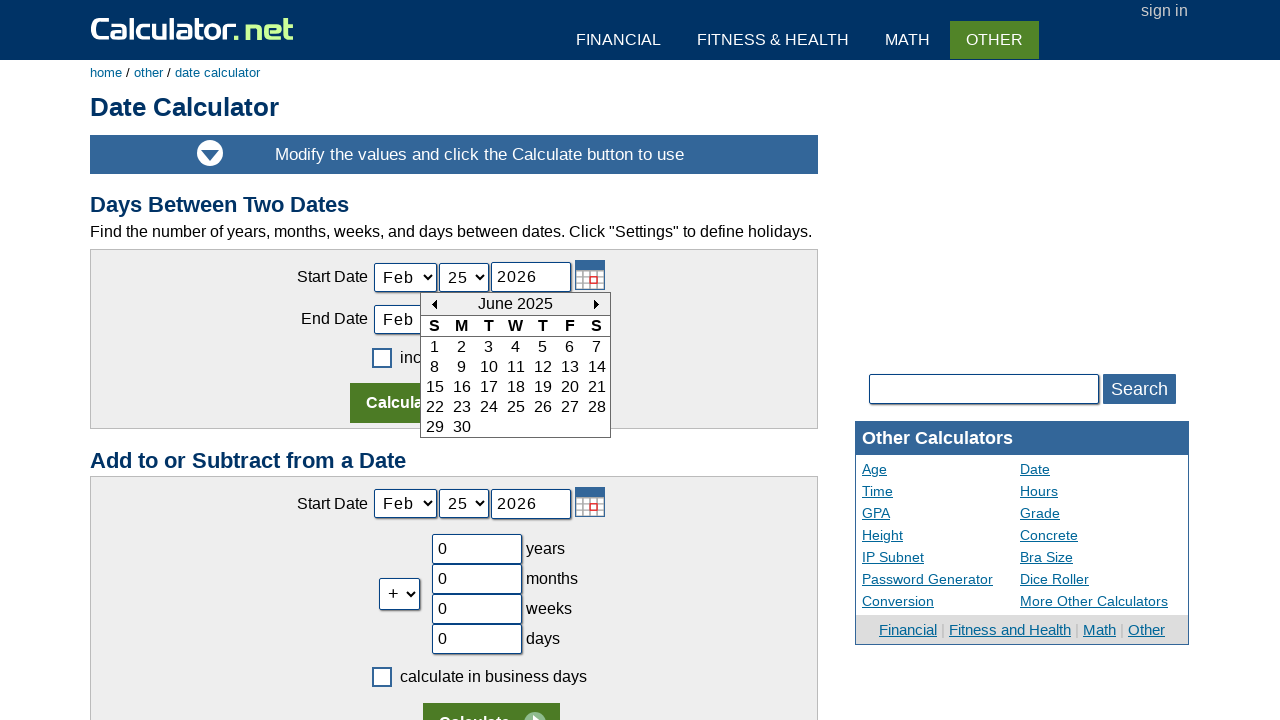

Waited for calendar to update after navigation
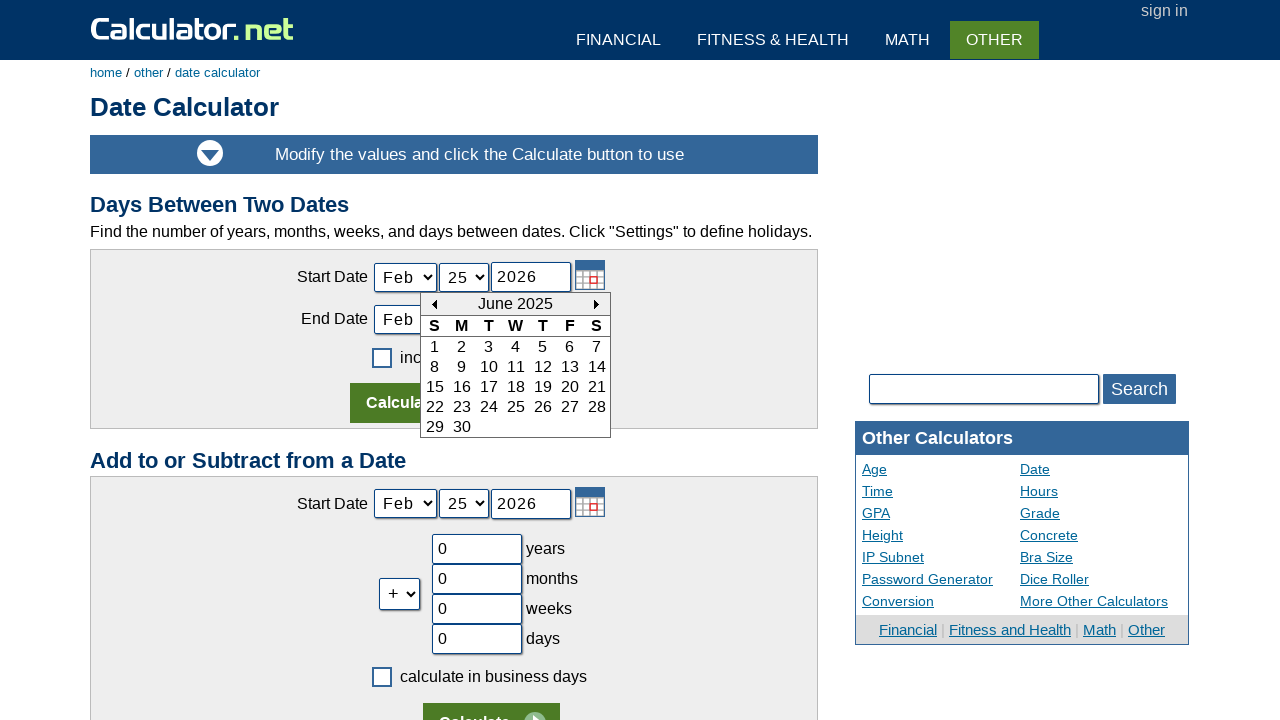

Clicked previous button to go back from June 2025 at (434, 304) on xpath=//td[@id='today_Previous_ID']
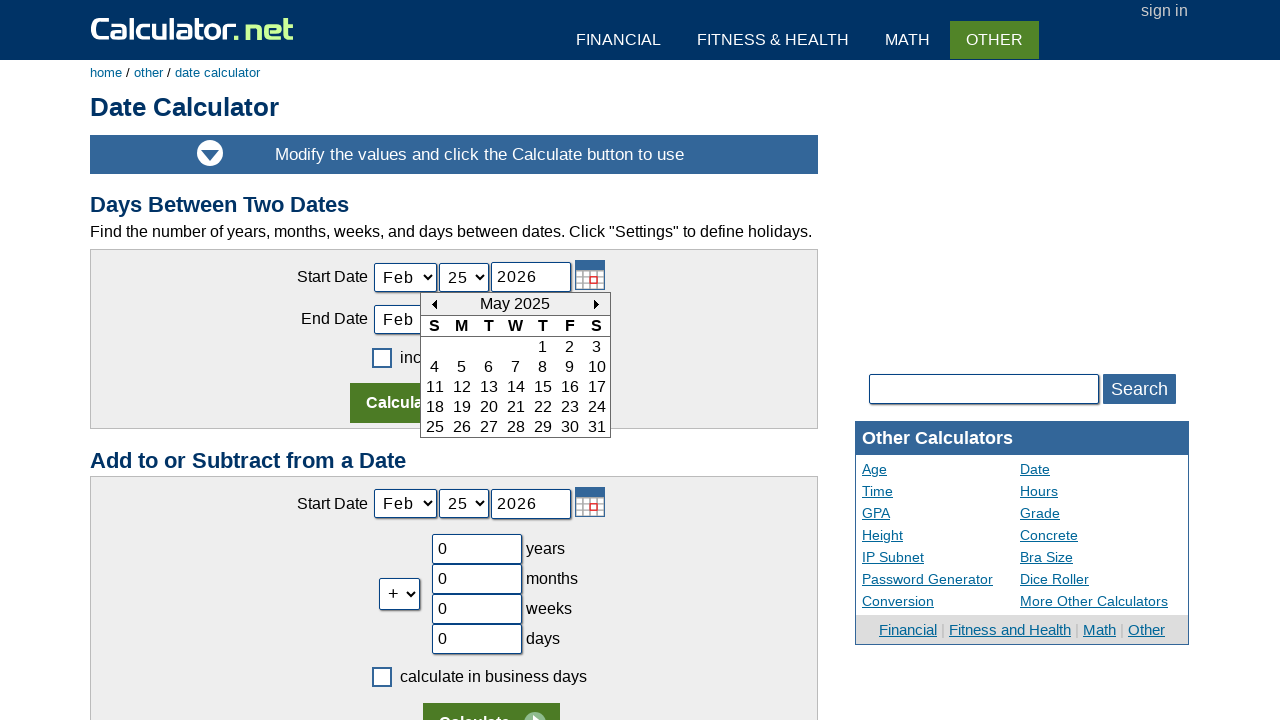

Waited for calendar to update after navigation
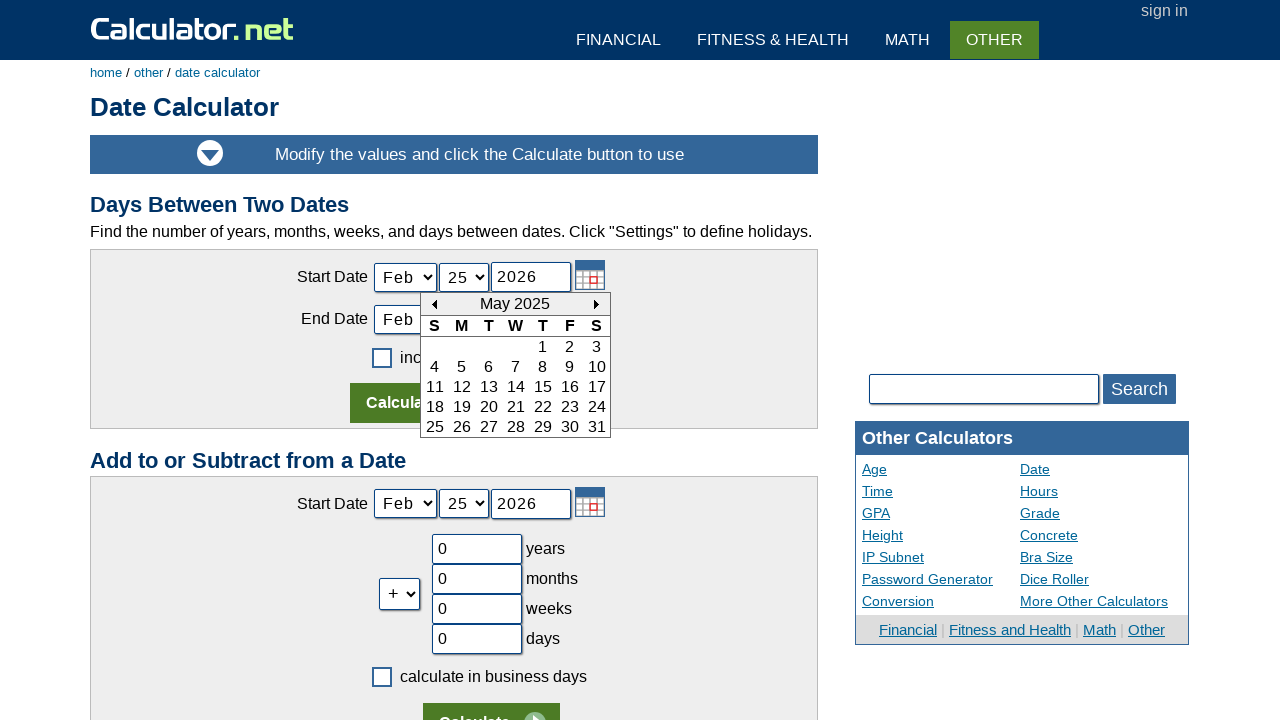

Clicked previous button to go back from May 2025 at (434, 304) on xpath=//td[@id='today_Previous_ID']
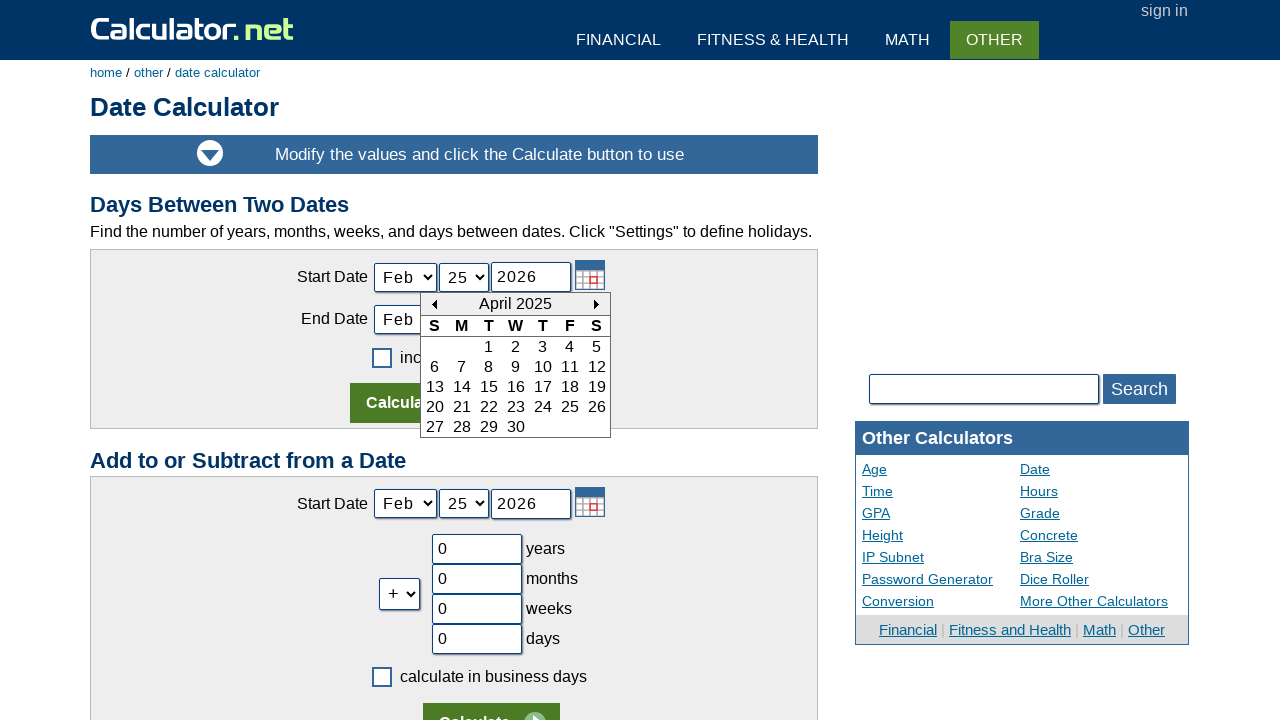

Waited for calendar to update after navigation
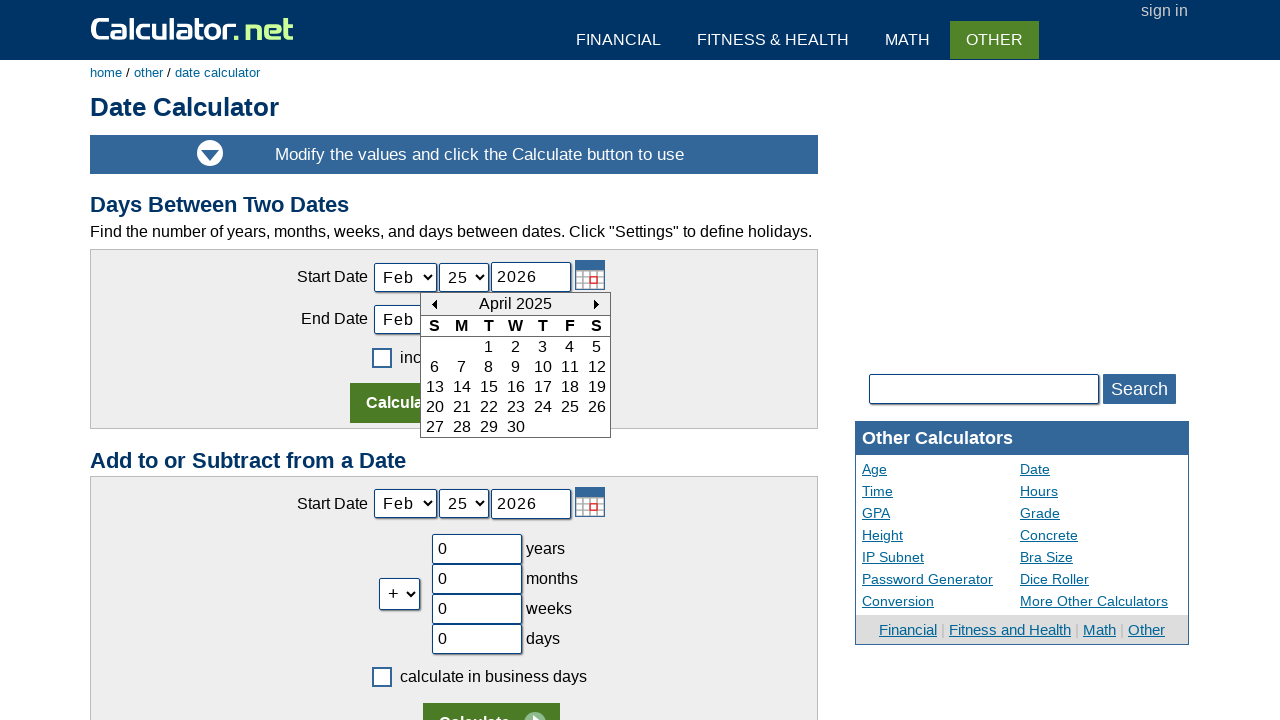

Clicked previous button to go back from April 2025 at (434, 304) on xpath=//td[@id='today_Previous_ID']
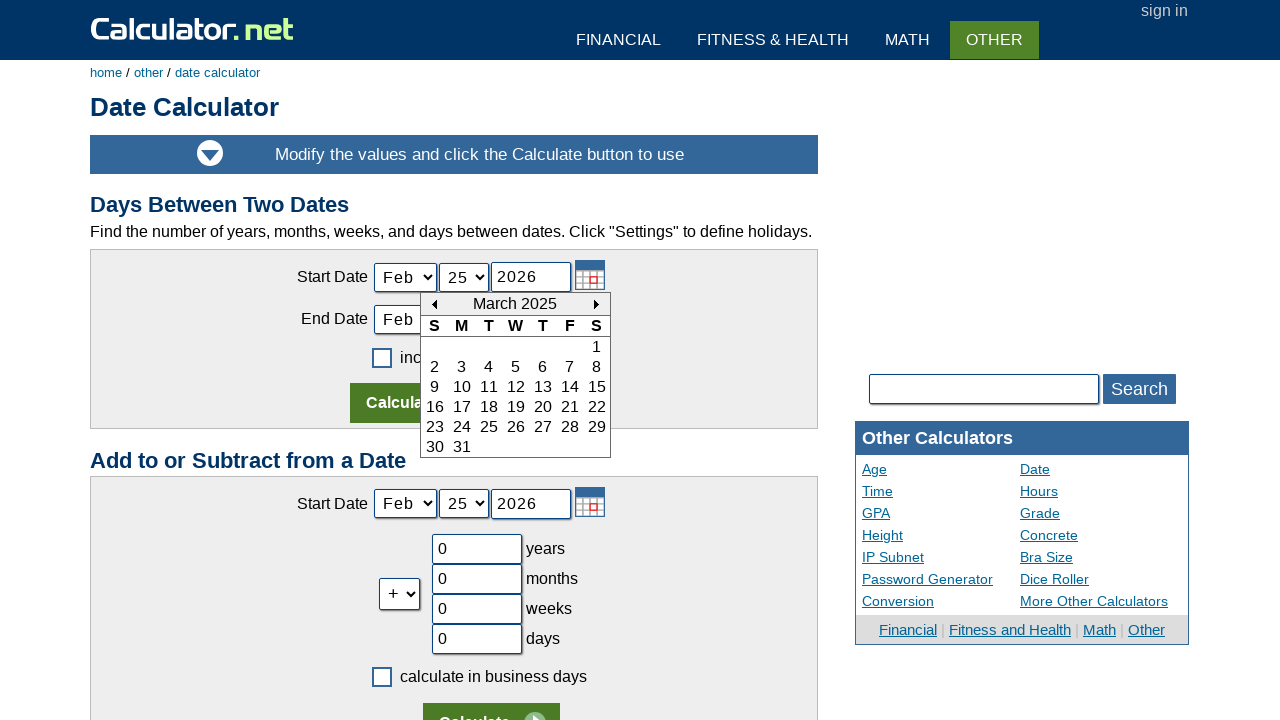

Waited for calendar to update after navigation
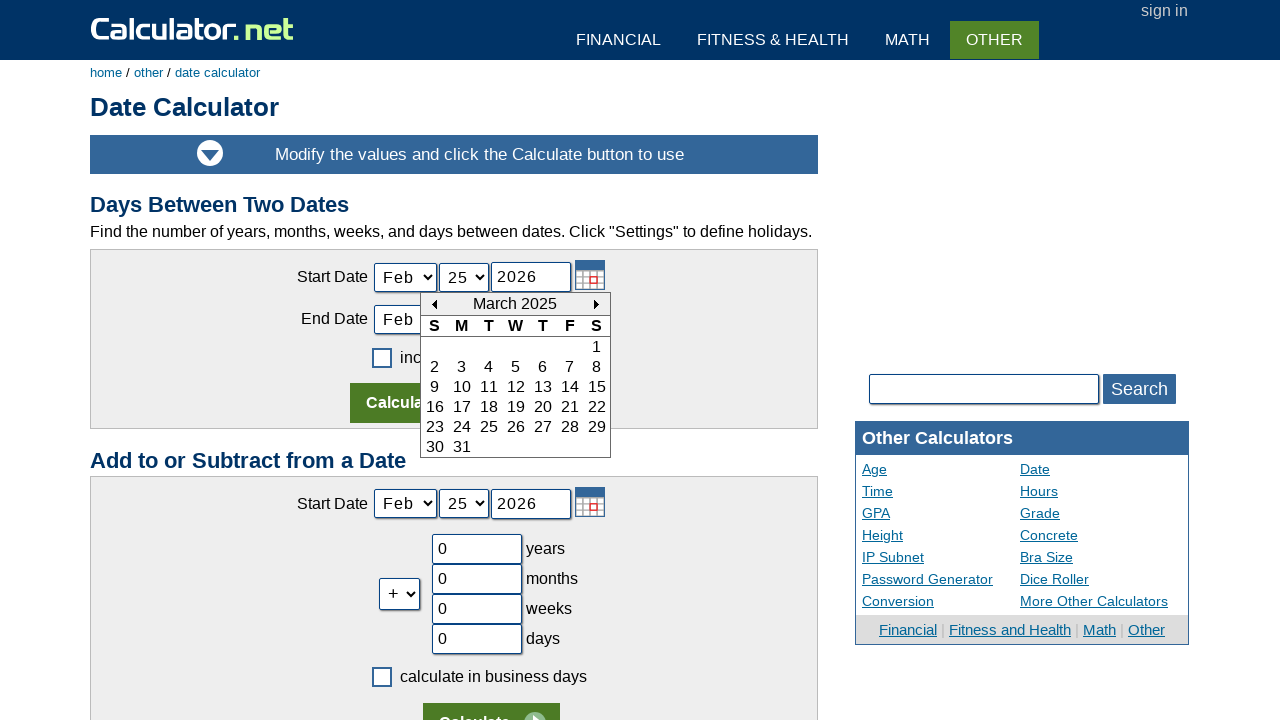

Clicked previous button to go back from March 2025 at (434, 304) on xpath=//td[@id='today_Previous_ID']
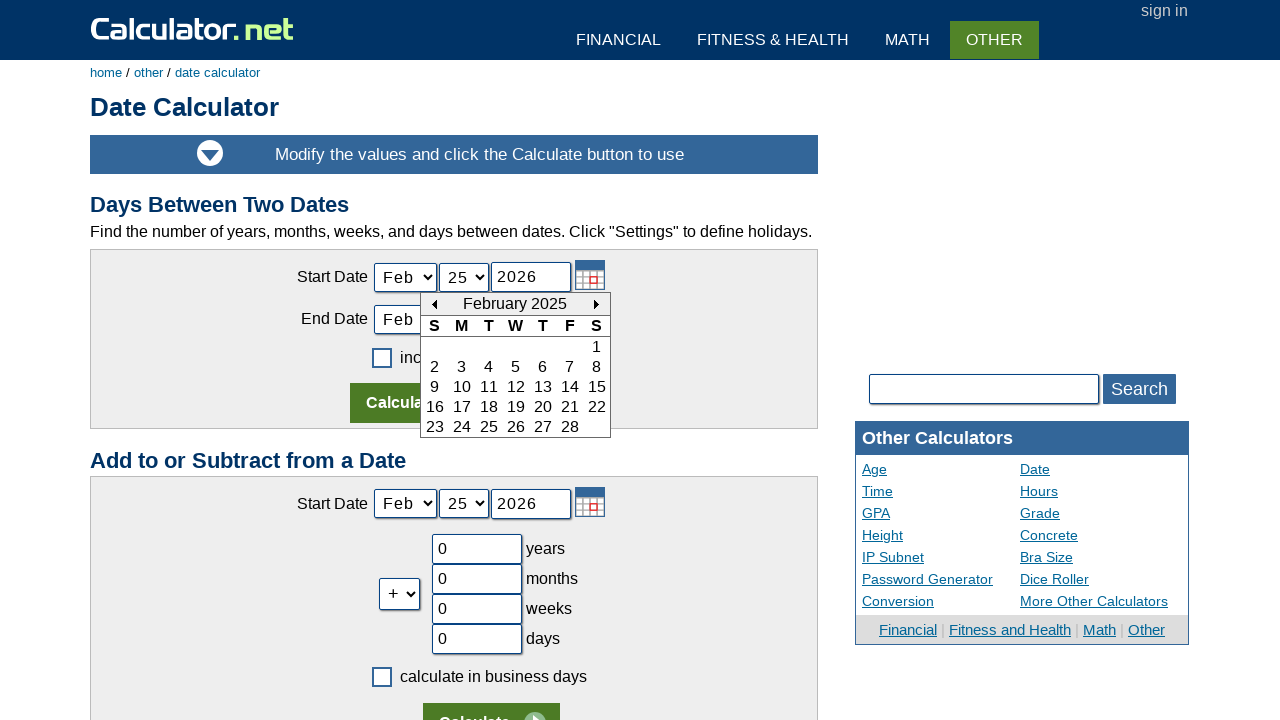

Waited for calendar to update after navigation
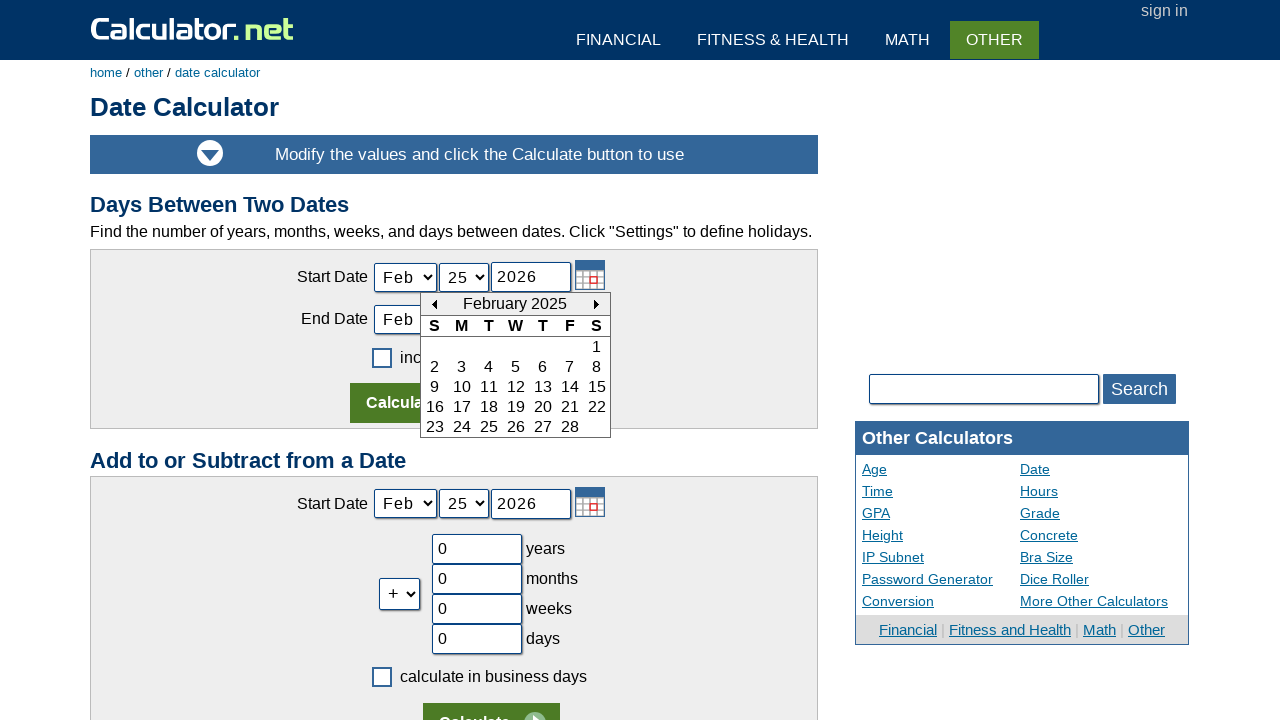

Clicked previous button to go back from February 2025 at (434, 304) on xpath=//td[@id='today_Previous_ID']
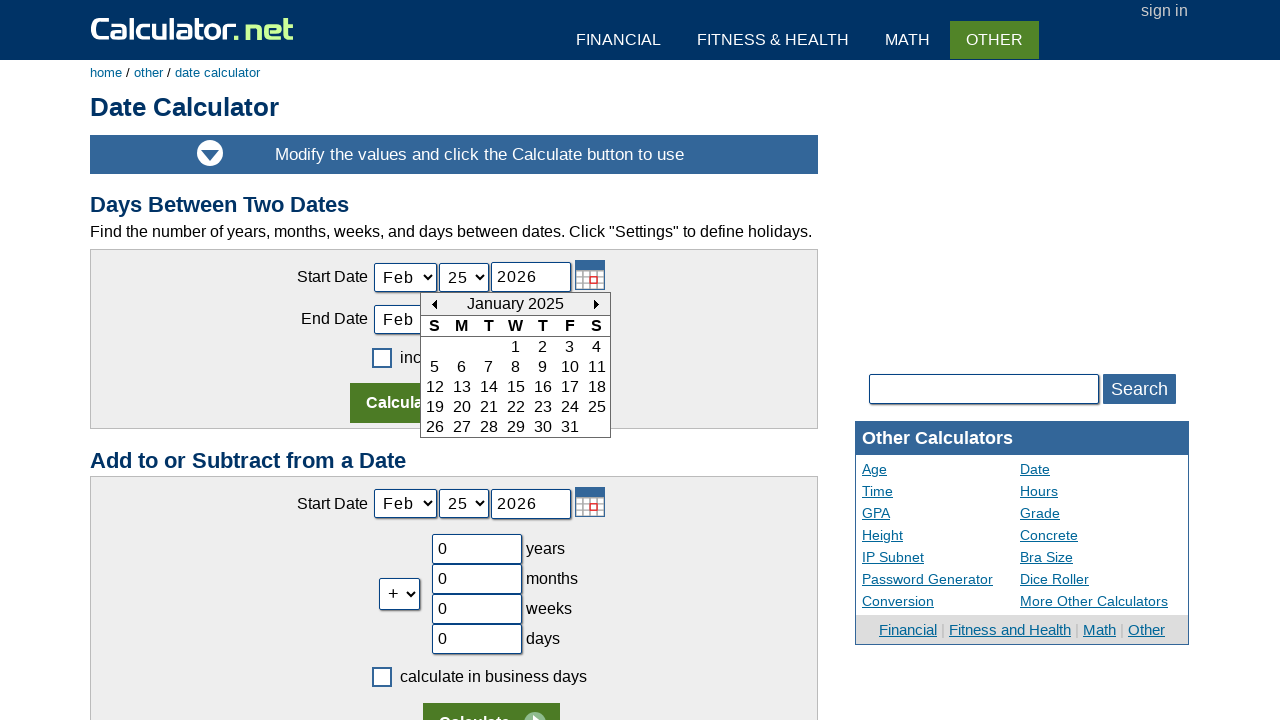

Waited for calendar to update after navigation
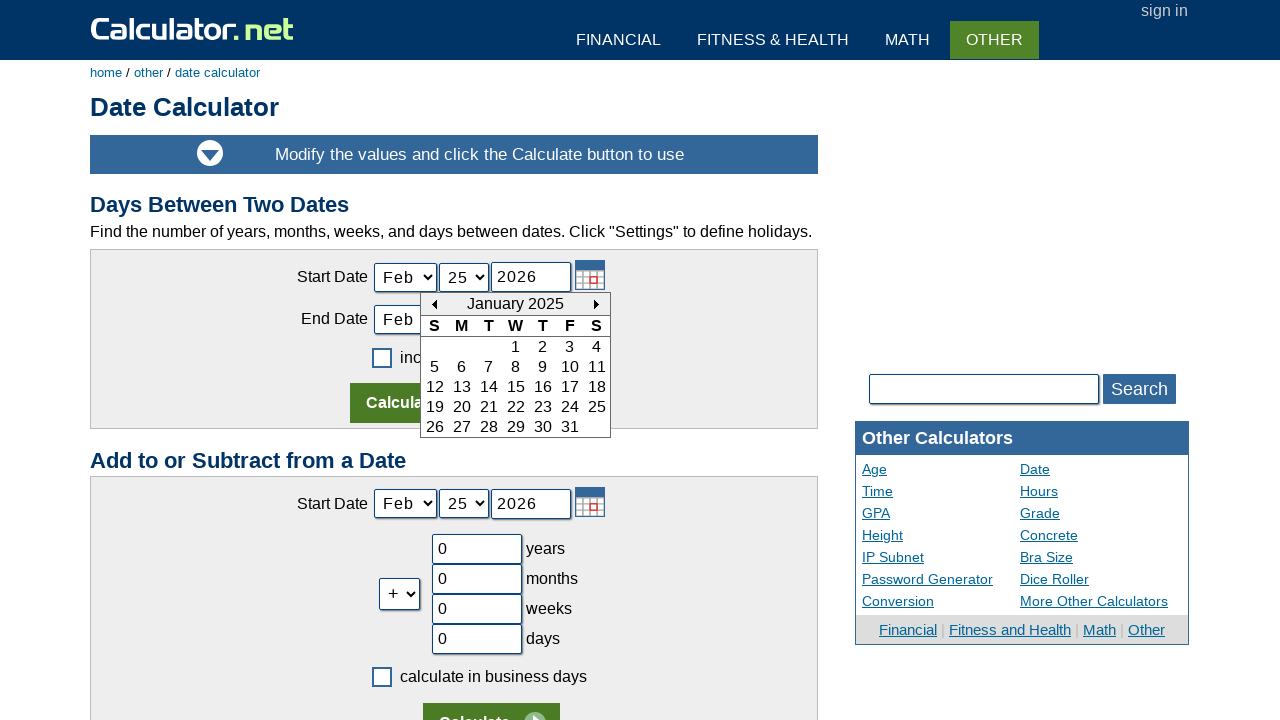

Clicked previous button to go back from January 2025 at (434, 304) on xpath=//td[@id='today_Previous_ID']
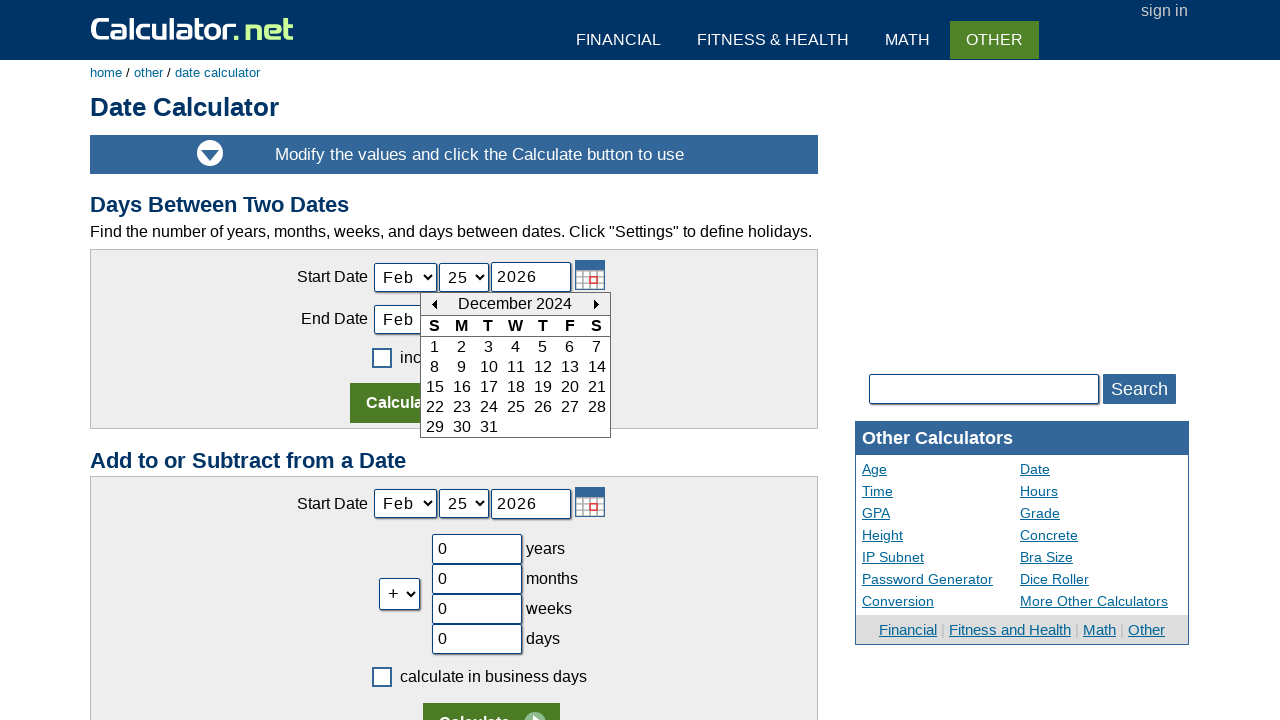

Waited for calendar to update after navigation
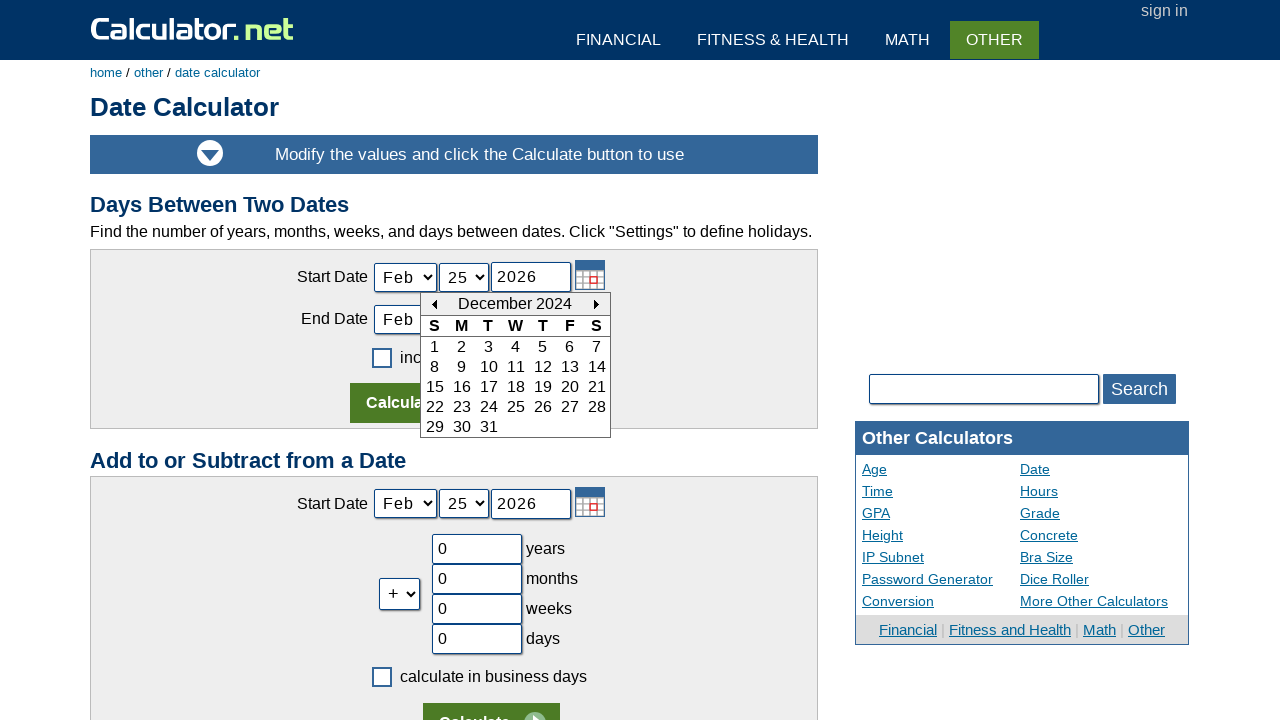

Clicked previous button to go back from December 2024 at (434, 304) on xpath=//td[@id='today_Previous_ID']
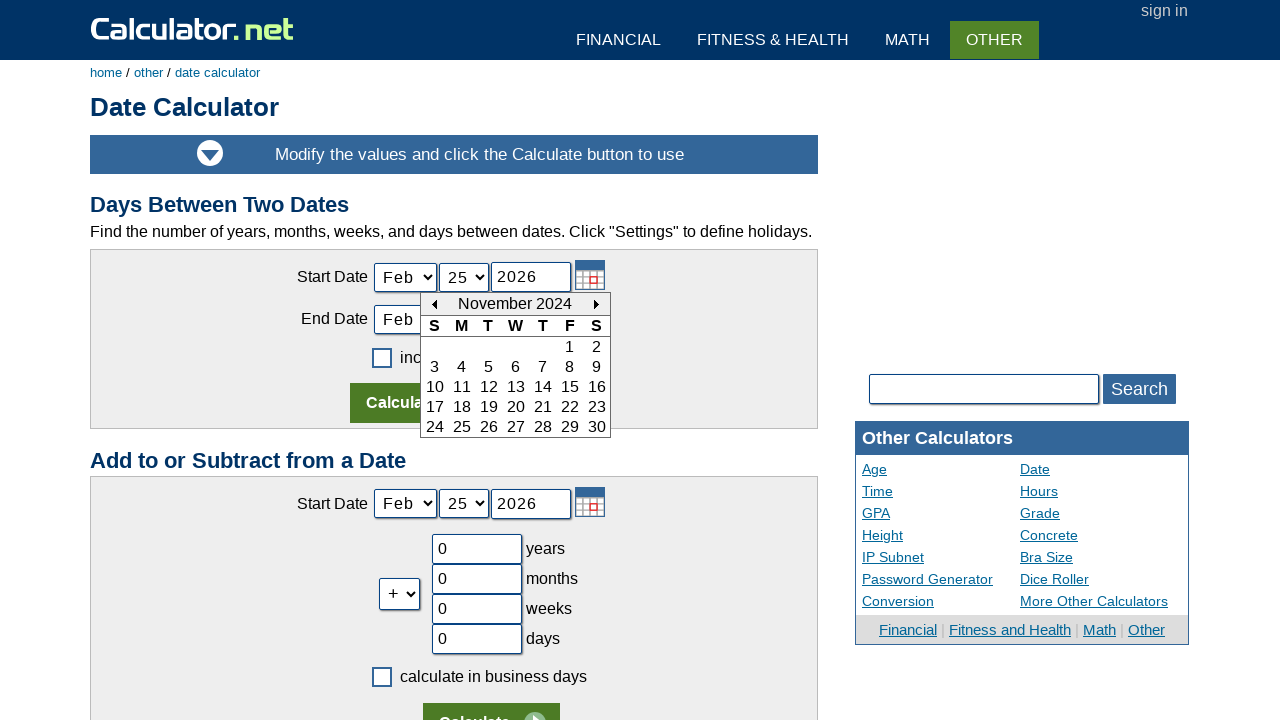

Waited for calendar to update after navigation
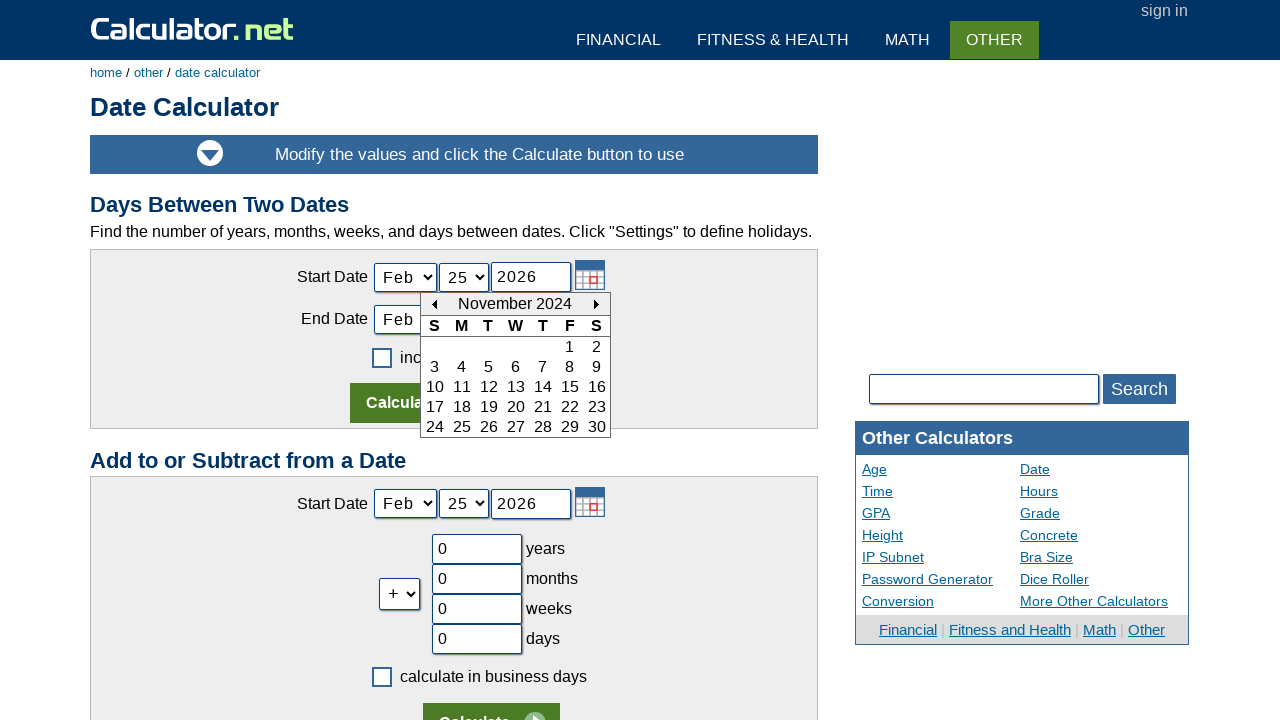

Clicked previous button to go back from November 2024 at (434, 304) on xpath=//td[@id='today_Previous_ID']
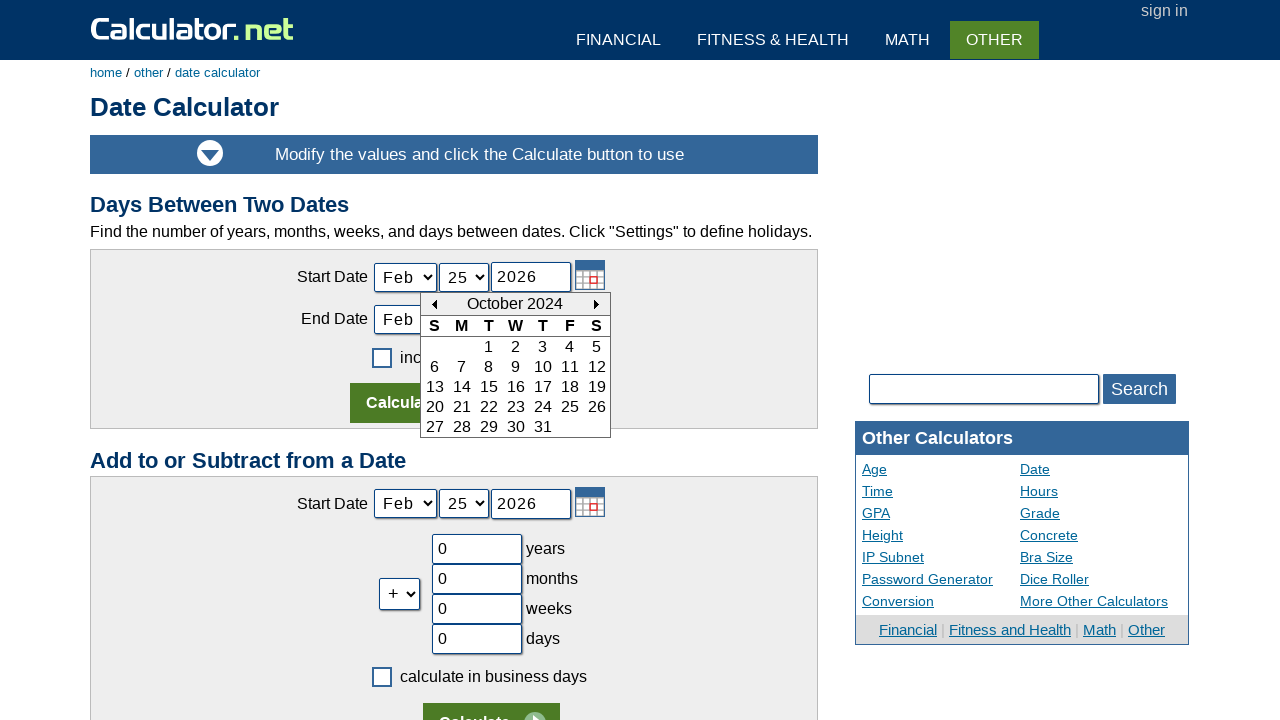

Waited for calendar to update after navigation
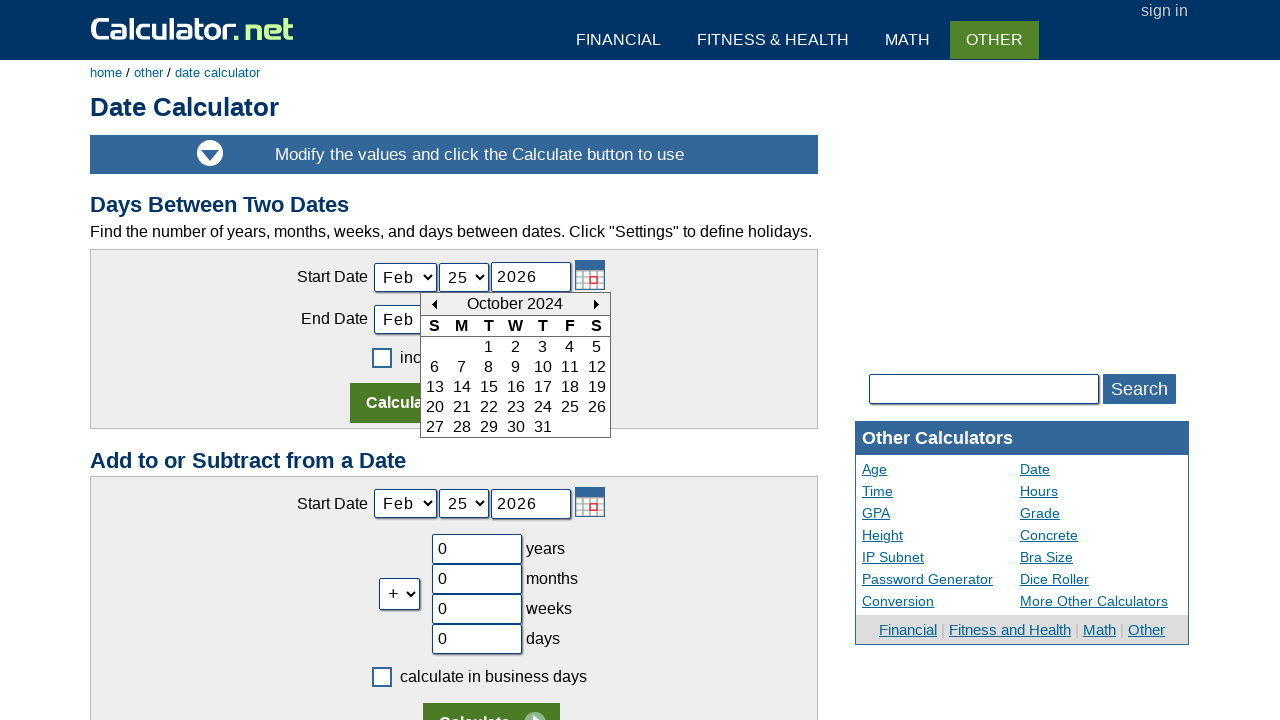

Clicked previous button to go back from October 2024 at (434, 304) on xpath=//td[@id='today_Previous_ID']
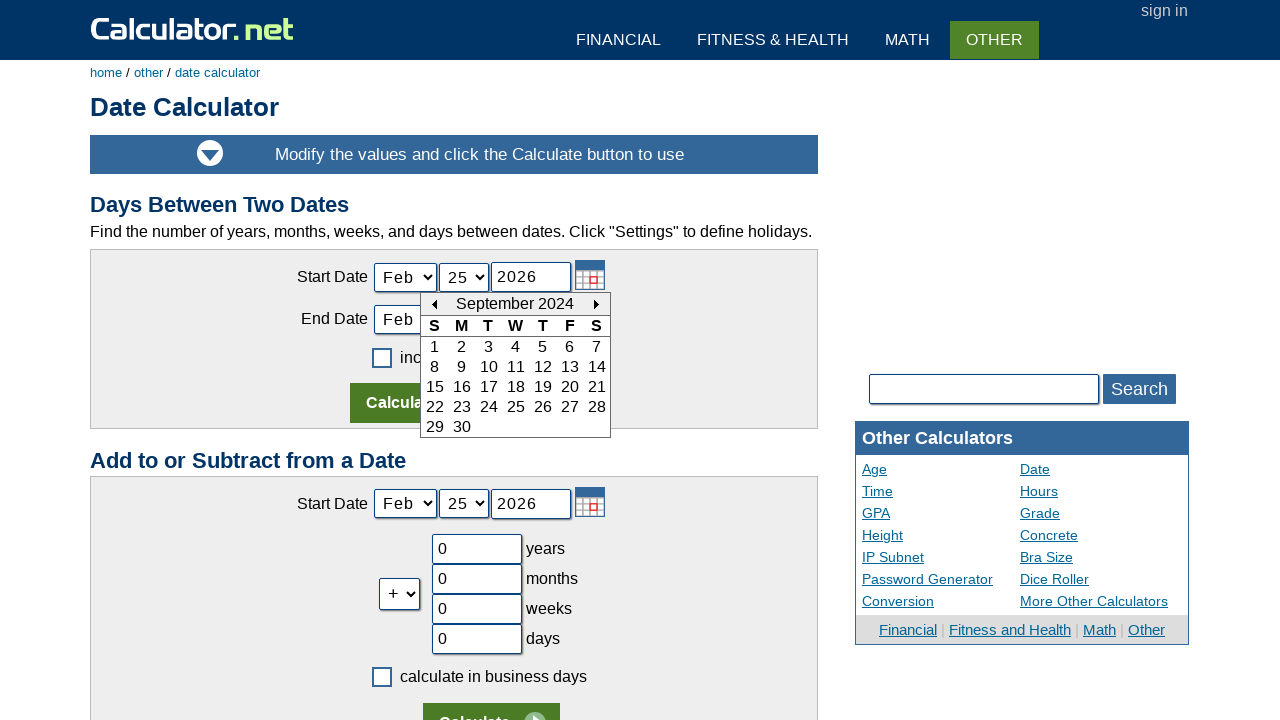

Waited for calendar to update after navigation
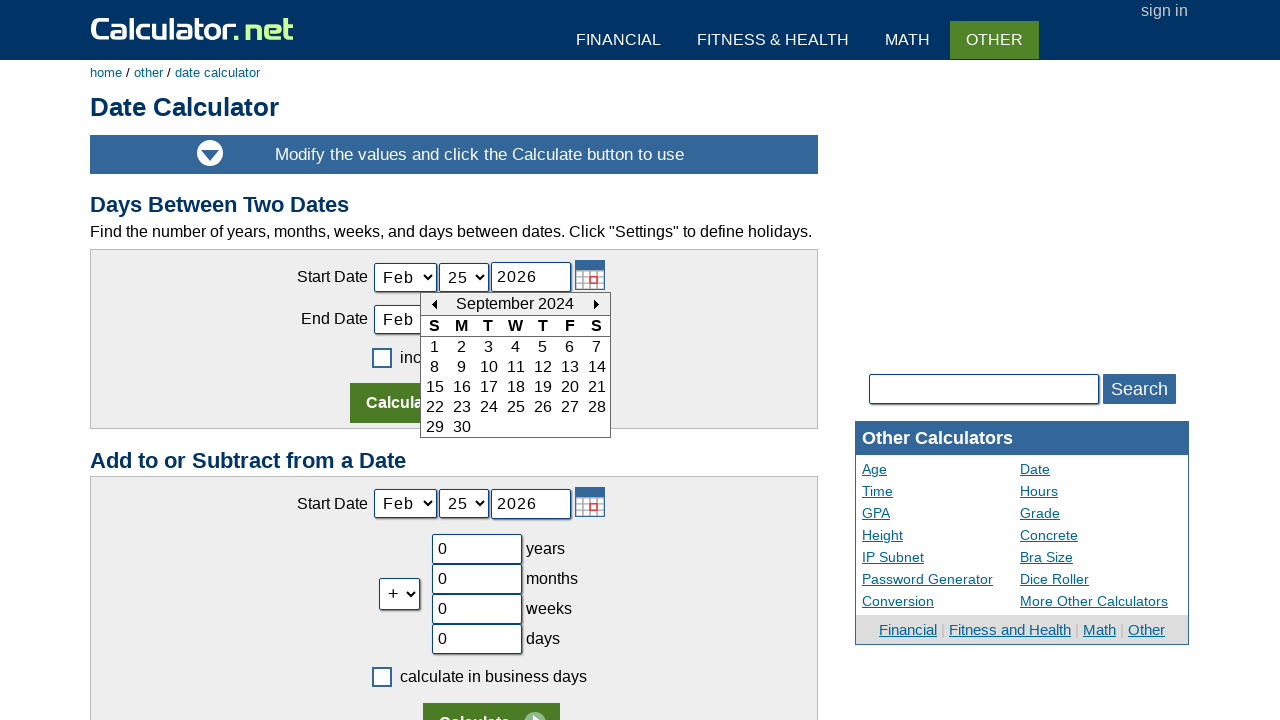

Clicked previous button to go back from September 2024 at (434, 304) on xpath=//td[@id='today_Previous_ID']
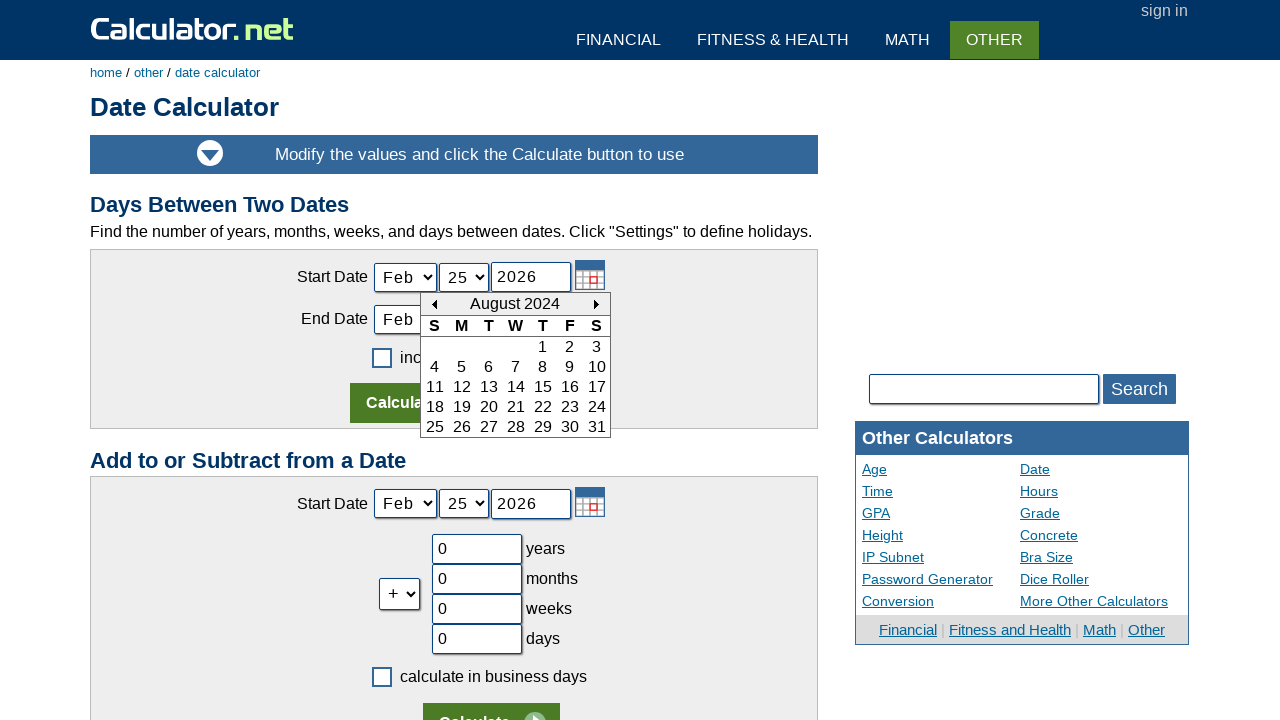

Waited for calendar to update after navigation
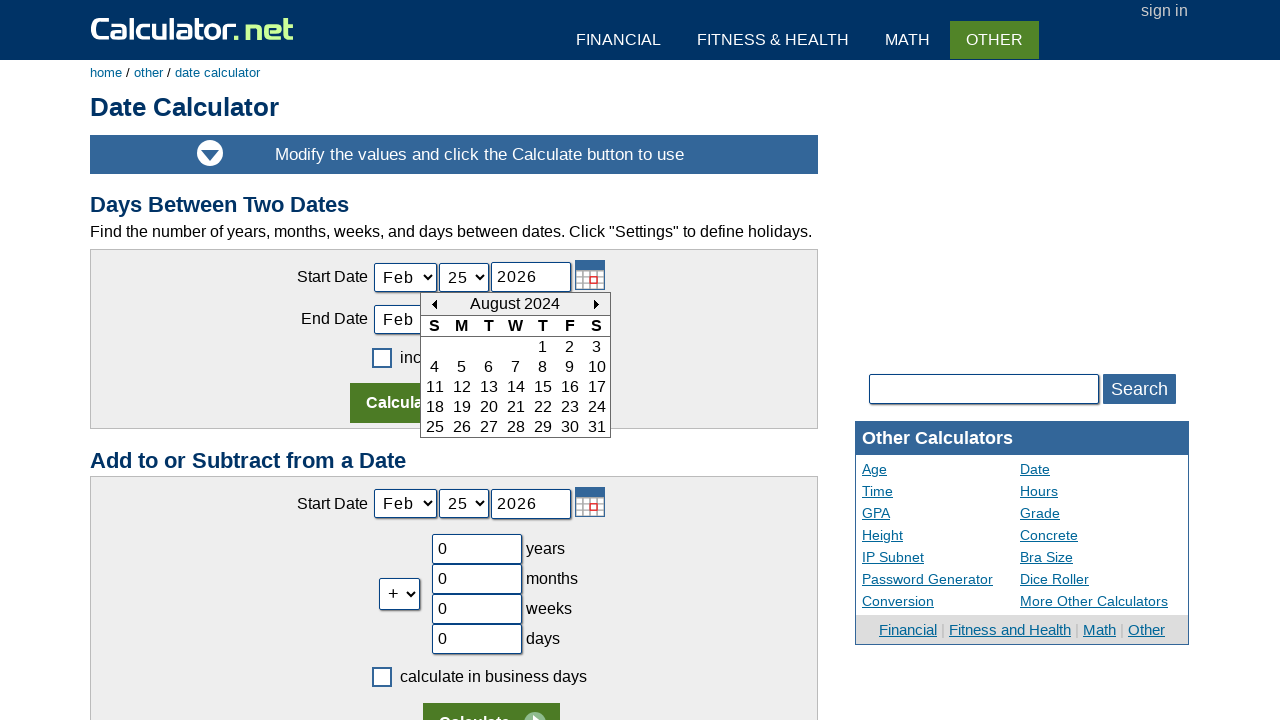

Clicked previous button to go back from August 2024 at (434, 304) on xpath=//td[@id='today_Previous_ID']
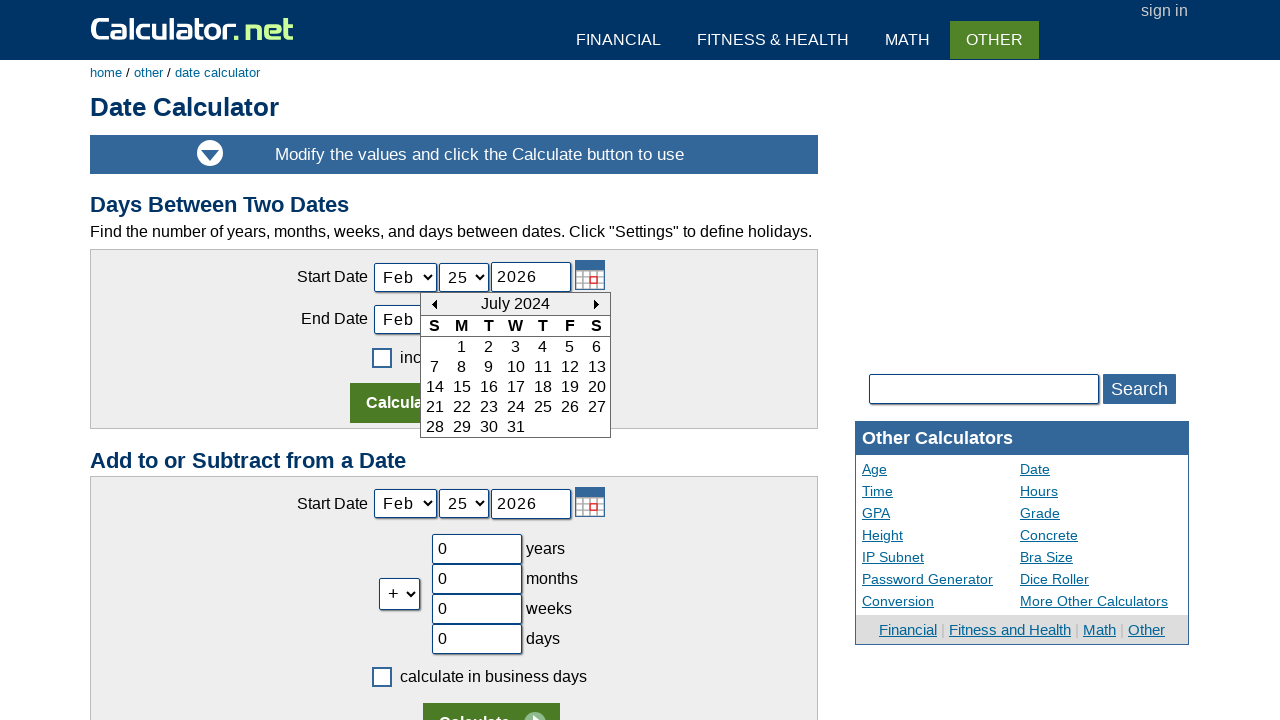

Waited for calendar to update after navigation
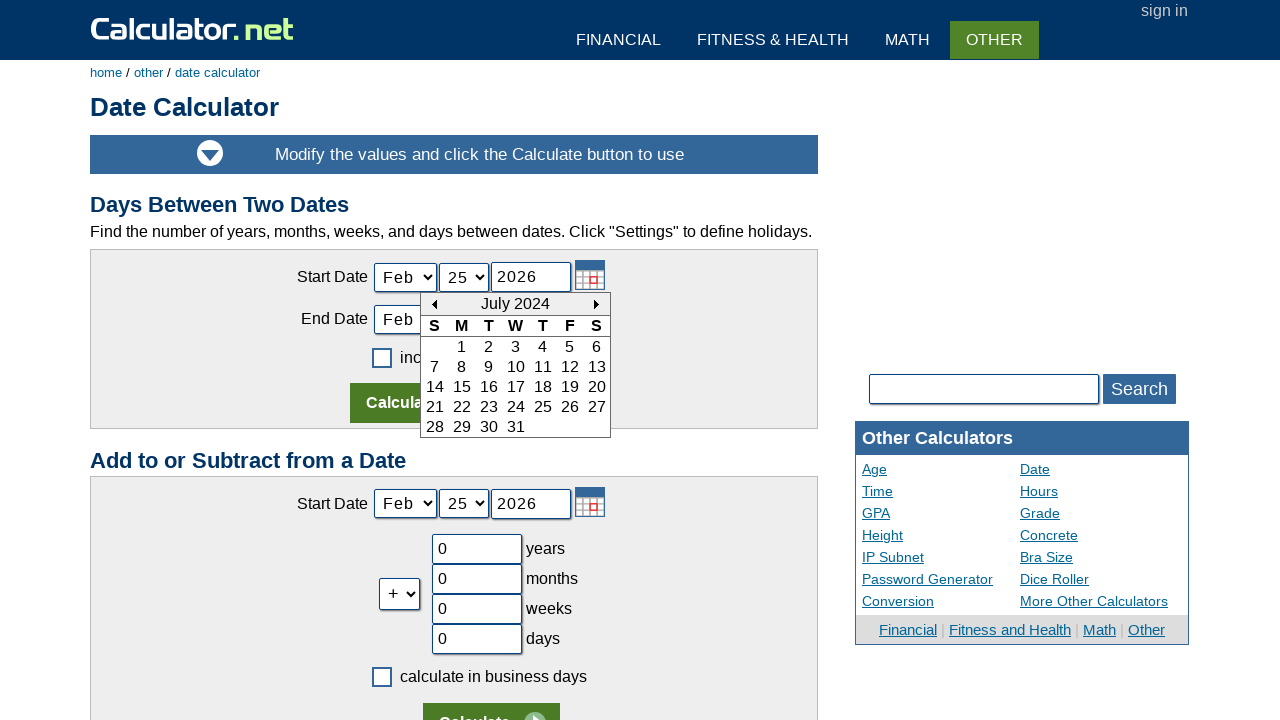

Clicked previous button to go back from July 2024 at (434, 304) on xpath=//td[@id='today_Previous_ID']
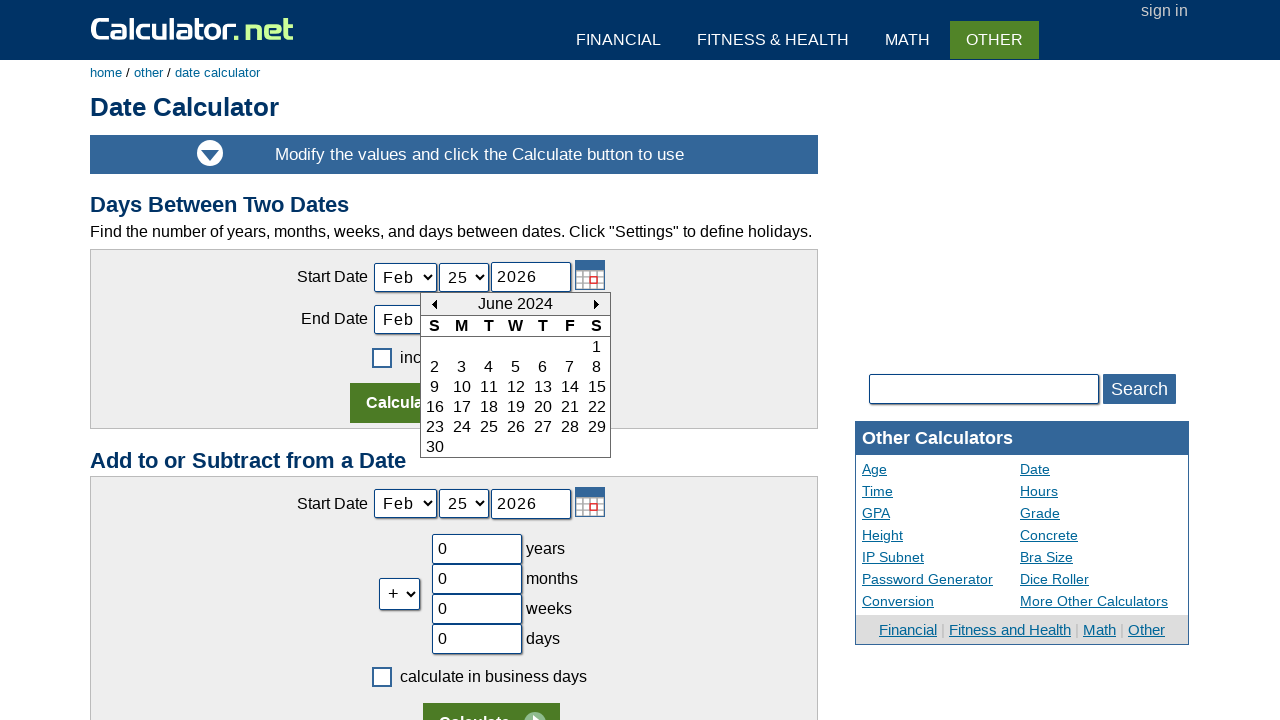

Waited for calendar to update after navigation
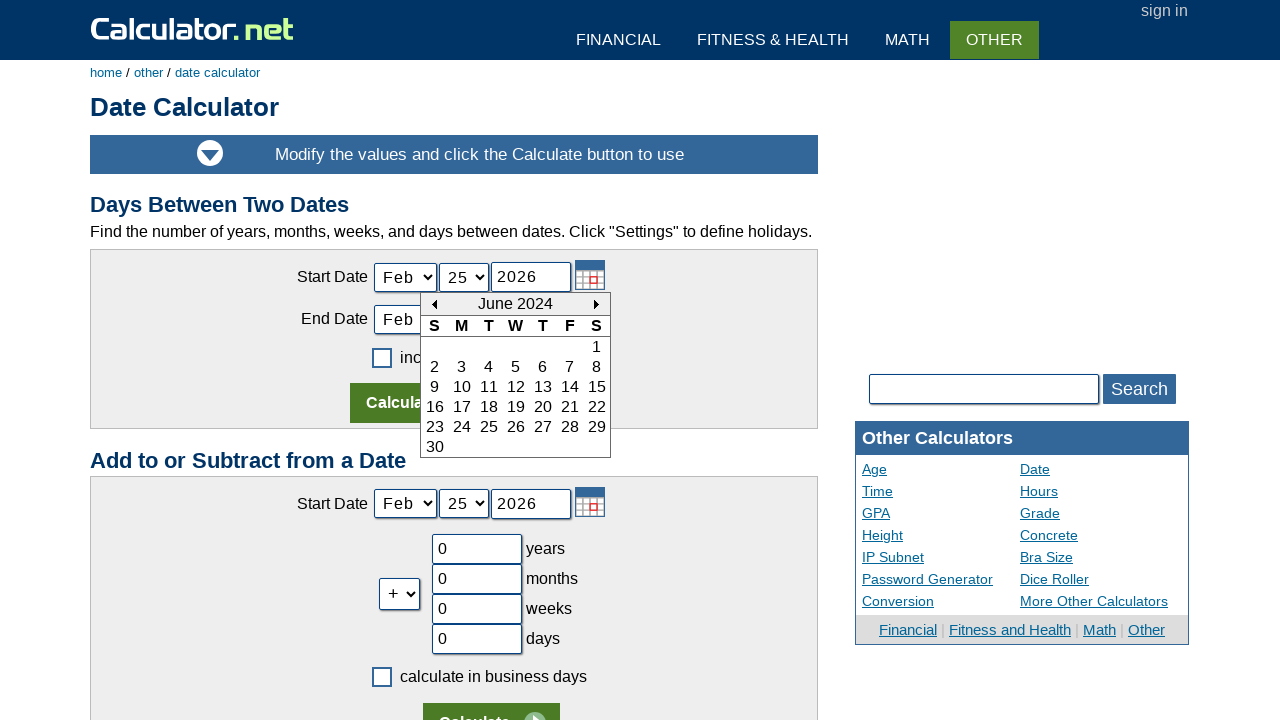

Clicked previous button to go back from June 2024 at (434, 304) on xpath=//td[@id='today_Previous_ID']
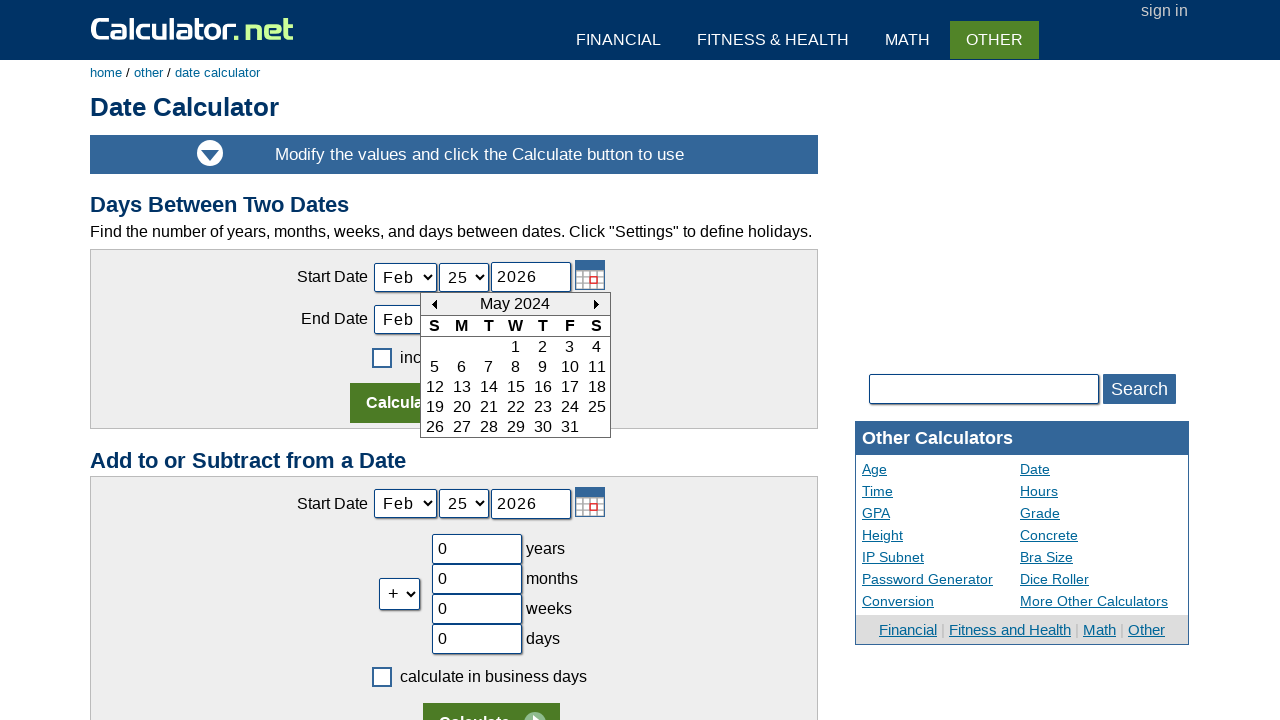

Waited for calendar to update after navigation
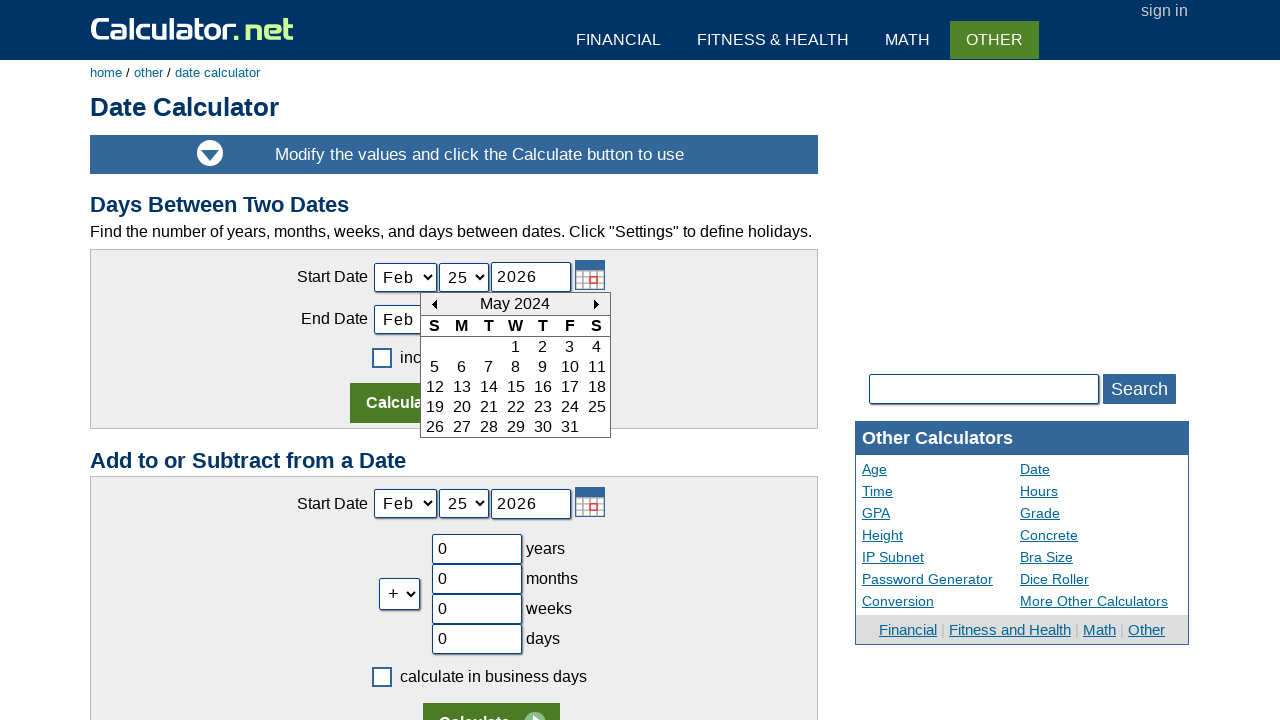

Clicked previous button to go back from May 2024 at (434, 304) on xpath=//td[@id='today_Previous_ID']
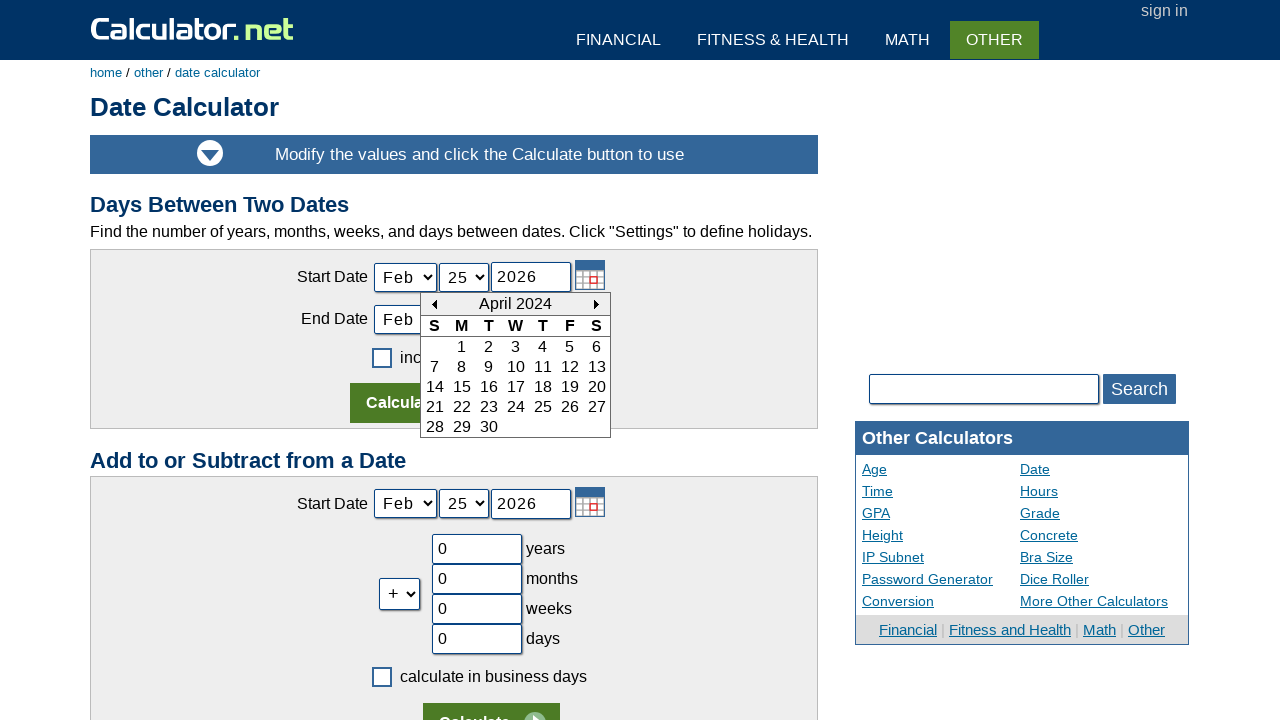

Waited for calendar to update after navigation
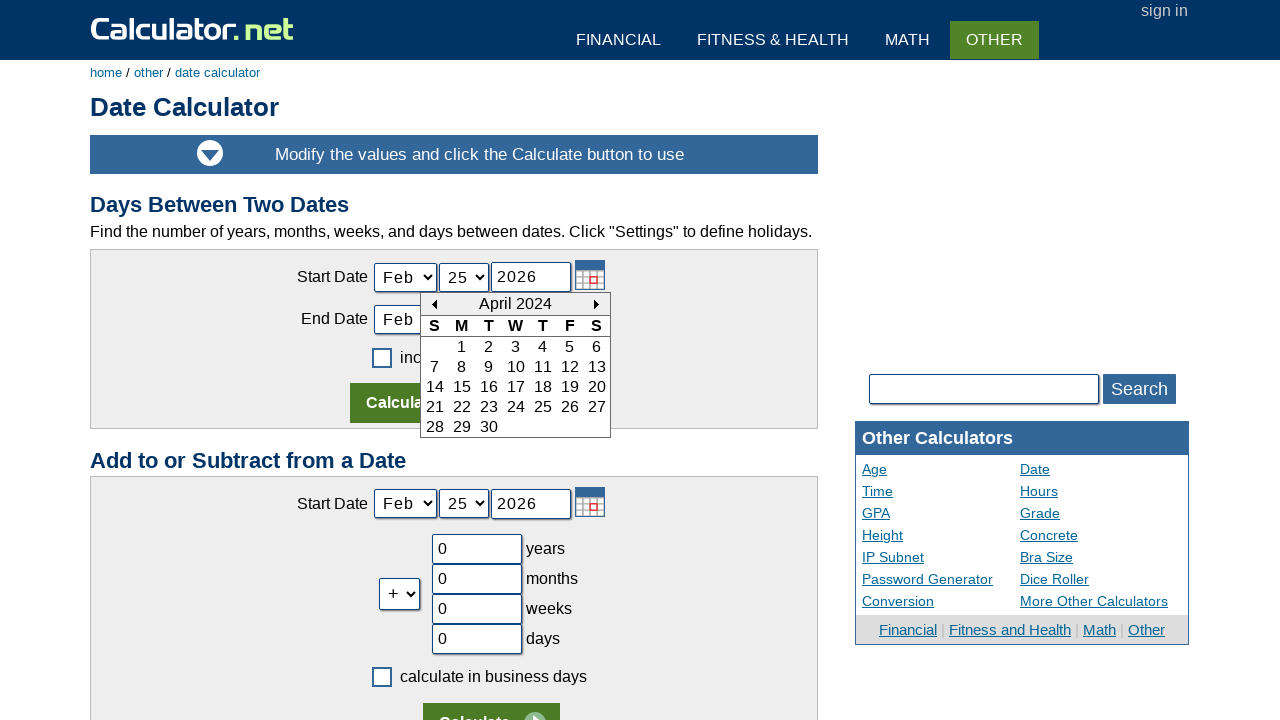

Clicked previous button to go back from April 2024 at (434, 304) on xpath=//td[@id='today_Previous_ID']
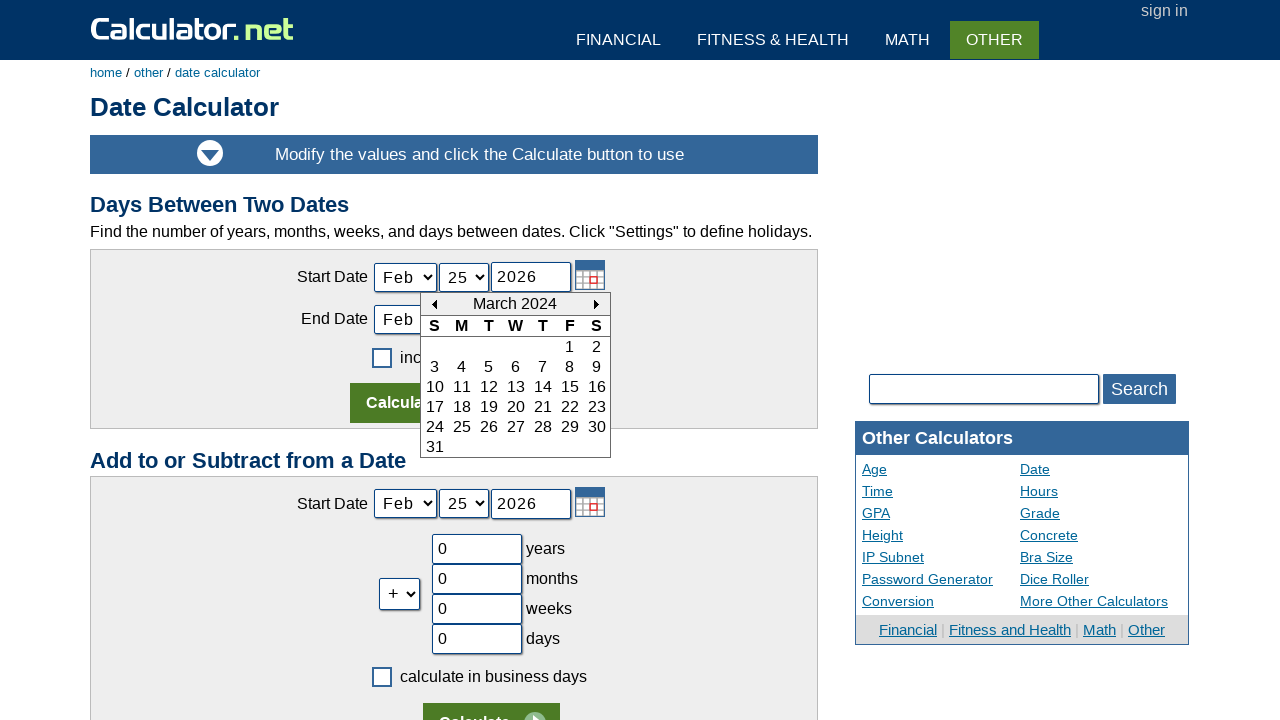

Waited for calendar to update after navigation
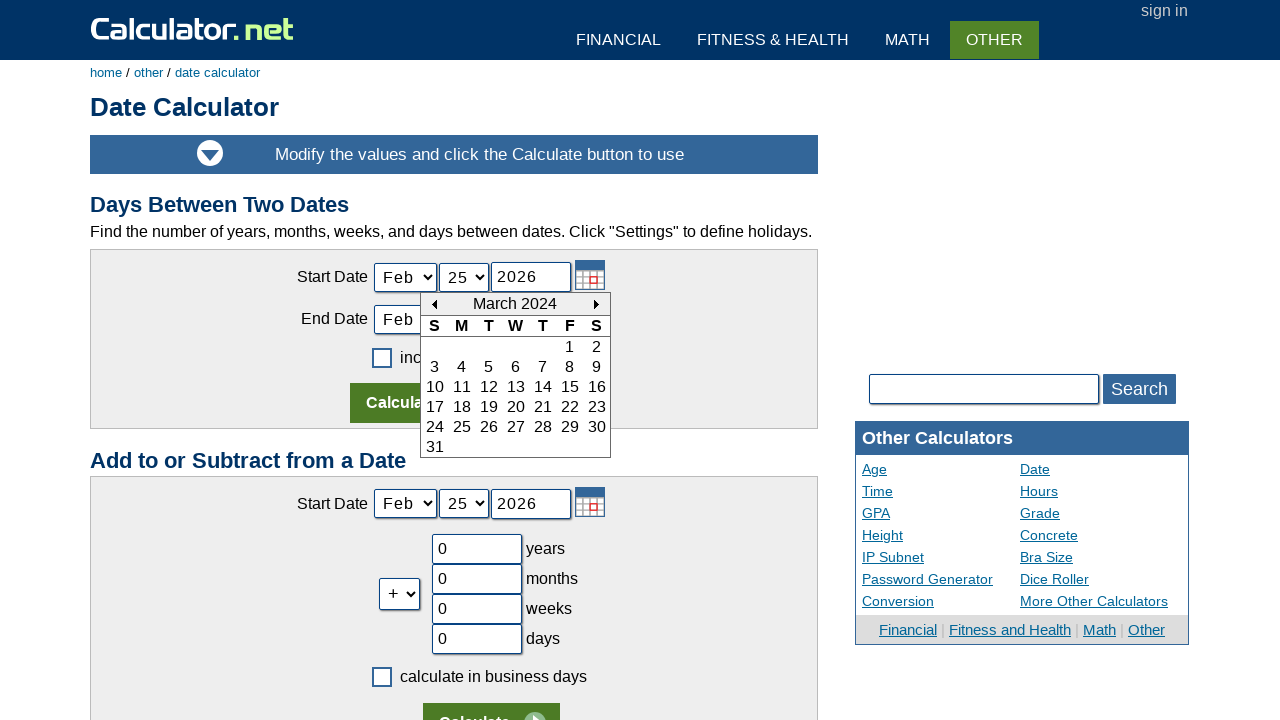

Clicked previous button to go back from March 2024 at (434, 304) on xpath=//td[@id='today_Previous_ID']
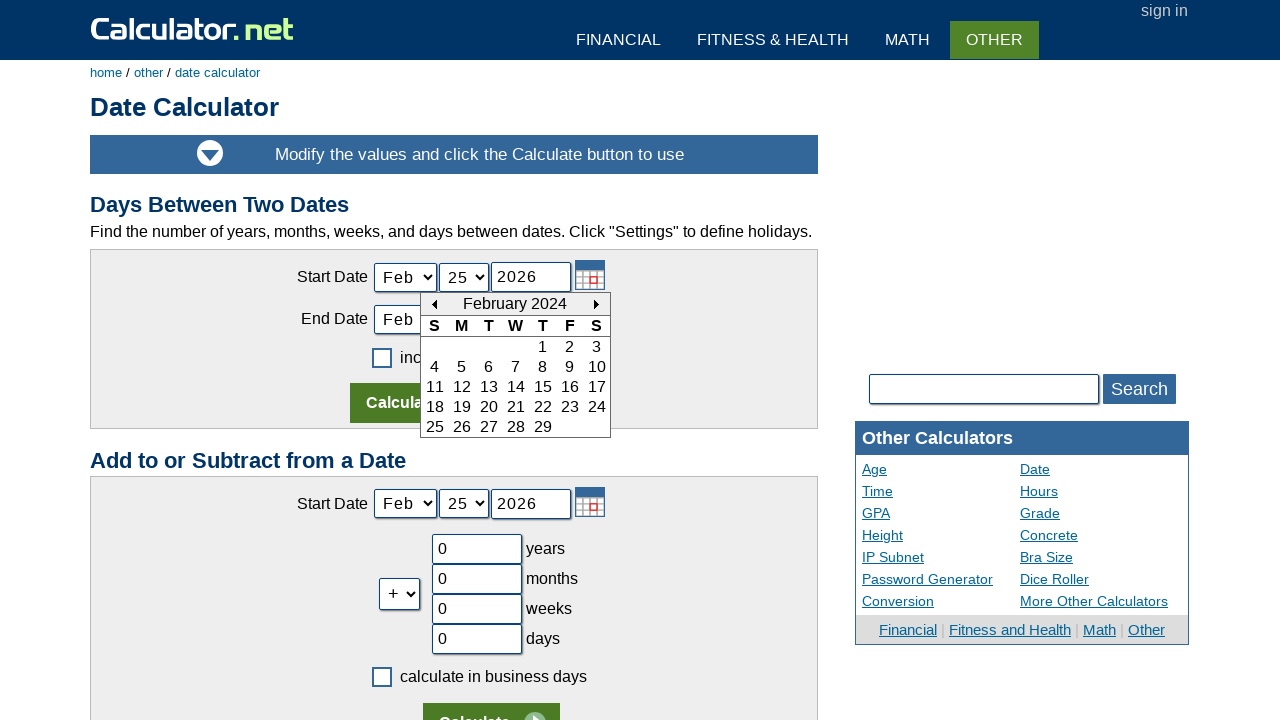

Waited for calendar to update after navigation
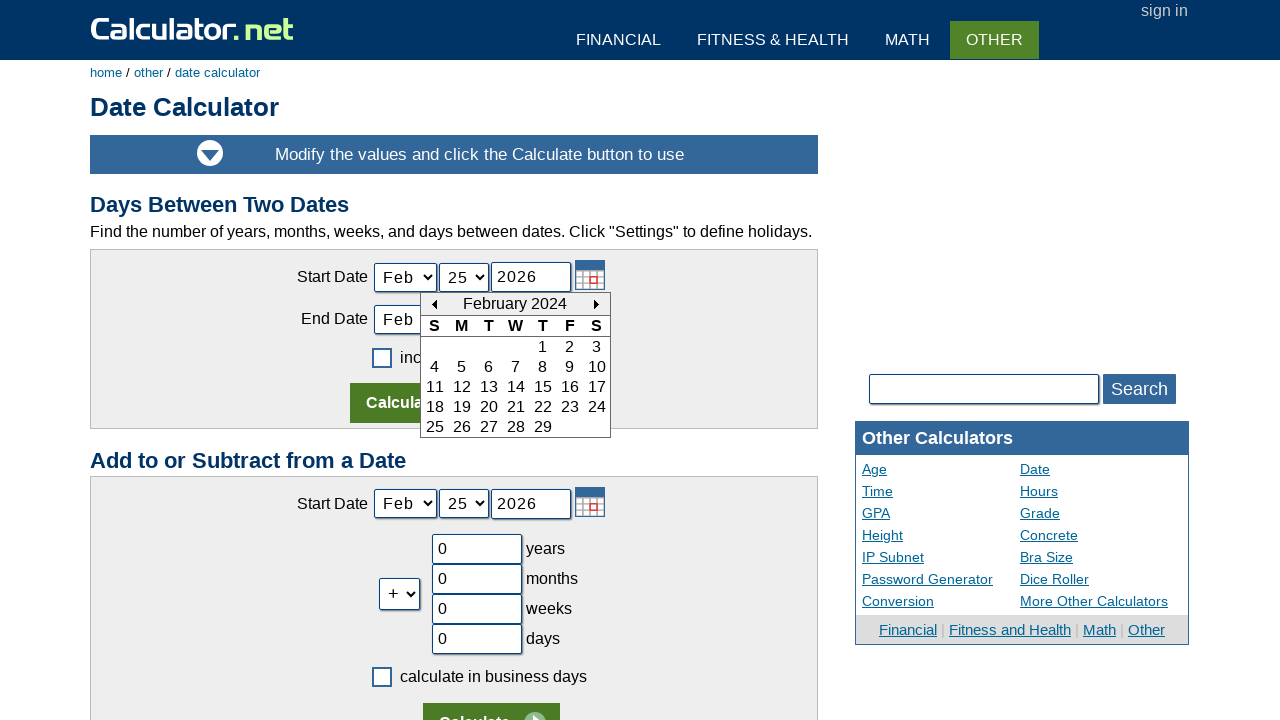

Clicked previous button to go back from February 2024 at (434, 304) on xpath=//td[@id='today_Previous_ID']
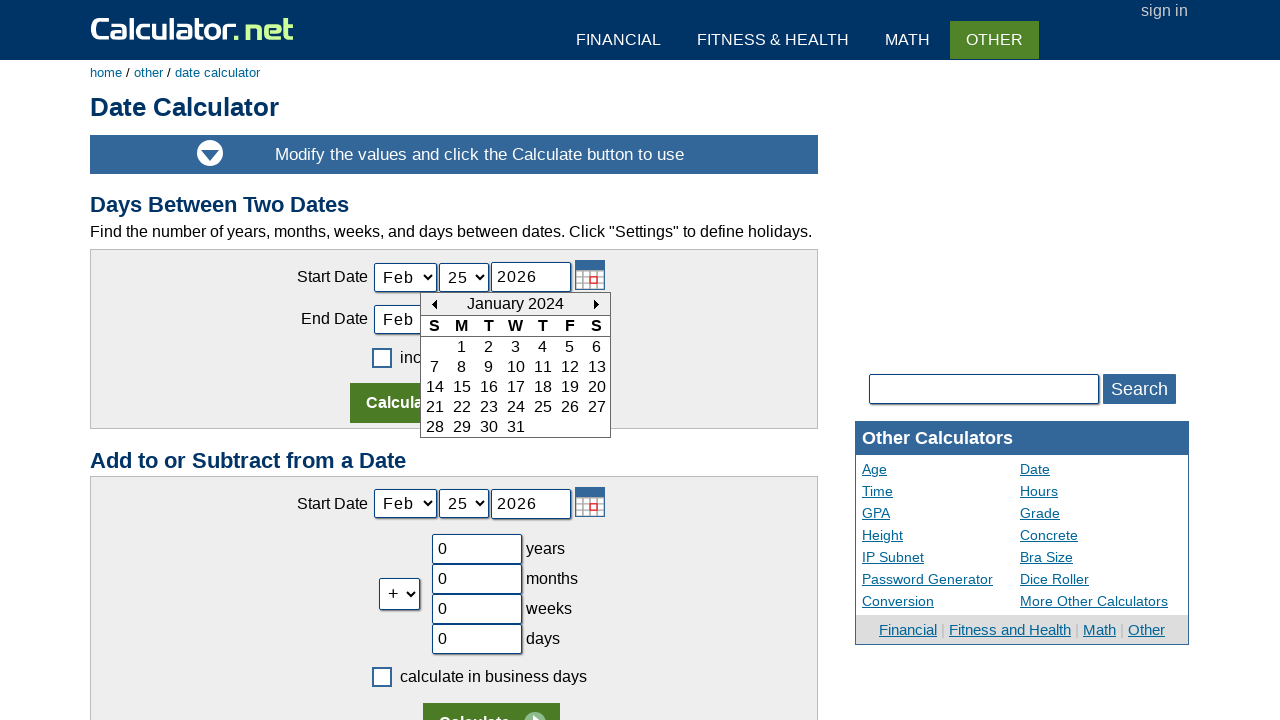

Waited for calendar to update after navigation
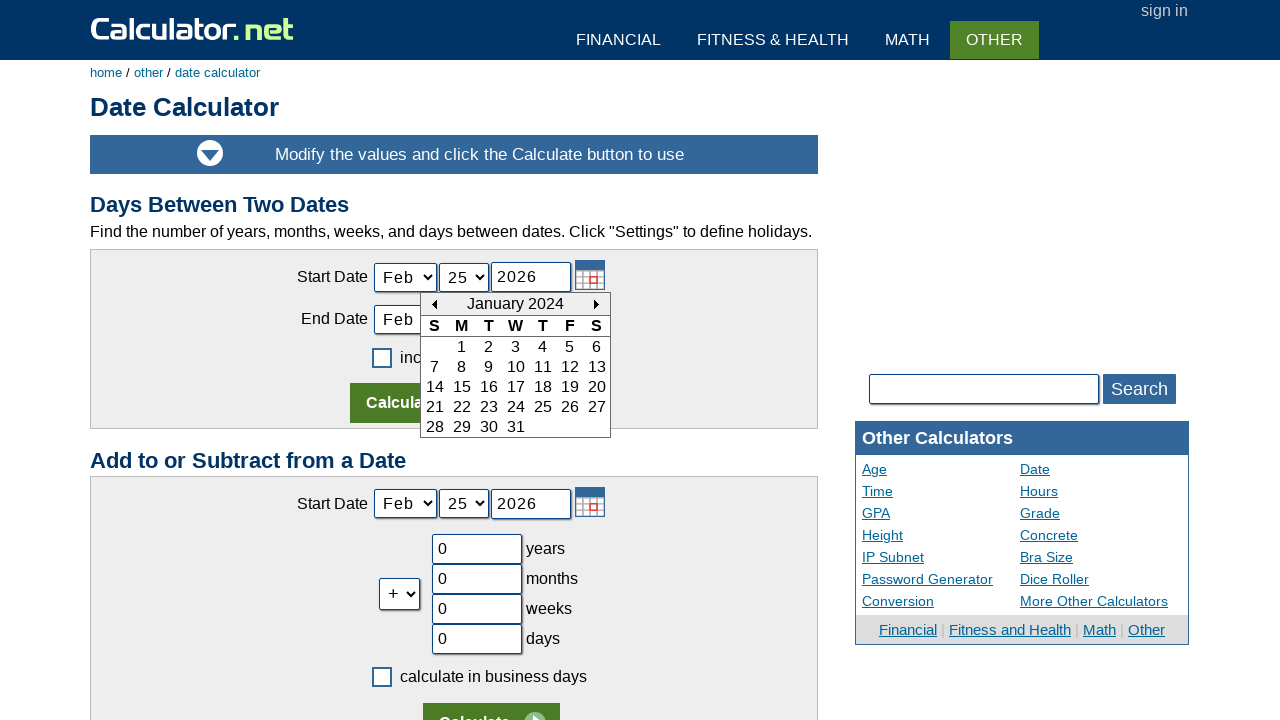

Clicked previous button to go back from January 2024 at (434, 304) on xpath=//td[@id='today_Previous_ID']
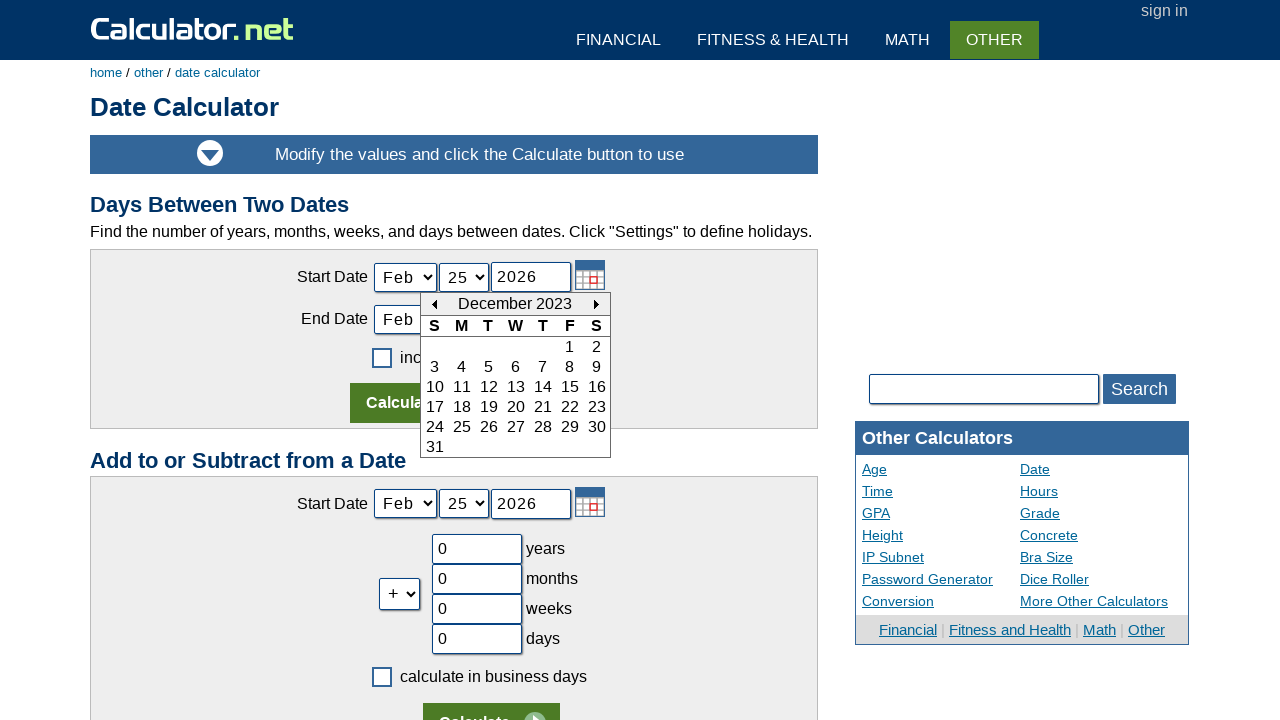

Waited for calendar to update after navigation
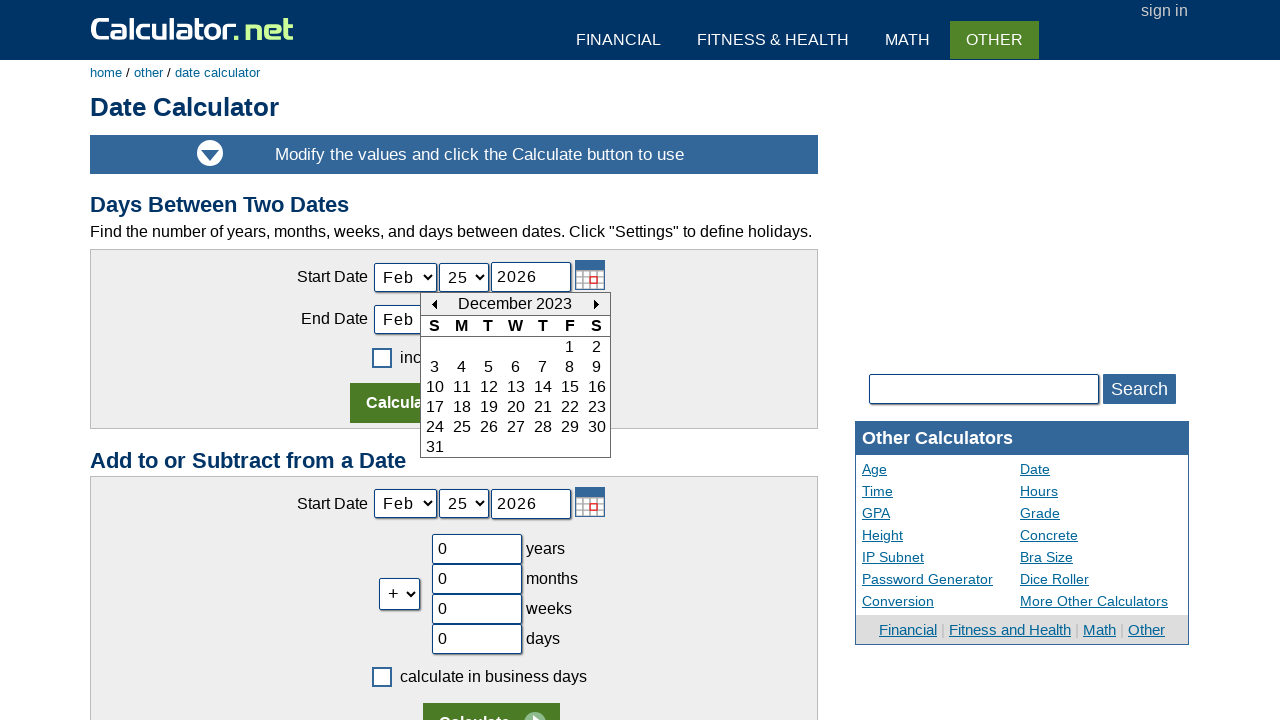

Clicked previous button to go back from December 2023 at (434, 304) on xpath=//td[@id='today_Previous_ID']
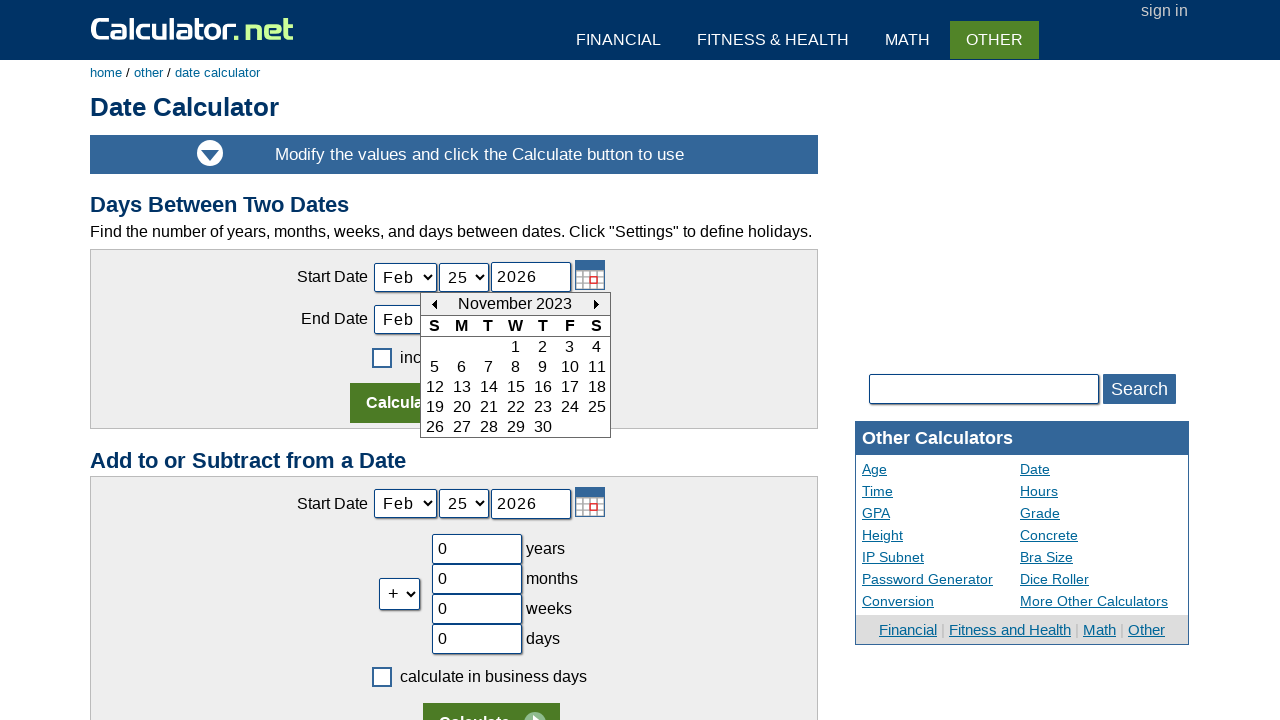

Waited for calendar to update after navigation
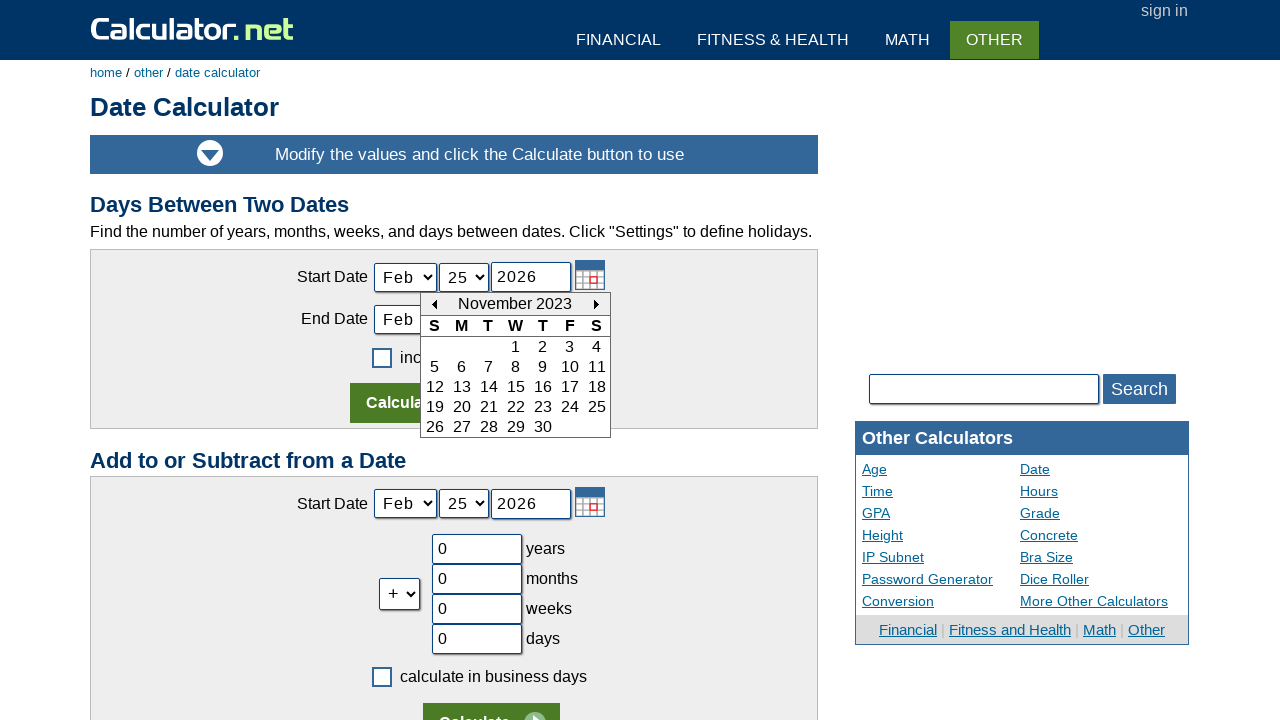

Clicked previous button to go back from November 2023 at (434, 304) on xpath=//td[@id='today_Previous_ID']
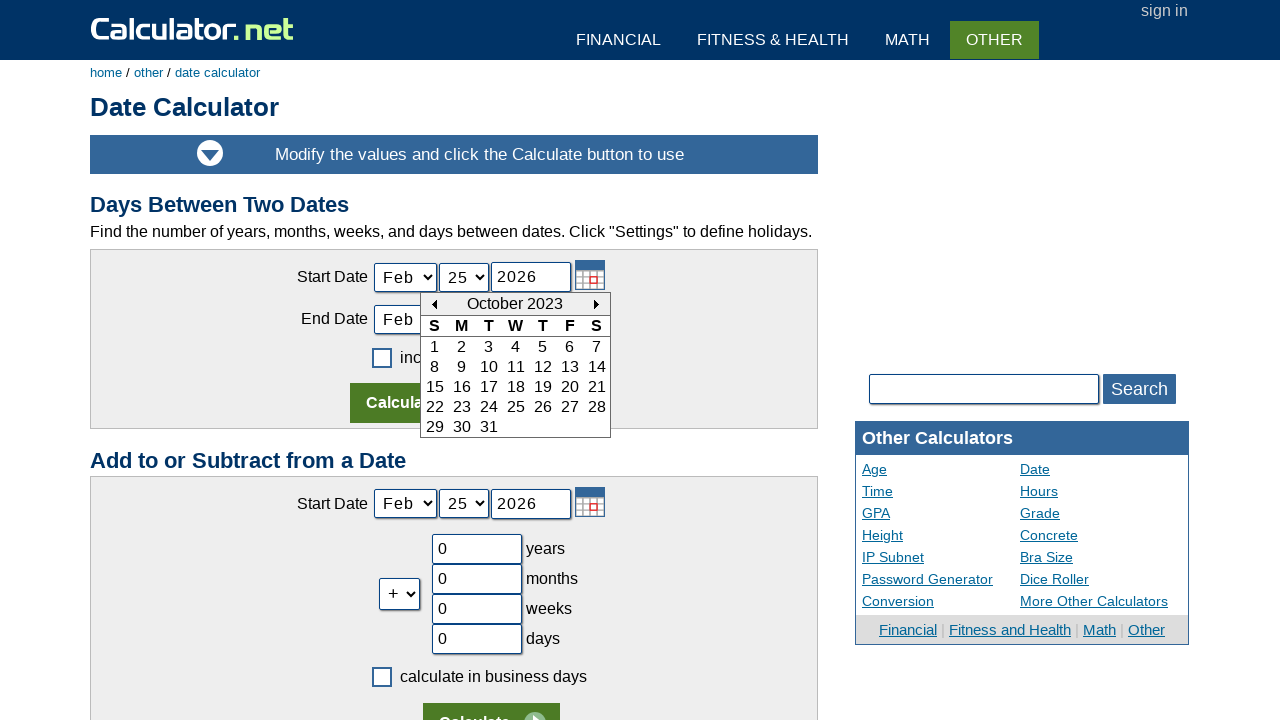

Waited for calendar to update after navigation
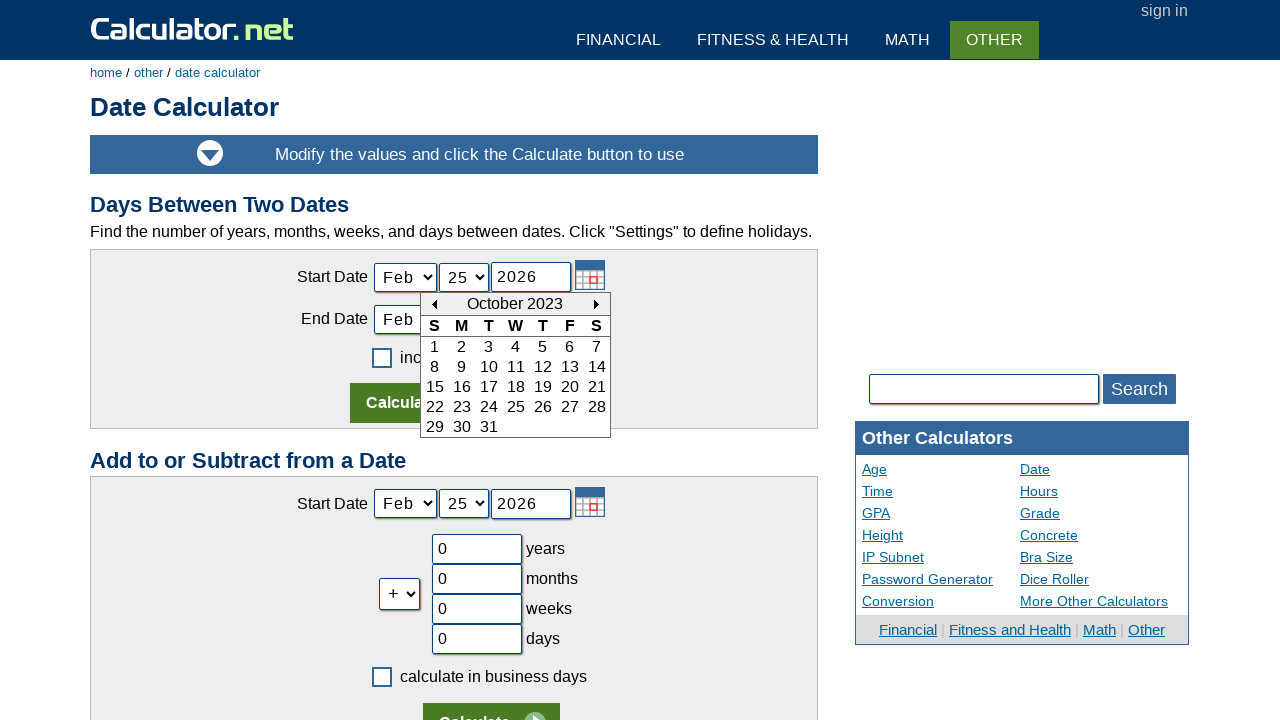

Clicked previous button to go back from October 2023 at (434, 304) on xpath=//td[@id='today_Previous_ID']
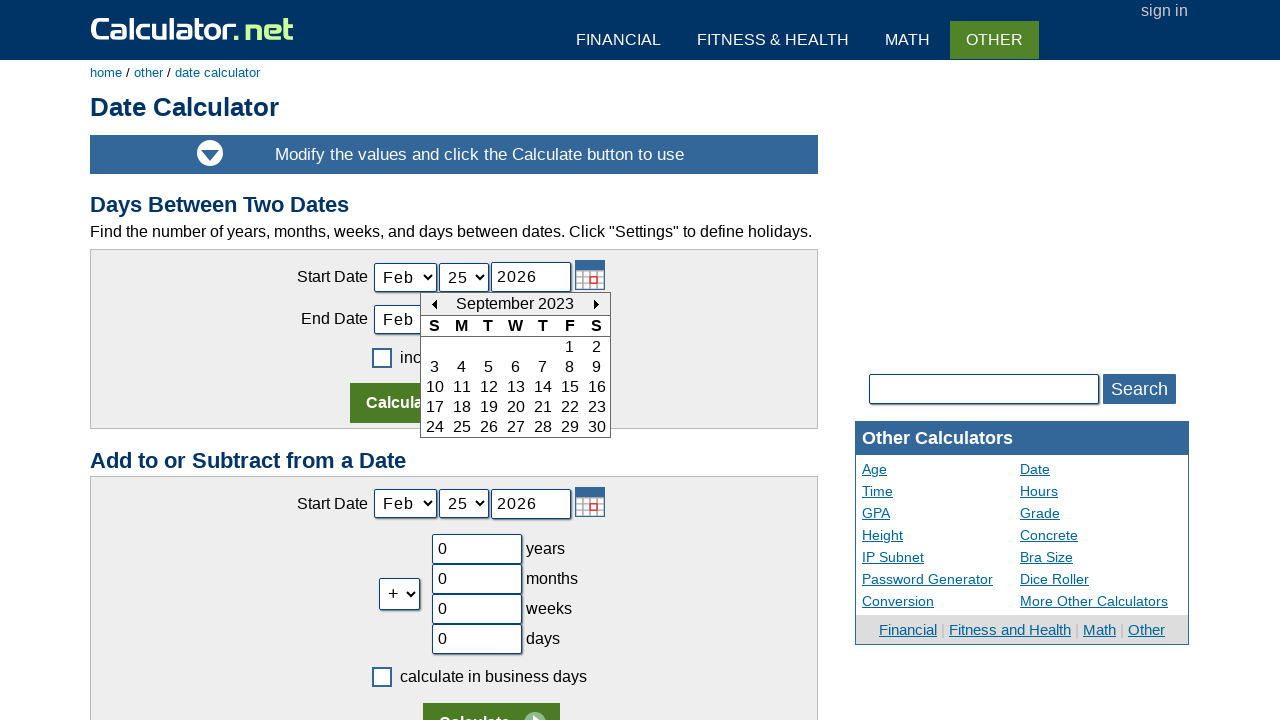

Waited for calendar to update after navigation
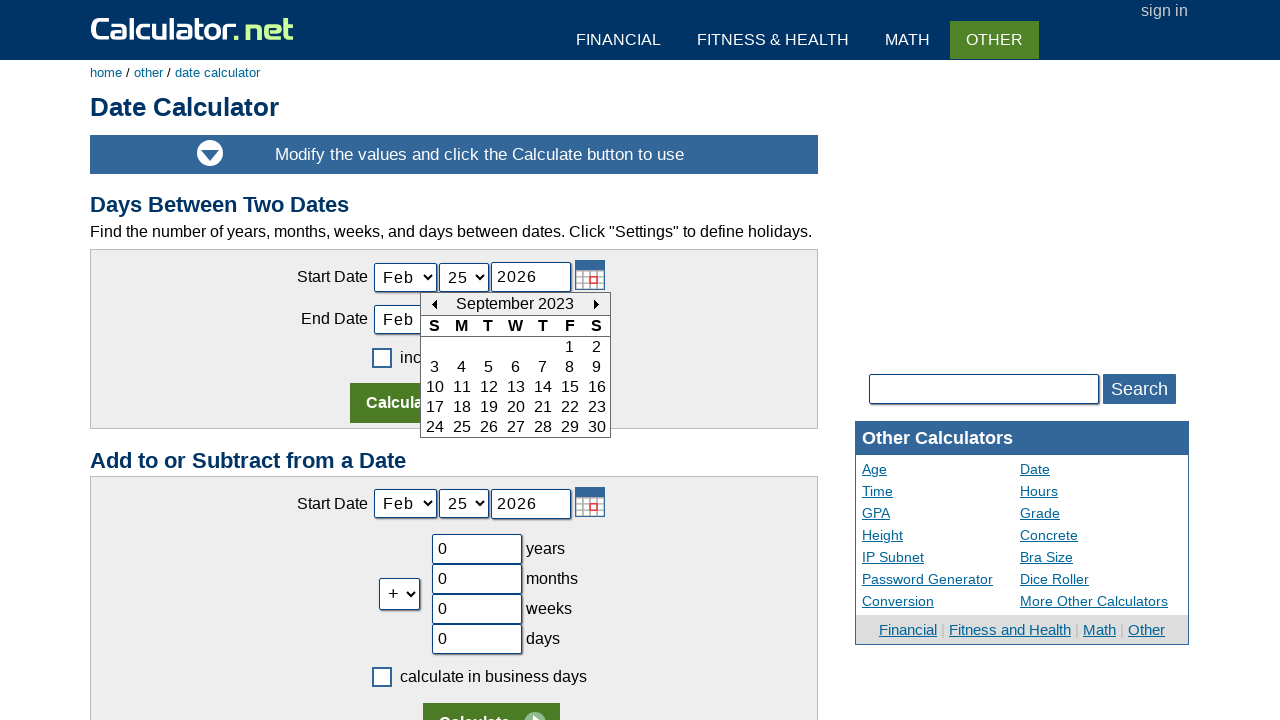

Clicked previous button to go back from September 2023 at (434, 304) on xpath=//td[@id='today_Previous_ID']
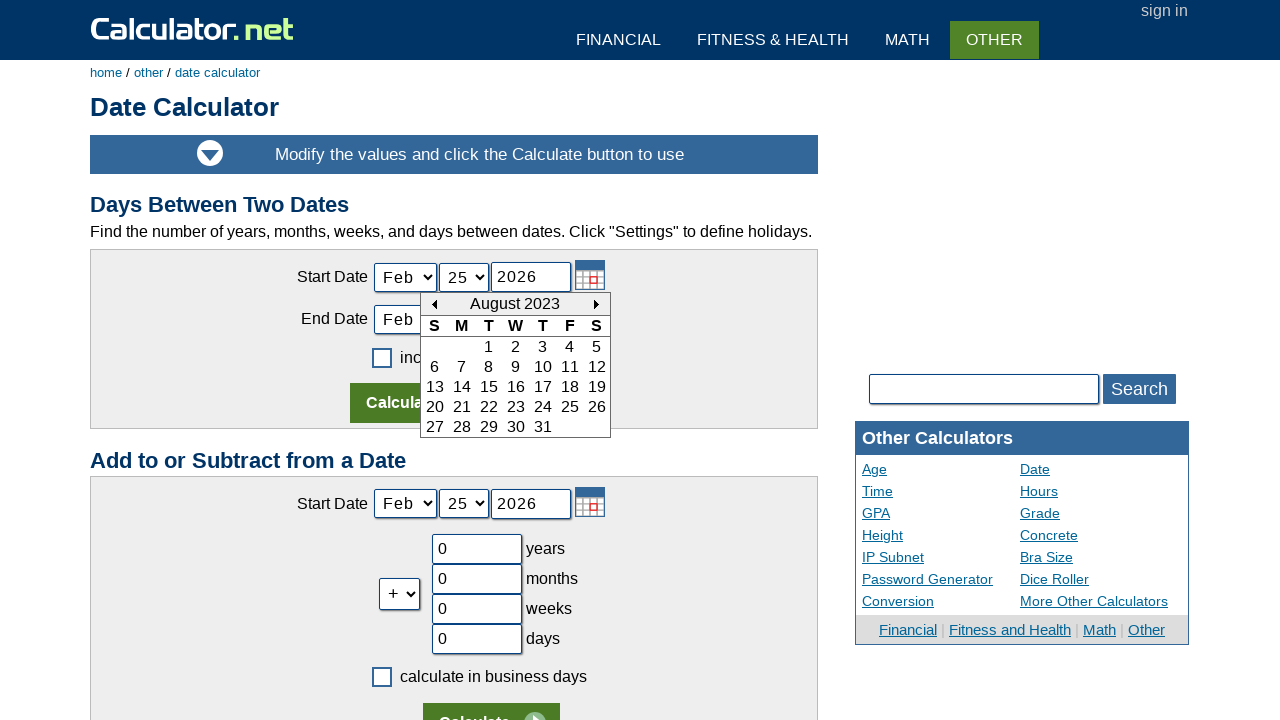

Waited for calendar to update after navigation
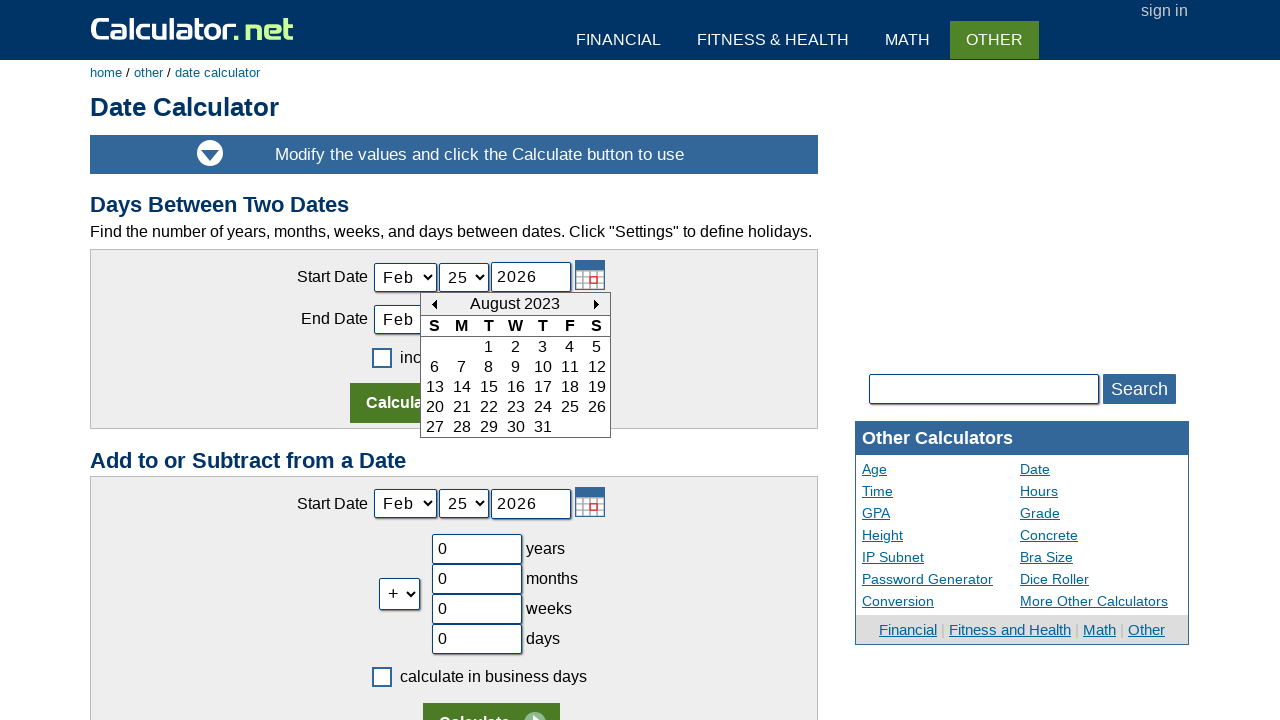

Clicked previous button to go back from August 2023 at (434, 304) on xpath=//td[@id='today_Previous_ID']
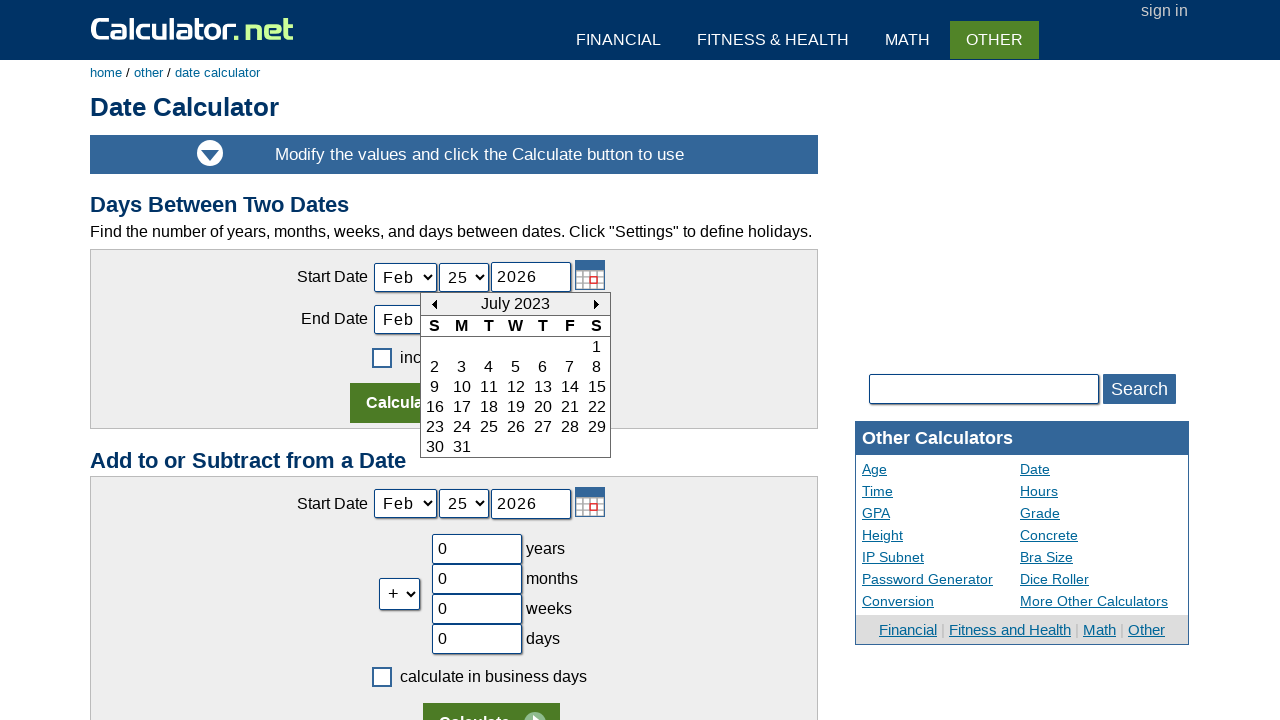

Waited for calendar to update after navigation
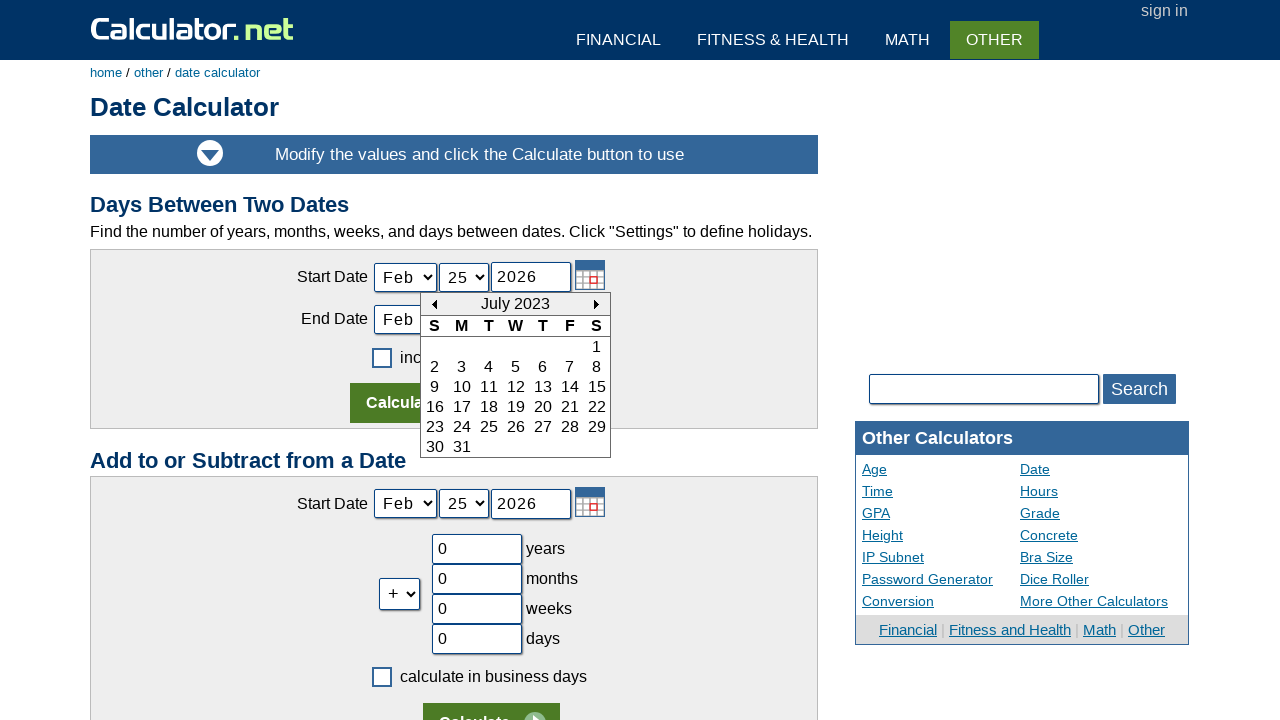

Clicked previous button to go back from July 2023 at (434, 304) on xpath=//td[@id='today_Previous_ID']
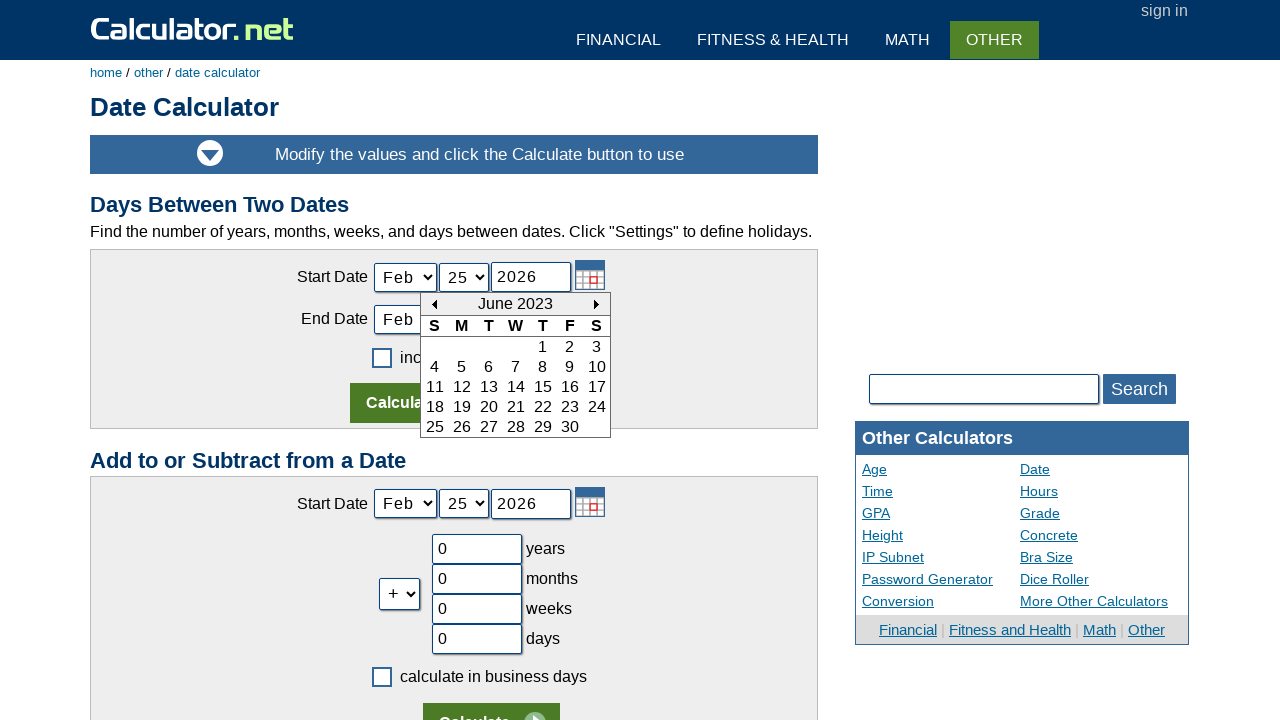

Waited for calendar to update after navigation
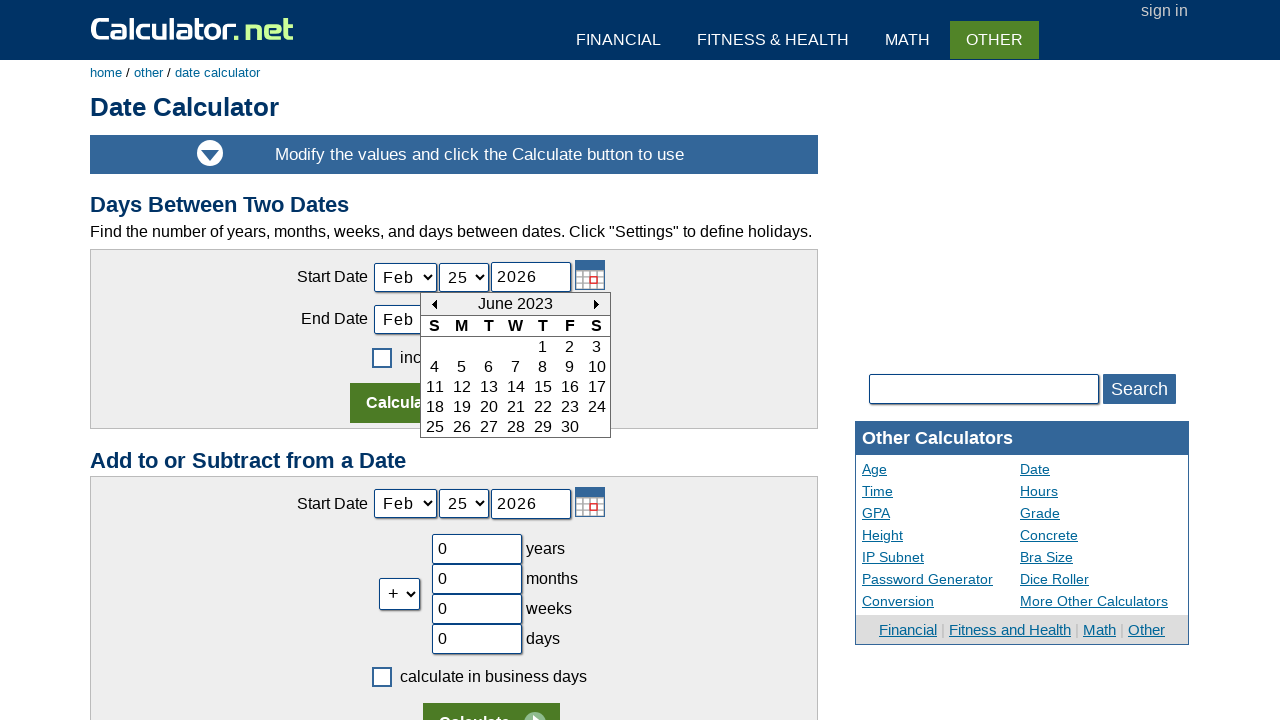

Clicked previous button to go back from June 2023 at (434, 304) on xpath=//td[@id='today_Previous_ID']
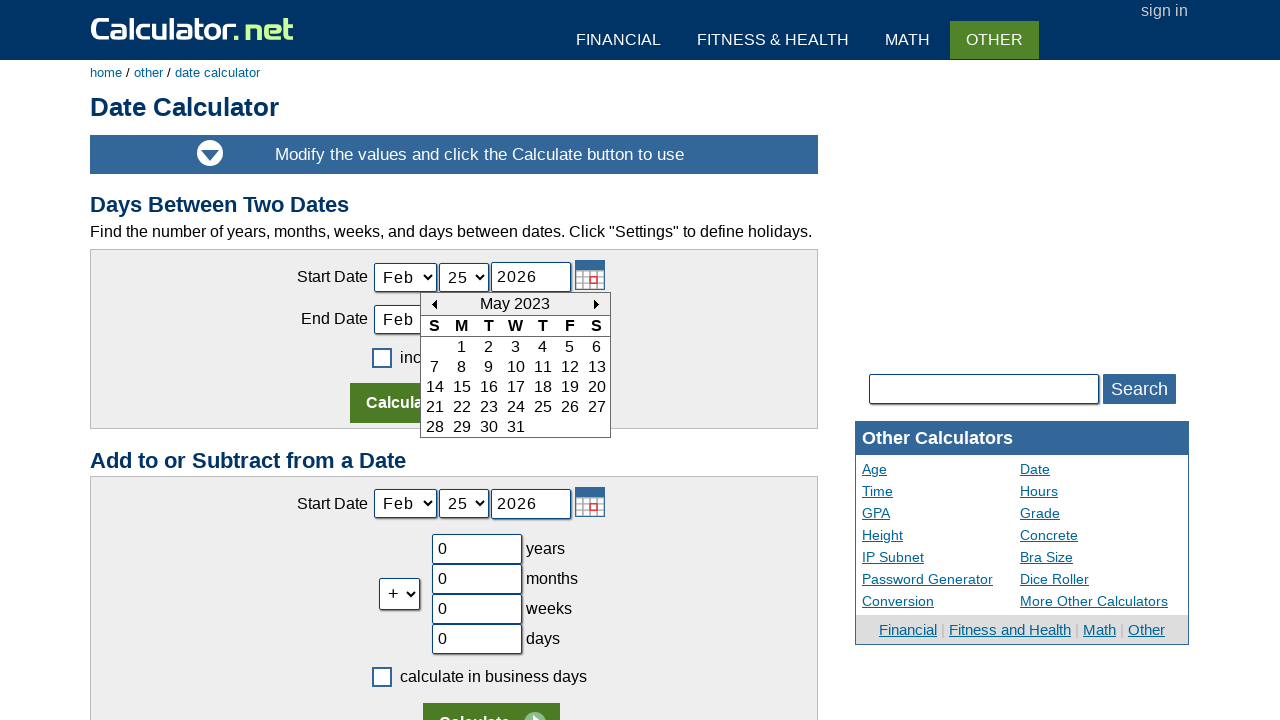

Waited for calendar to update after navigation
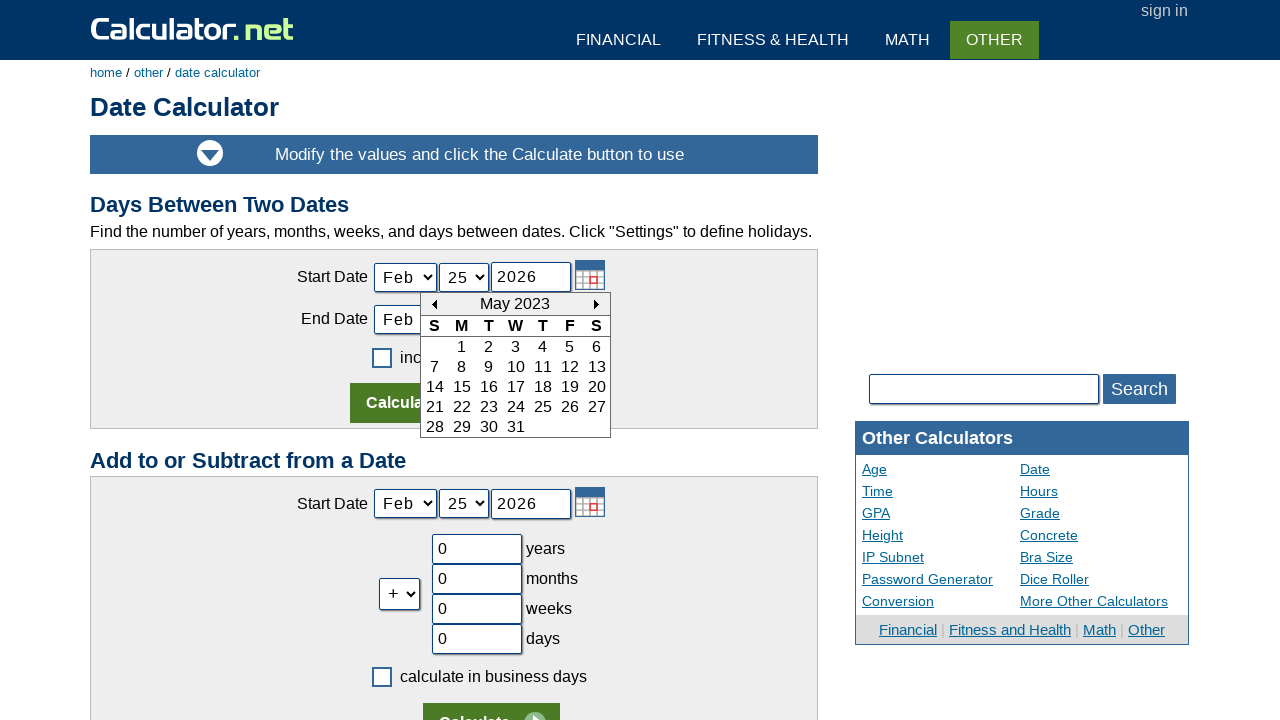

Clicked previous button to go back from May 2023 at (434, 304) on xpath=//td[@id='today_Previous_ID']
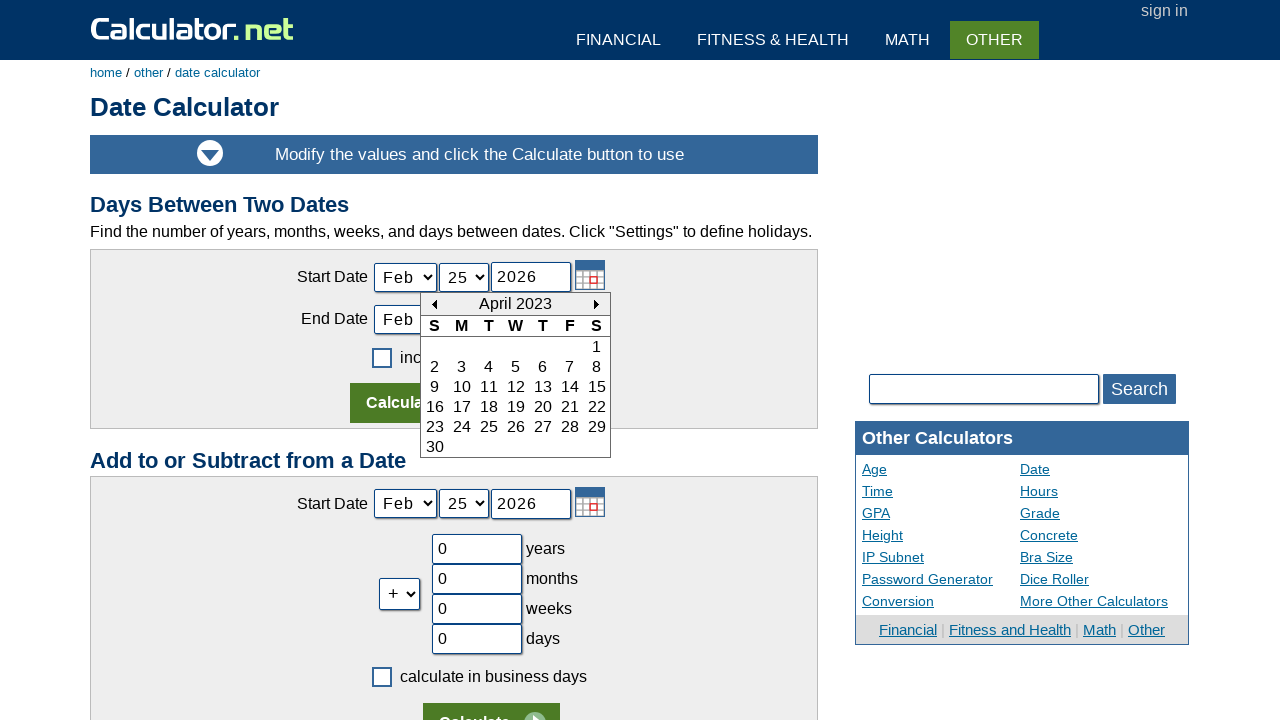

Waited for calendar to update after navigation
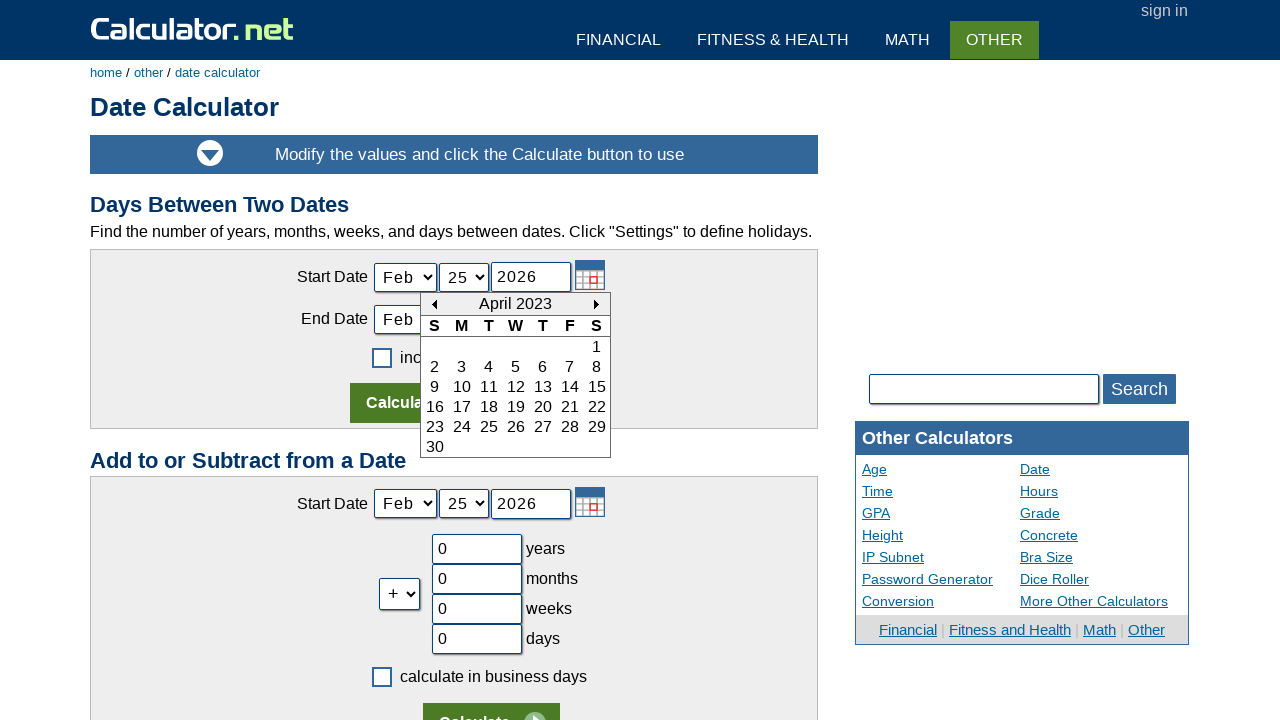

Clicked previous button to go back from April 2023 at (434, 304) on xpath=//td[@id='today_Previous_ID']
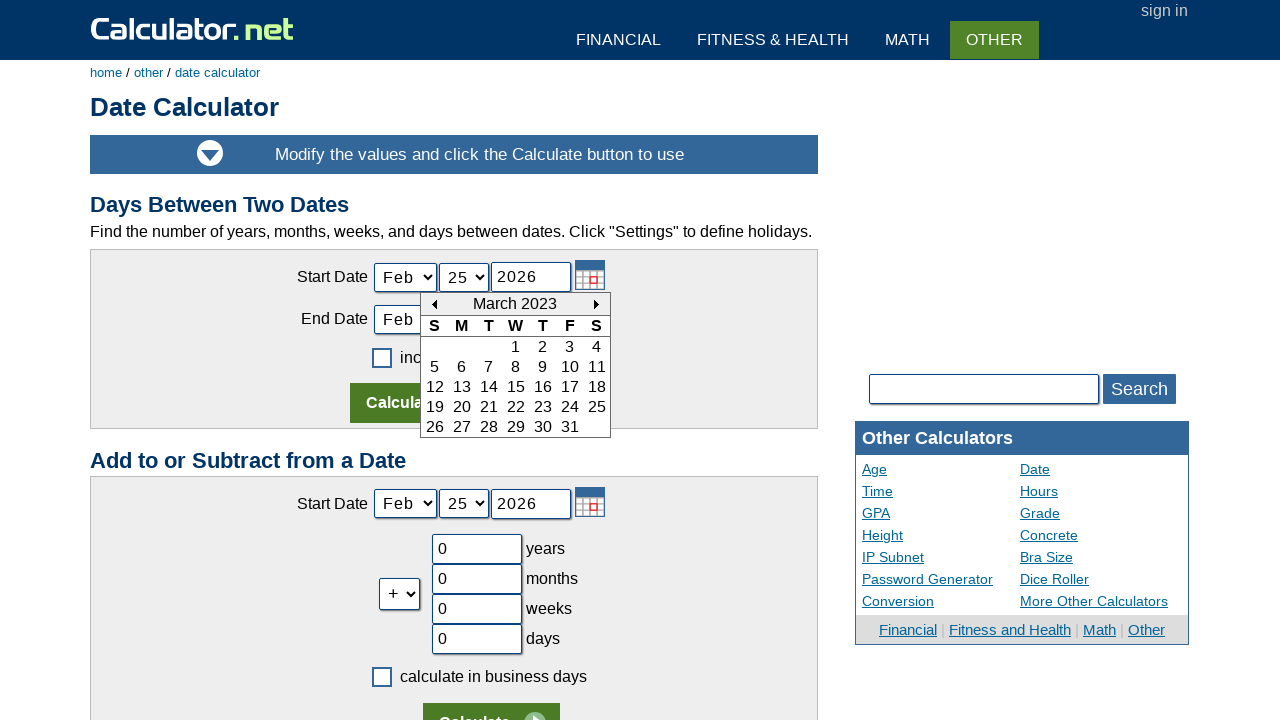

Waited for calendar to update after navigation
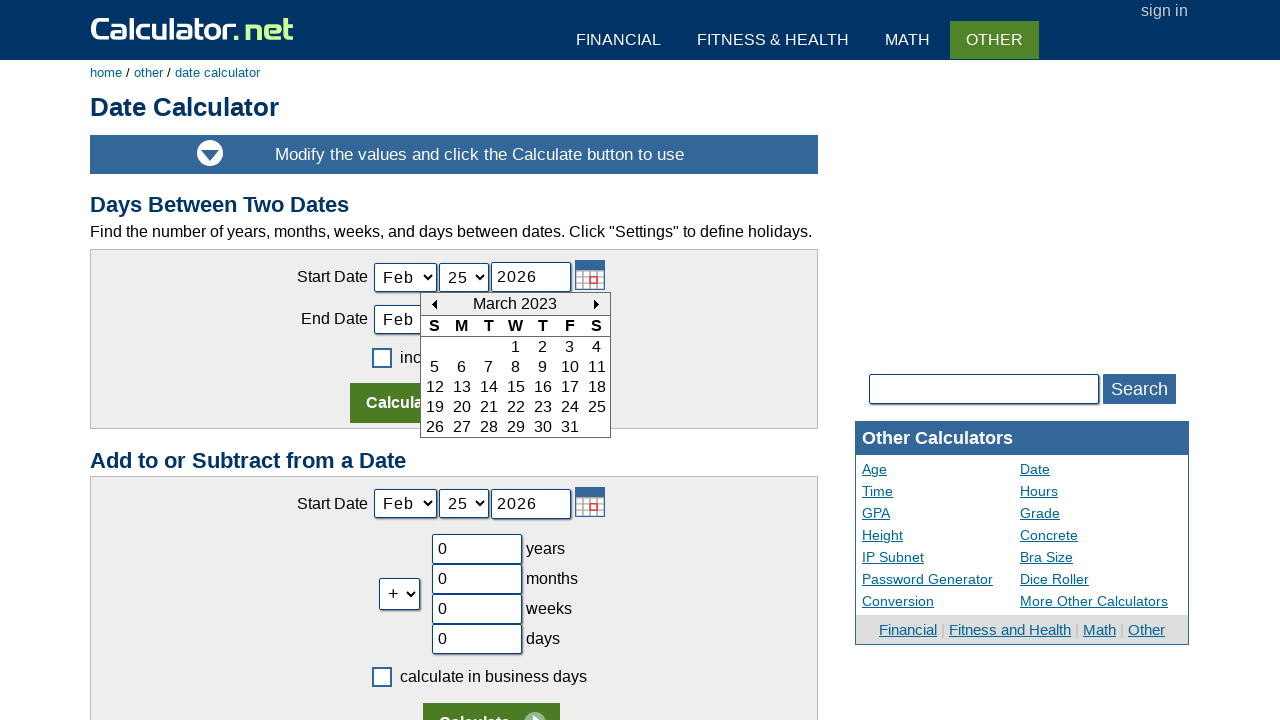

Clicked previous button to go back from March 2023 at (434, 304) on xpath=//td[@id='today_Previous_ID']
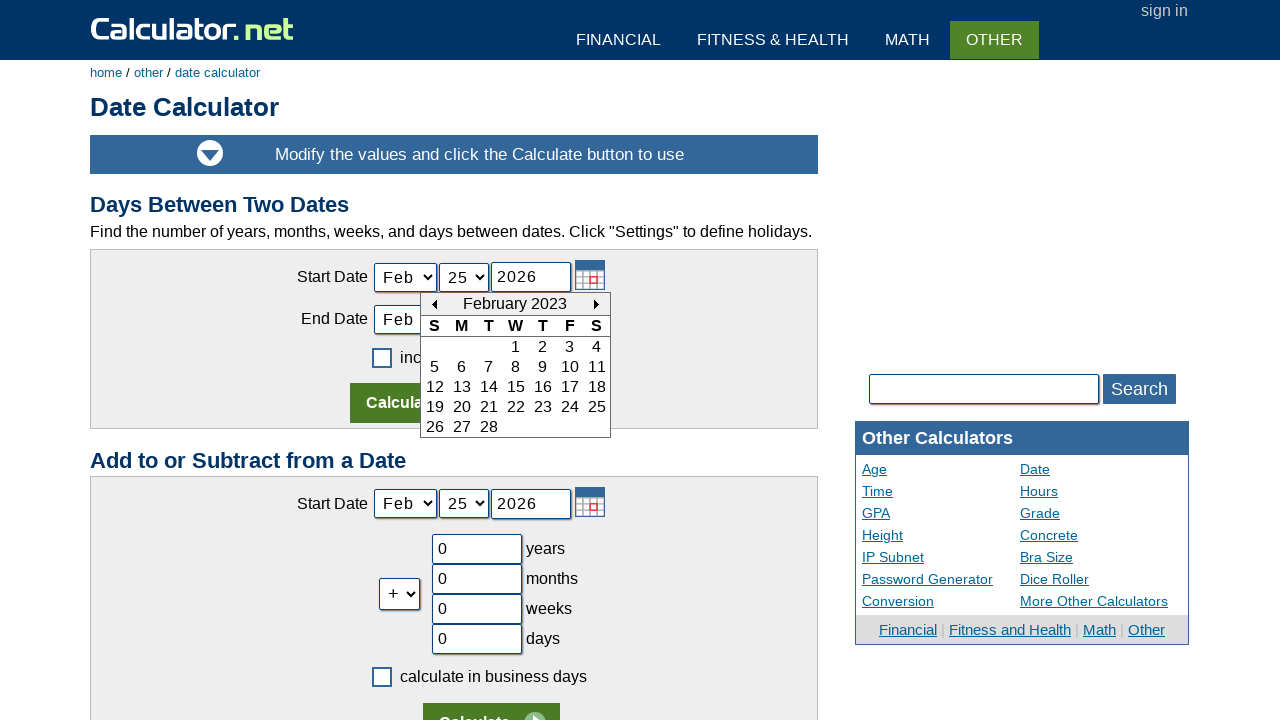

Waited for calendar to update after navigation
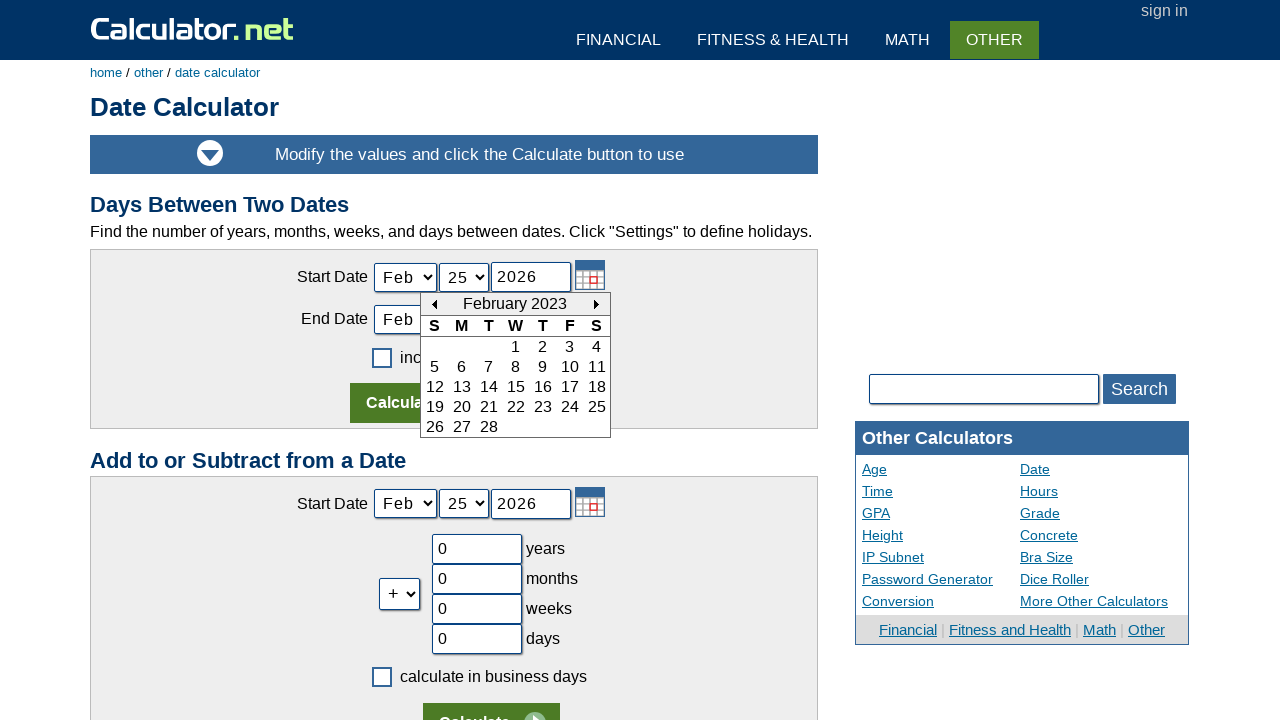

Clicked previous button to go back from February 2023 at (434, 304) on xpath=//td[@id='today_Previous_ID']
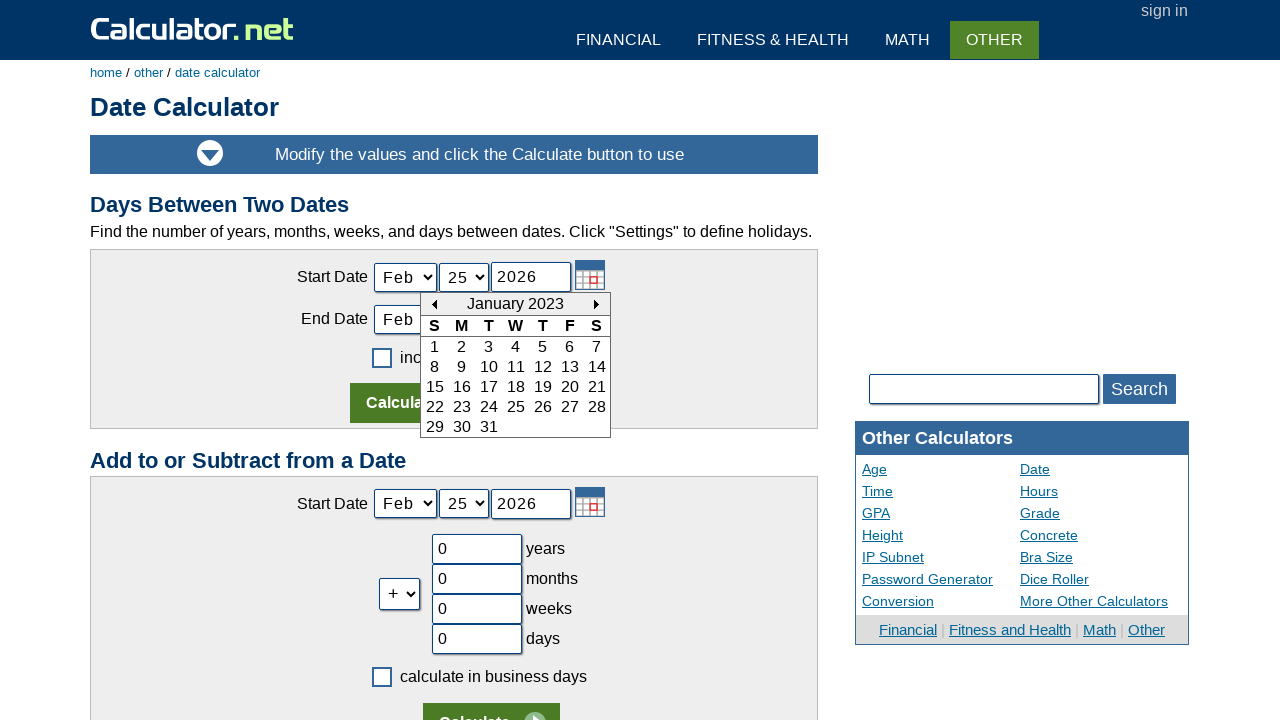

Waited for calendar to update after navigation
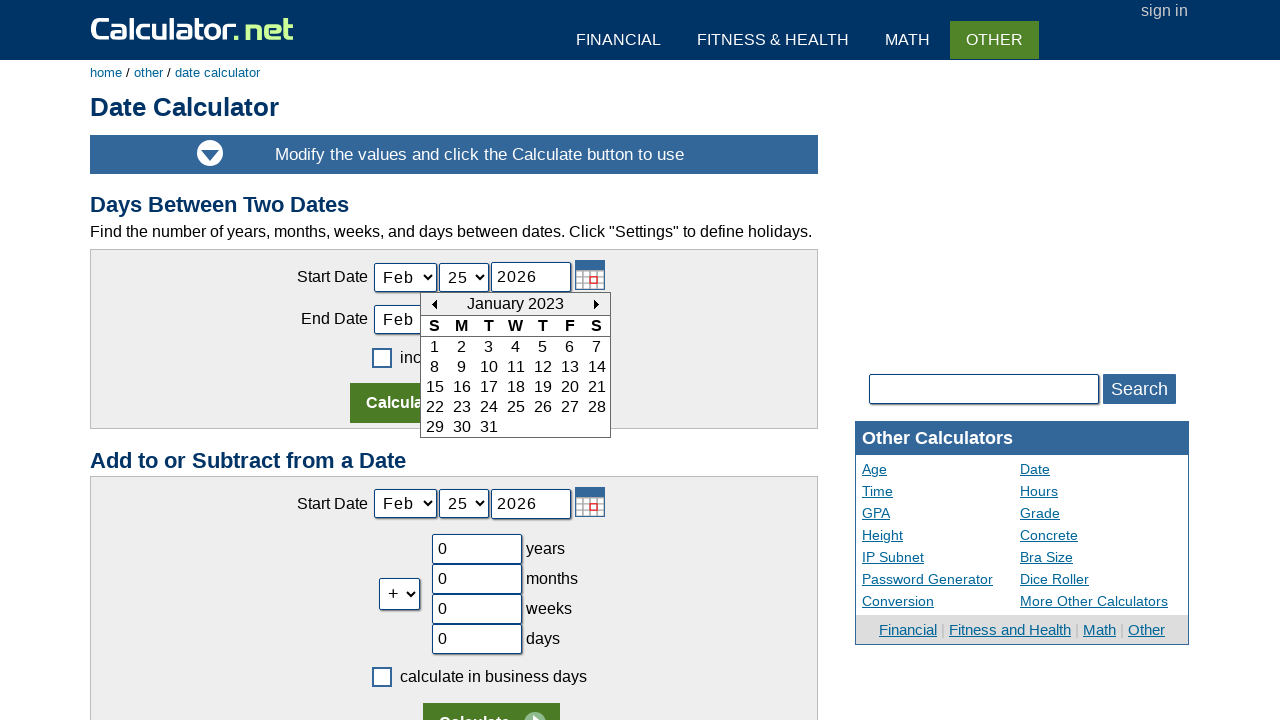

Clicked previous button to go back from January 2023 at (434, 304) on xpath=//td[@id='today_Previous_ID']
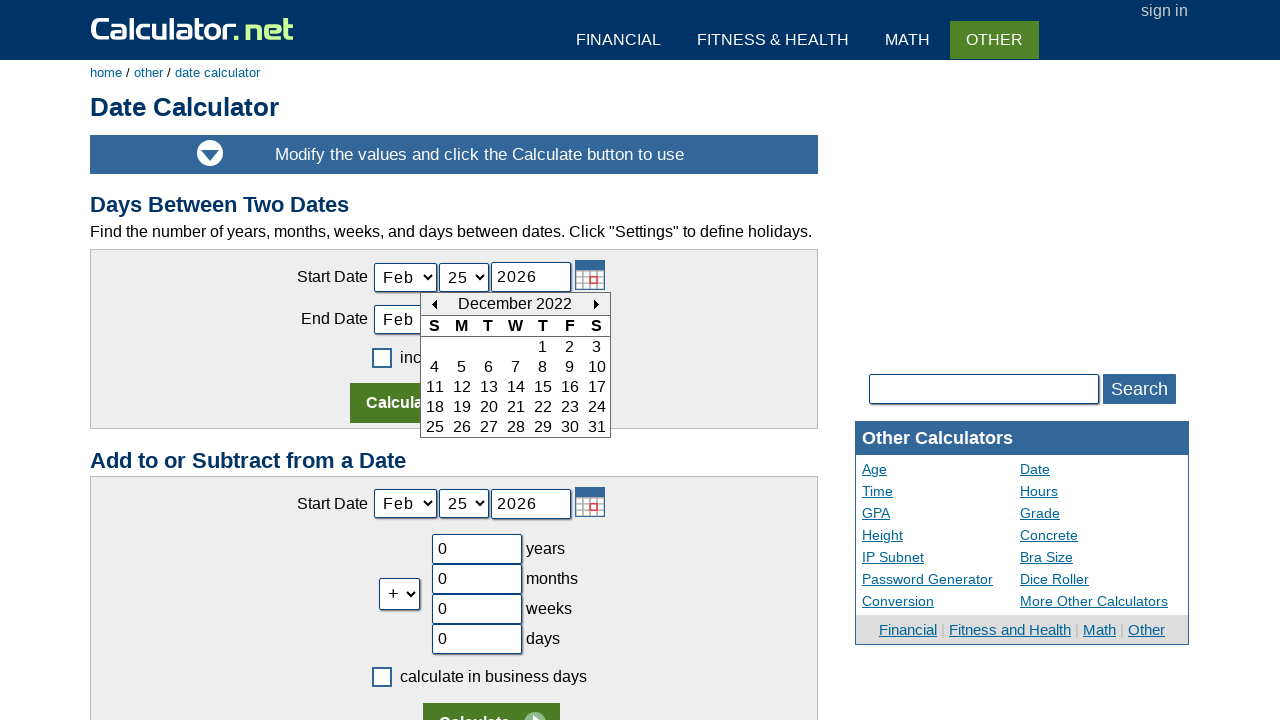

Waited for calendar to update after navigation
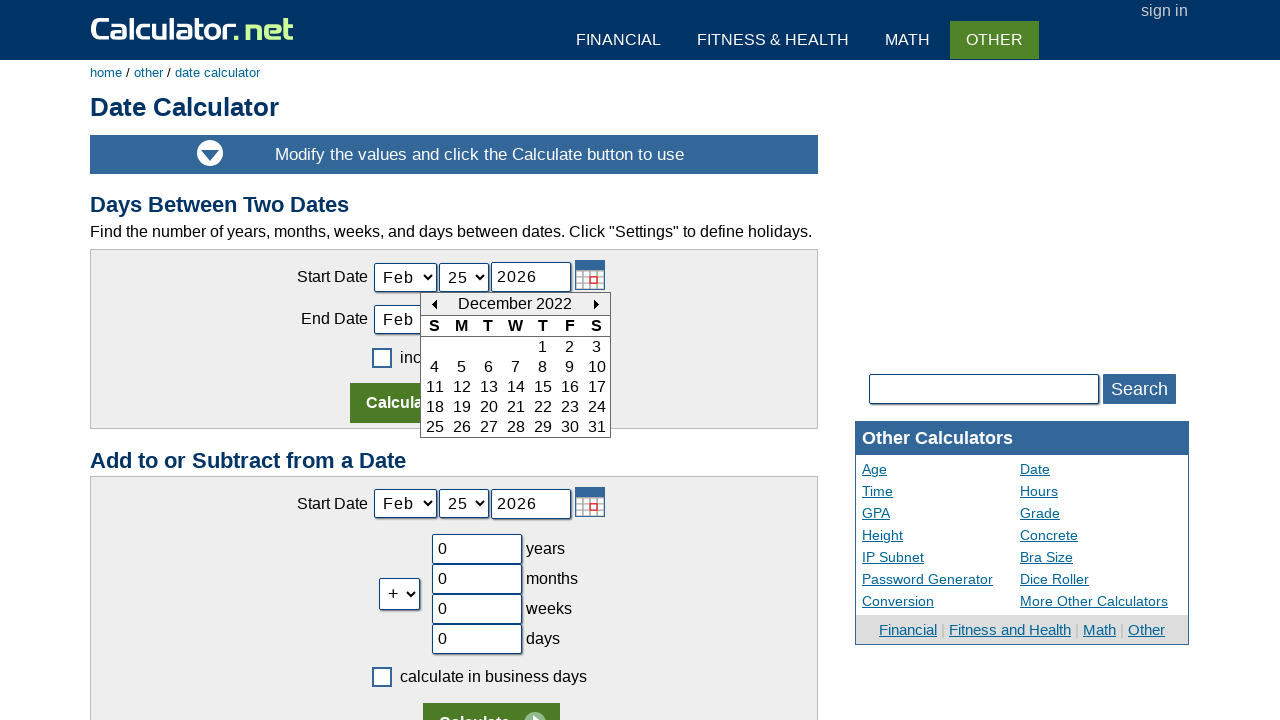

Clicked on December 7, 2022 in the calendar at (516, 367) on (//td[@class='calendarDateInput' and text()='7'])[1]
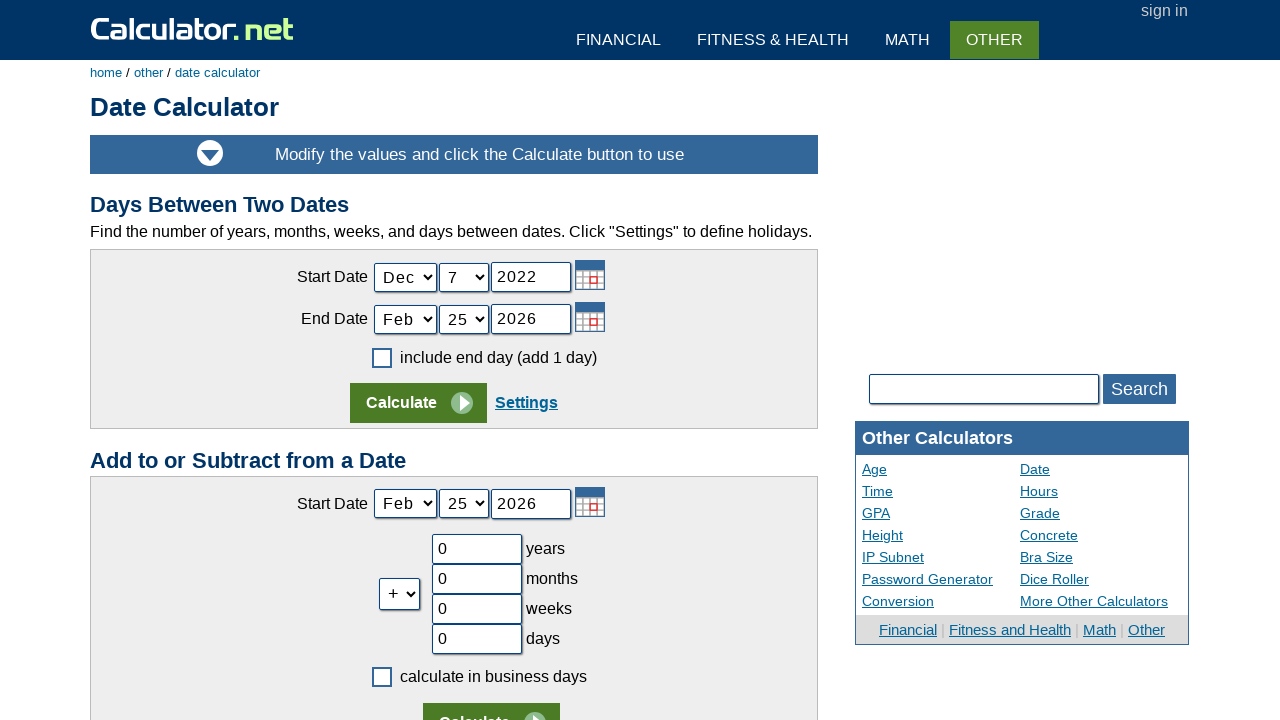

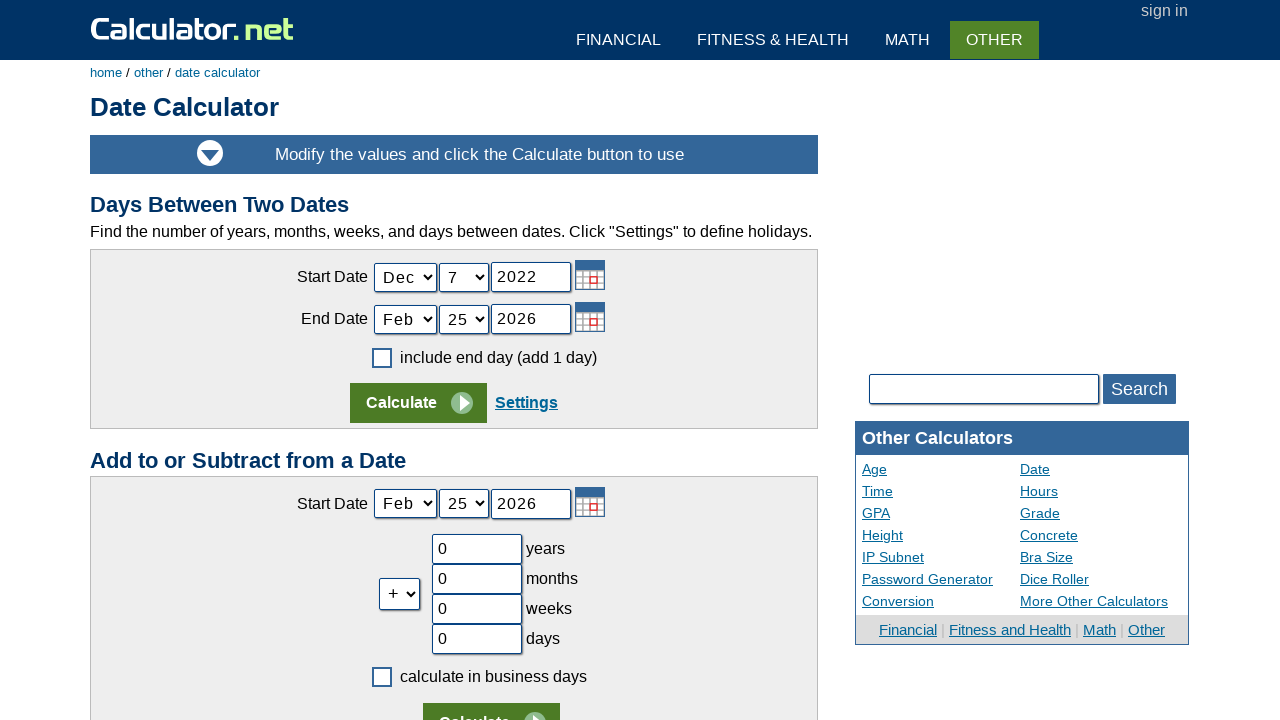